Tests filling out a large form by entering text into all input fields and submitting the form via a button click

Starting URL: http://suninjuly.github.io/huge_form.html

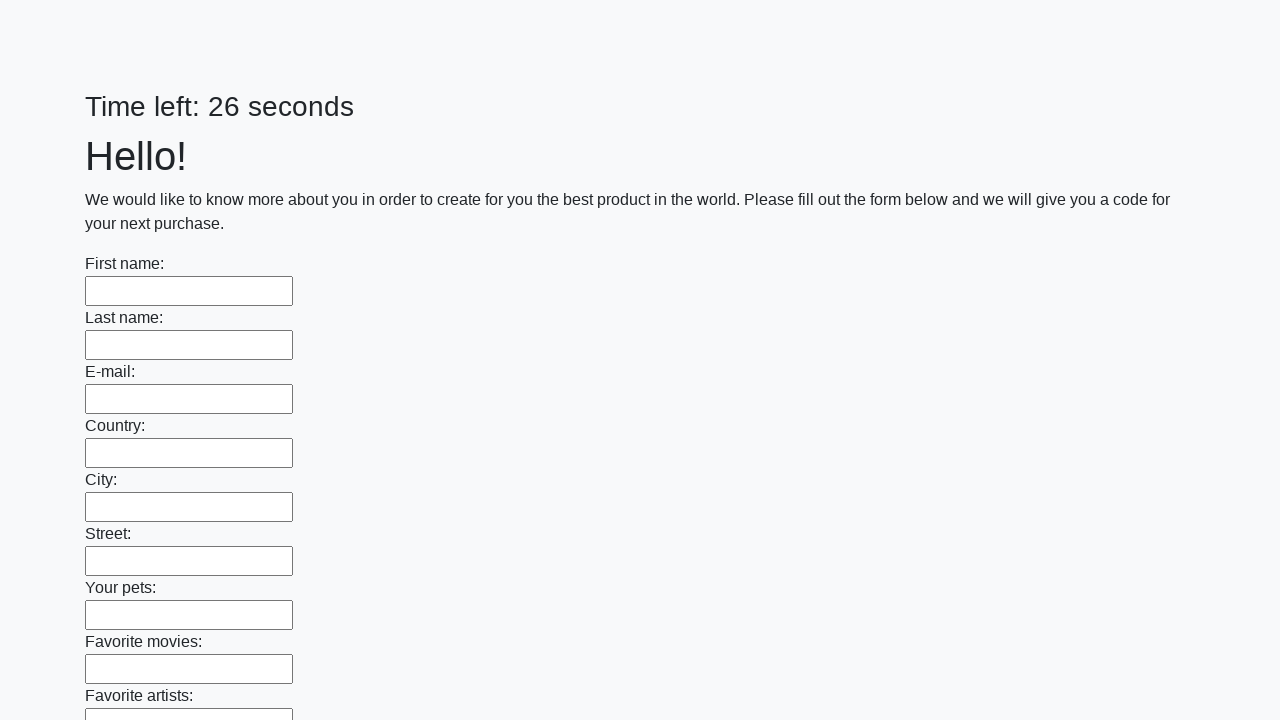

Navigated to huge form page
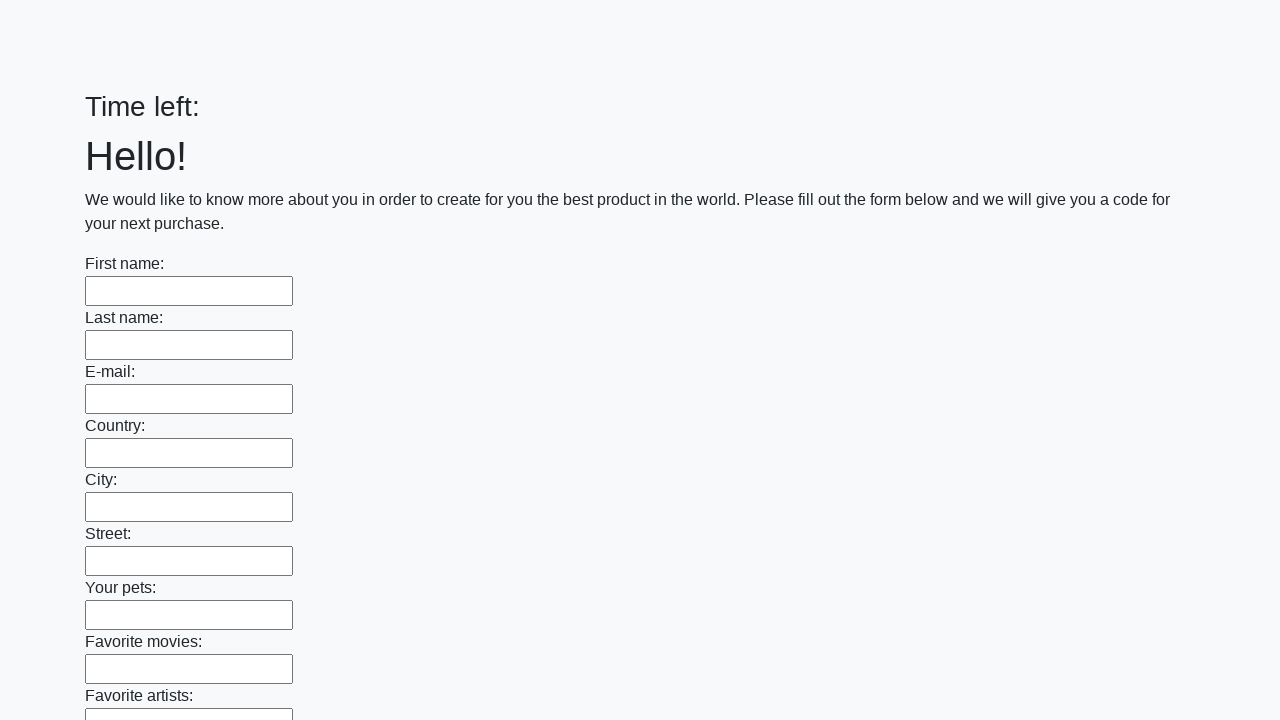

Filled input field with 'TestValue123' on input >> nth=0
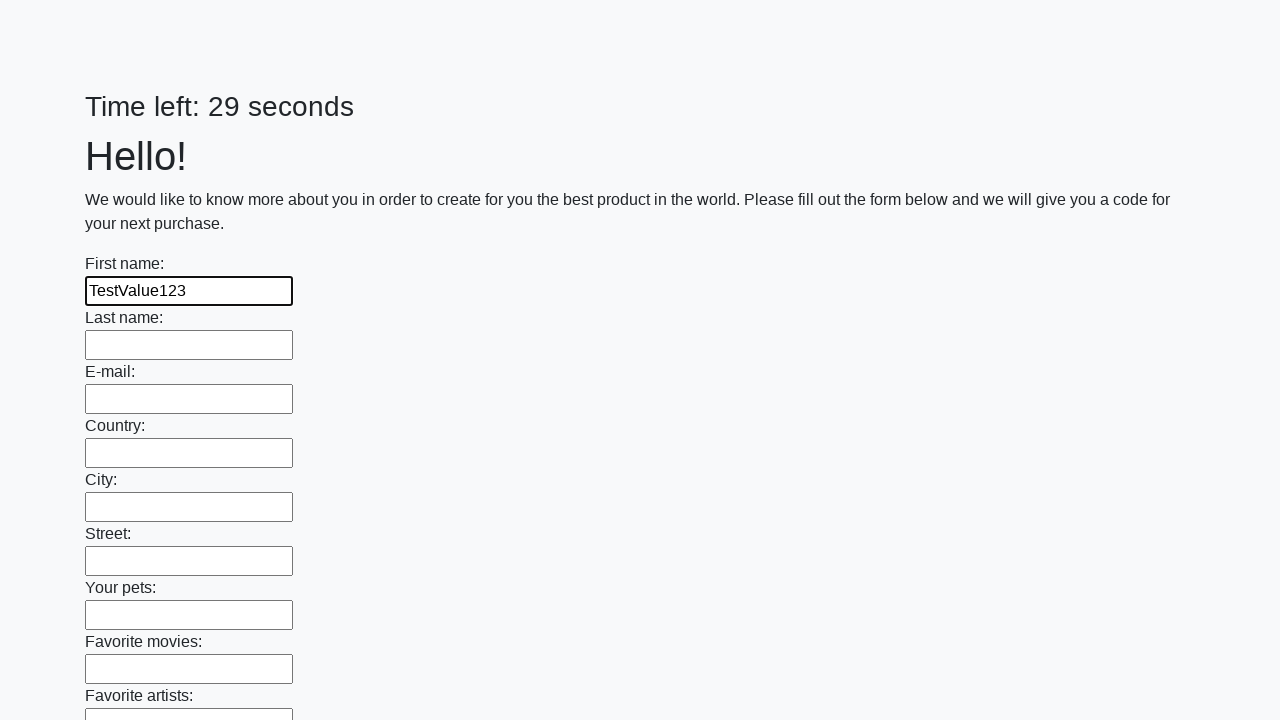

Filled input field with 'TestValue123' on input >> nth=1
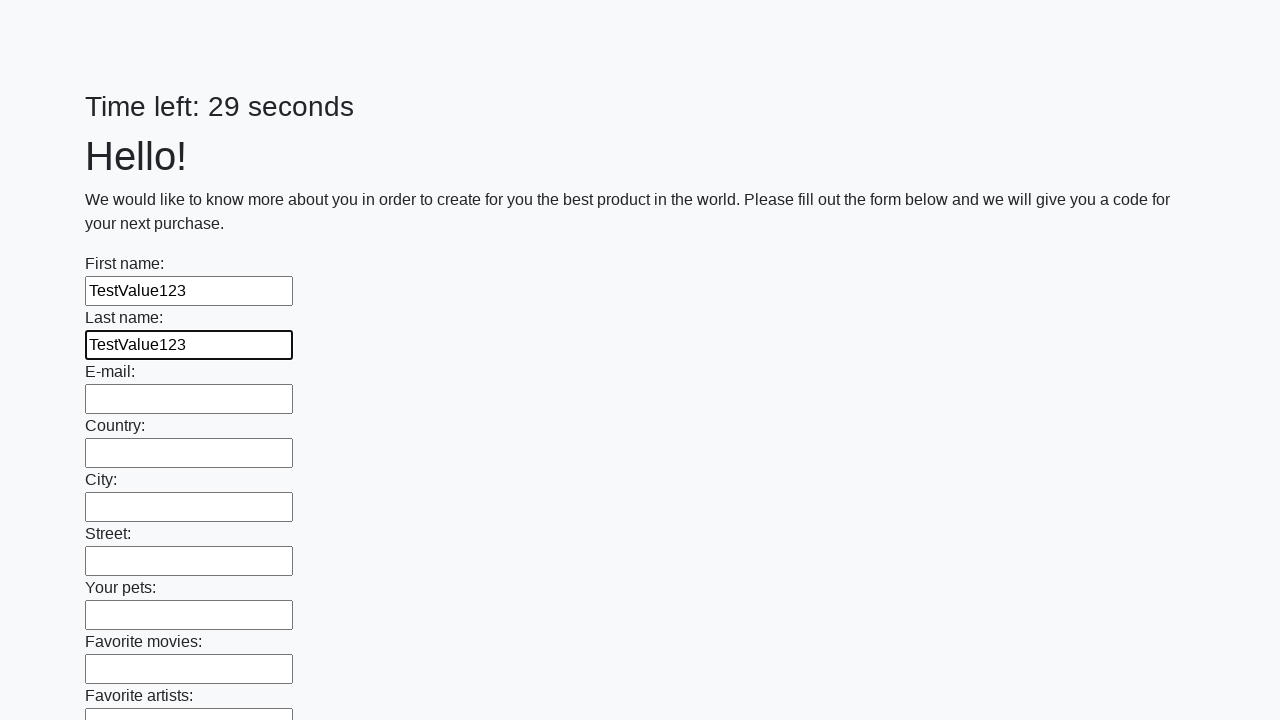

Filled input field with 'TestValue123' on input >> nth=2
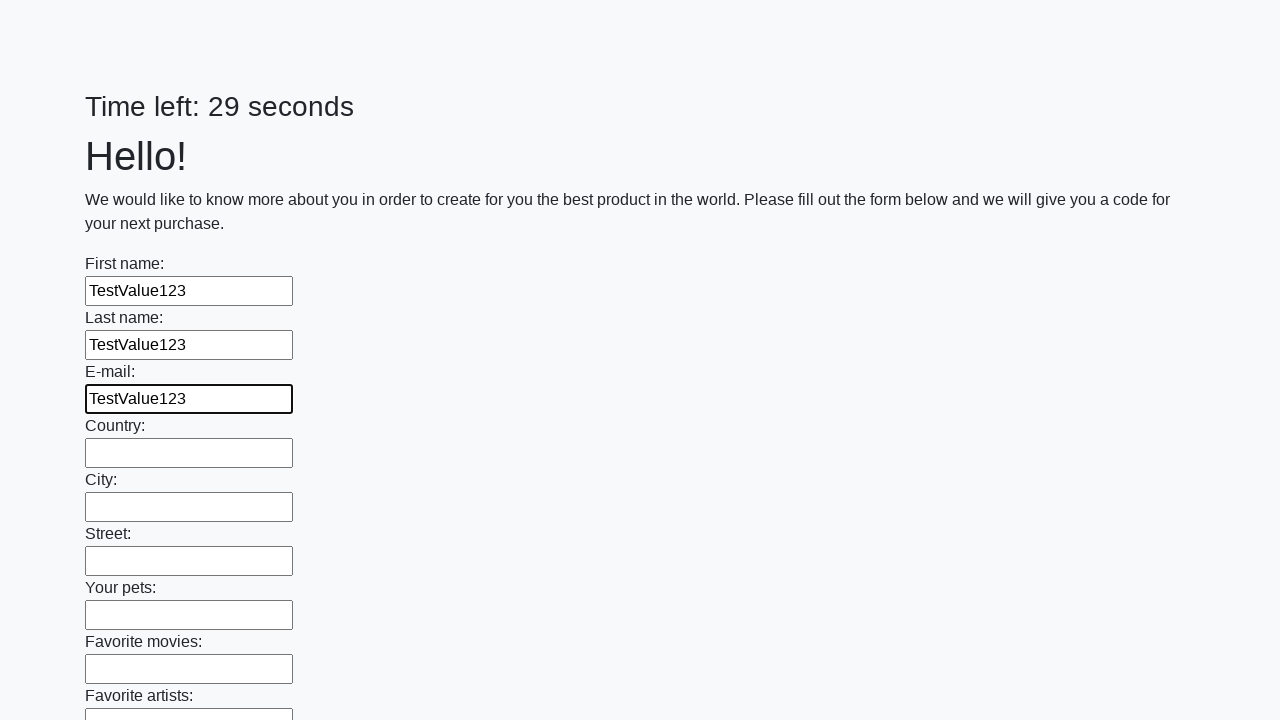

Filled input field with 'TestValue123' on input >> nth=3
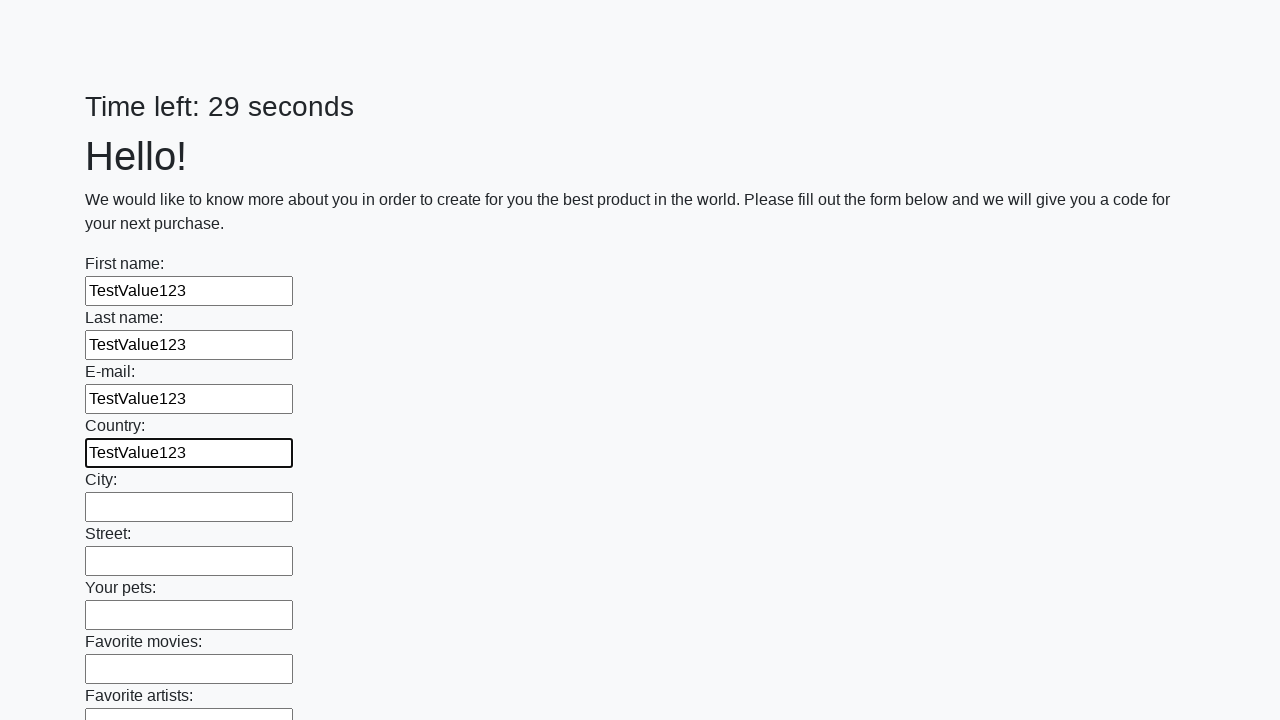

Filled input field with 'TestValue123' on input >> nth=4
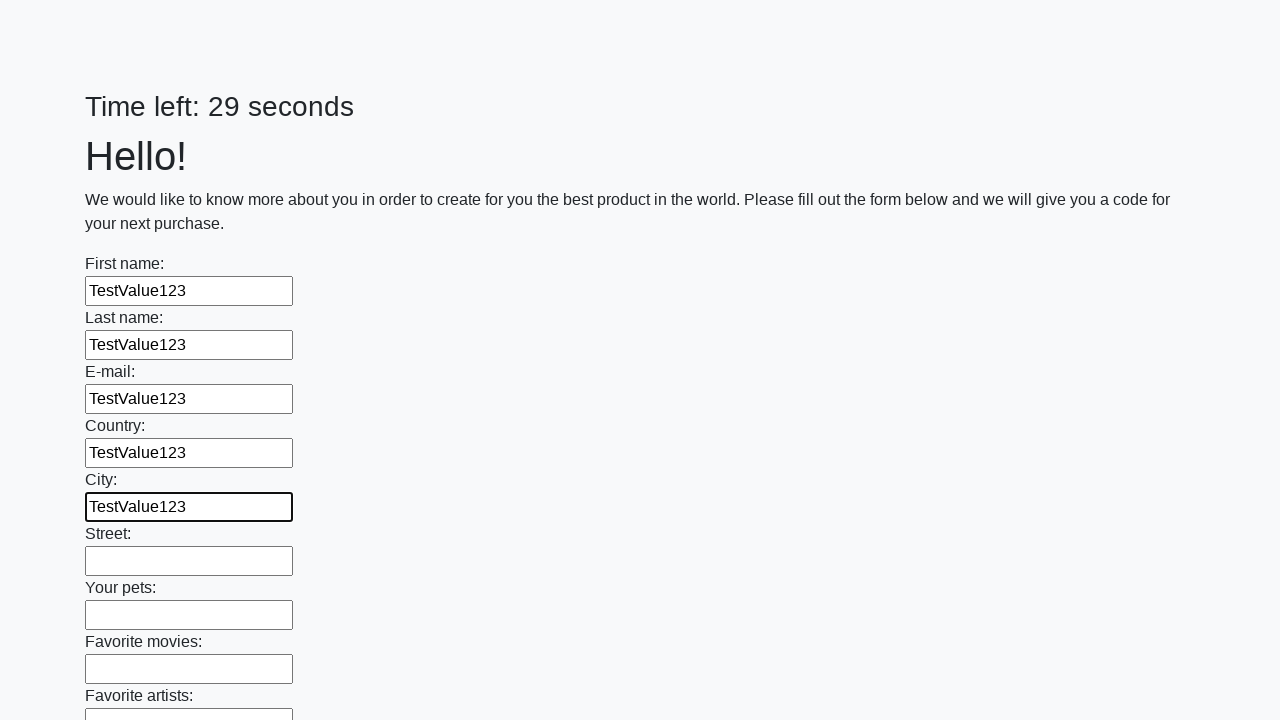

Filled input field with 'TestValue123' on input >> nth=5
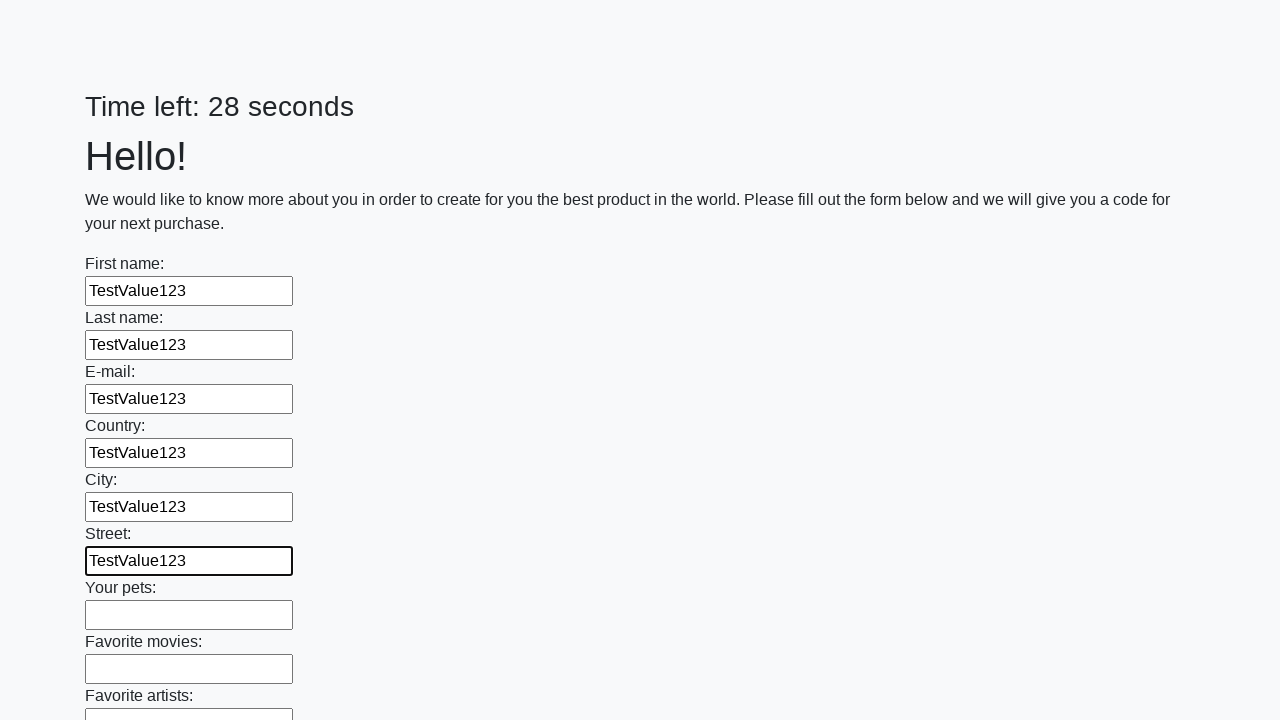

Filled input field with 'TestValue123' on input >> nth=6
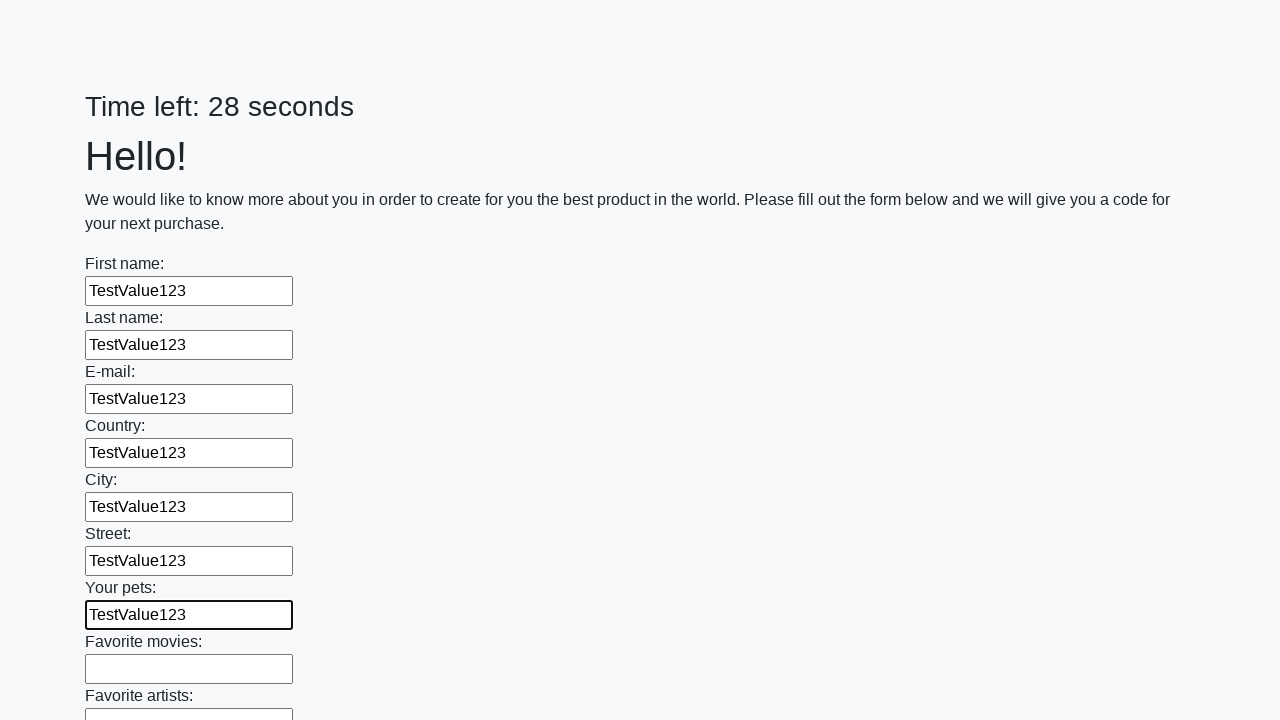

Filled input field with 'TestValue123' on input >> nth=7
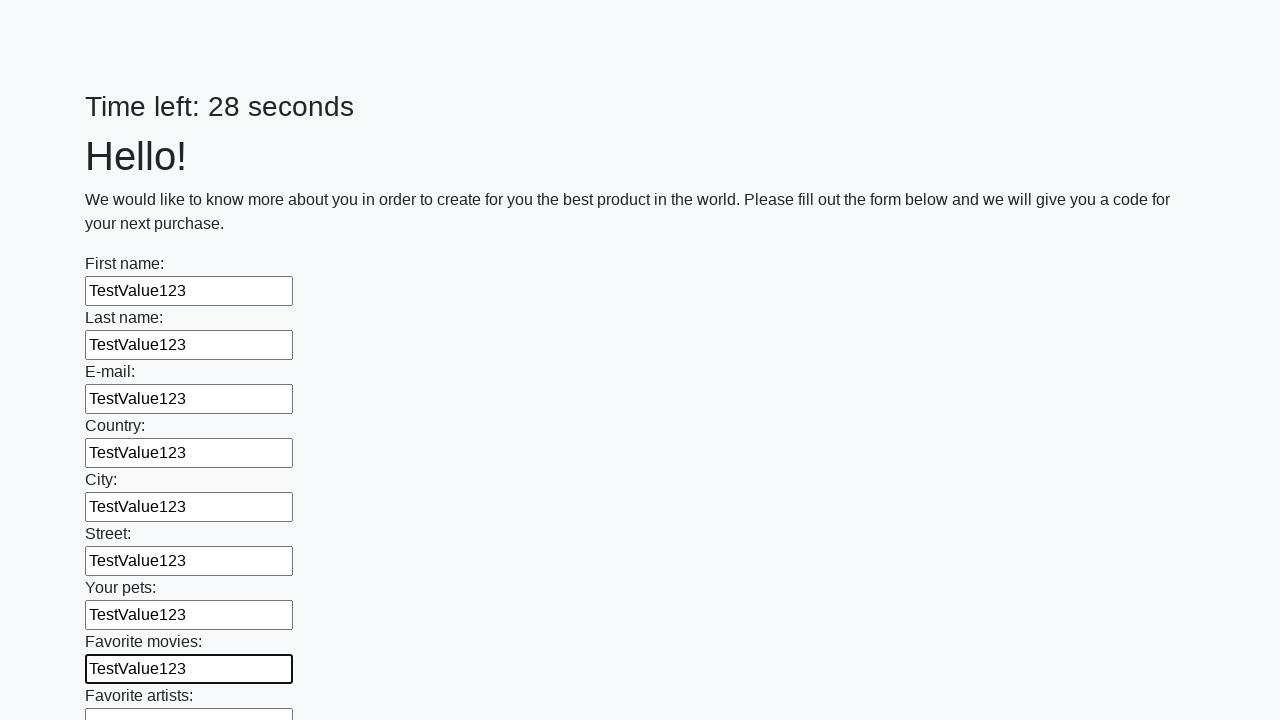

Filled input field with 'TestValue123' on input >> nth=8
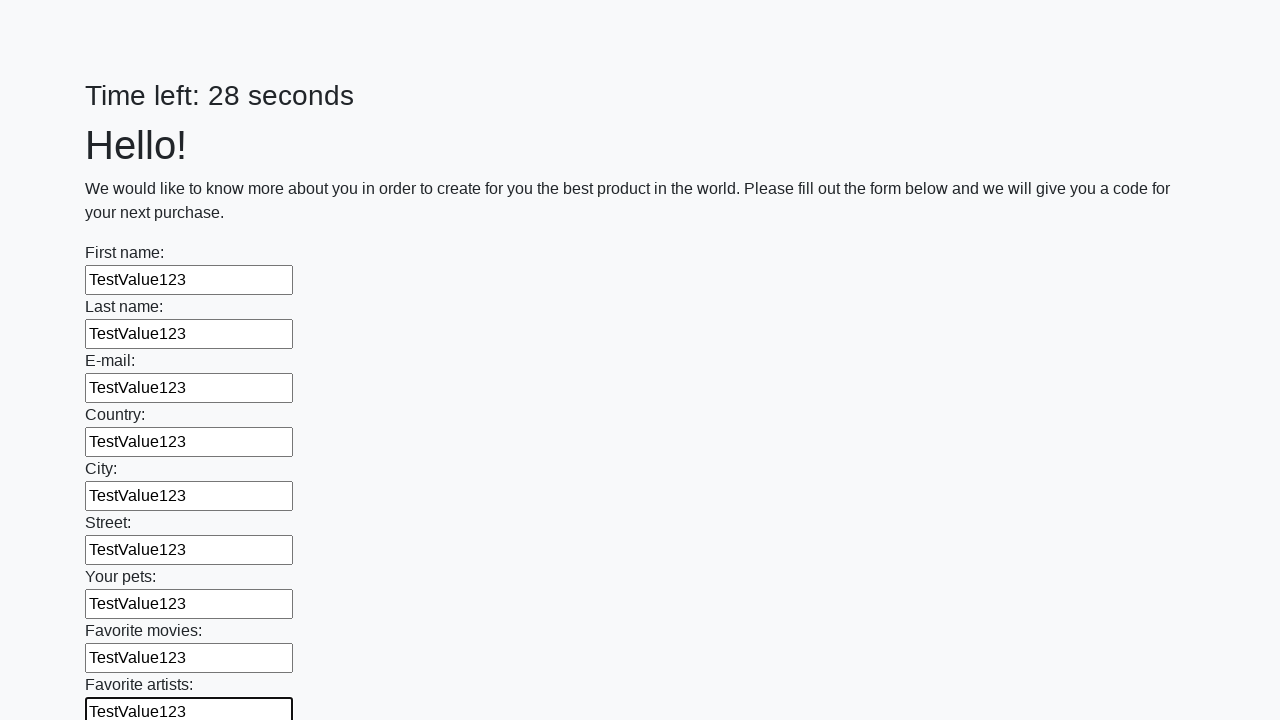

Filled input field with 'TestValue123' on input >> nth=9
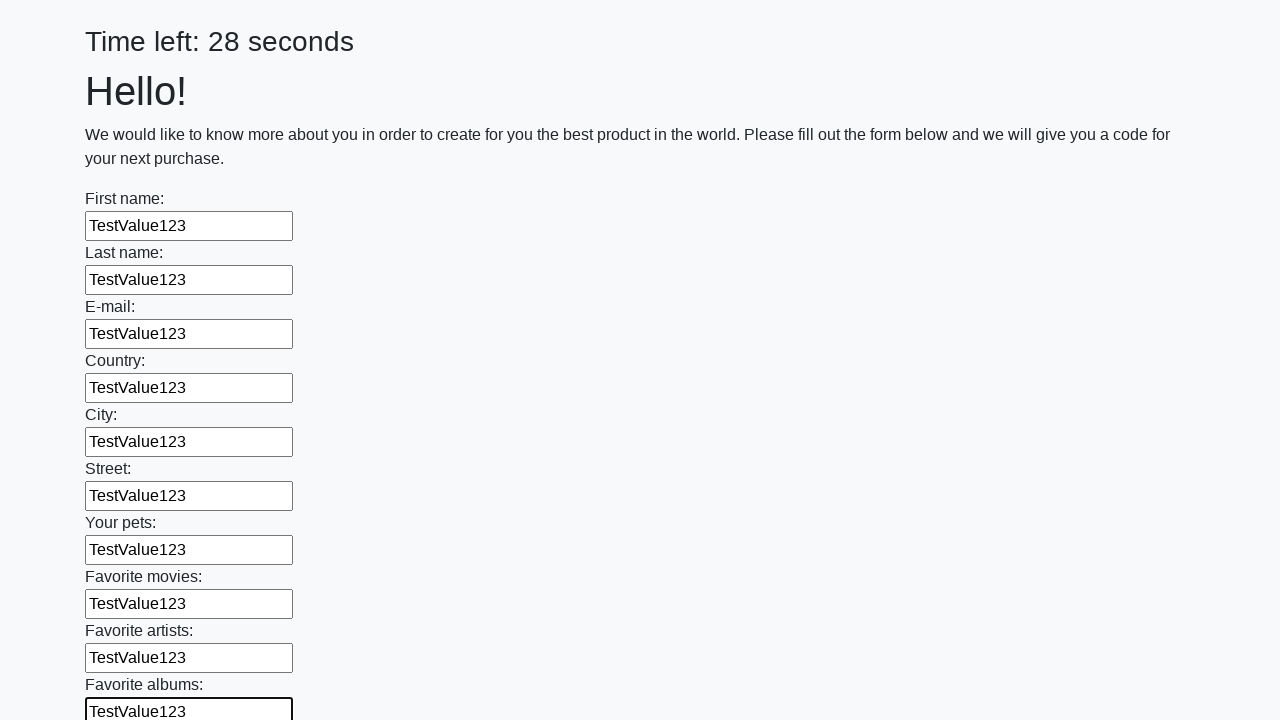

Filled input field with 'TestValue123' on input >> nth=10
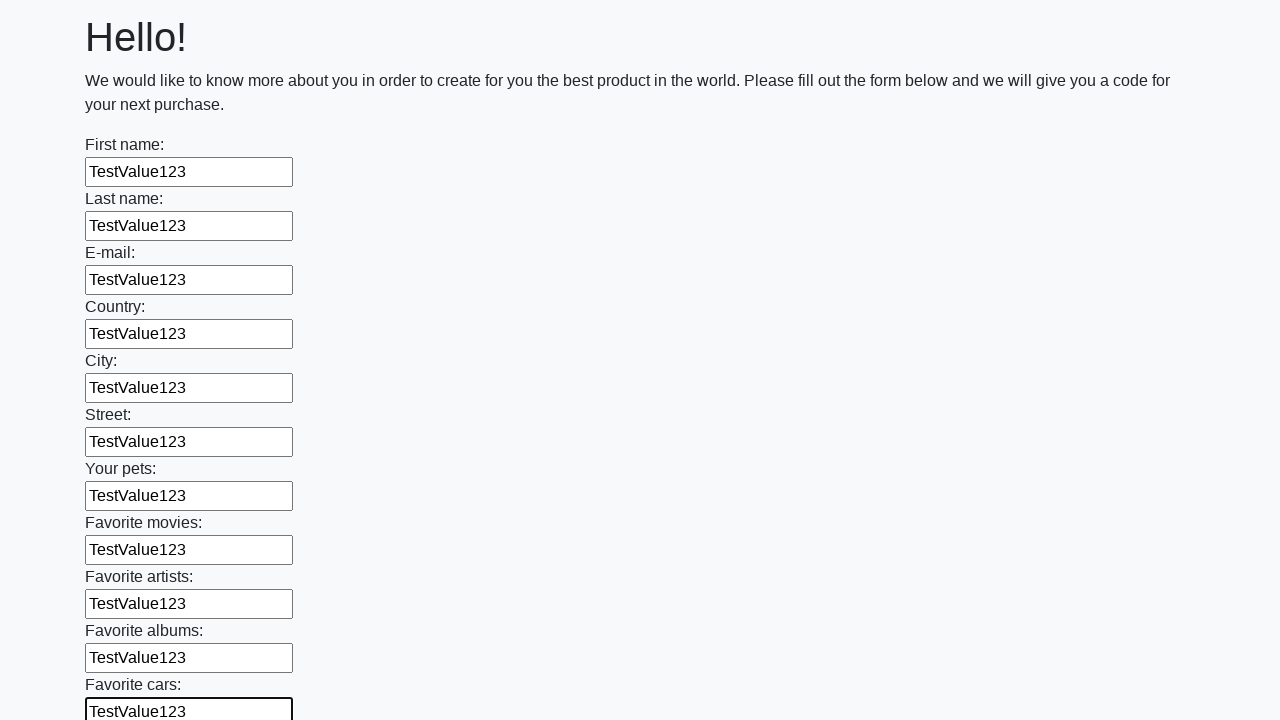

Filled input field with 'TestValue123' on input >> nth=11
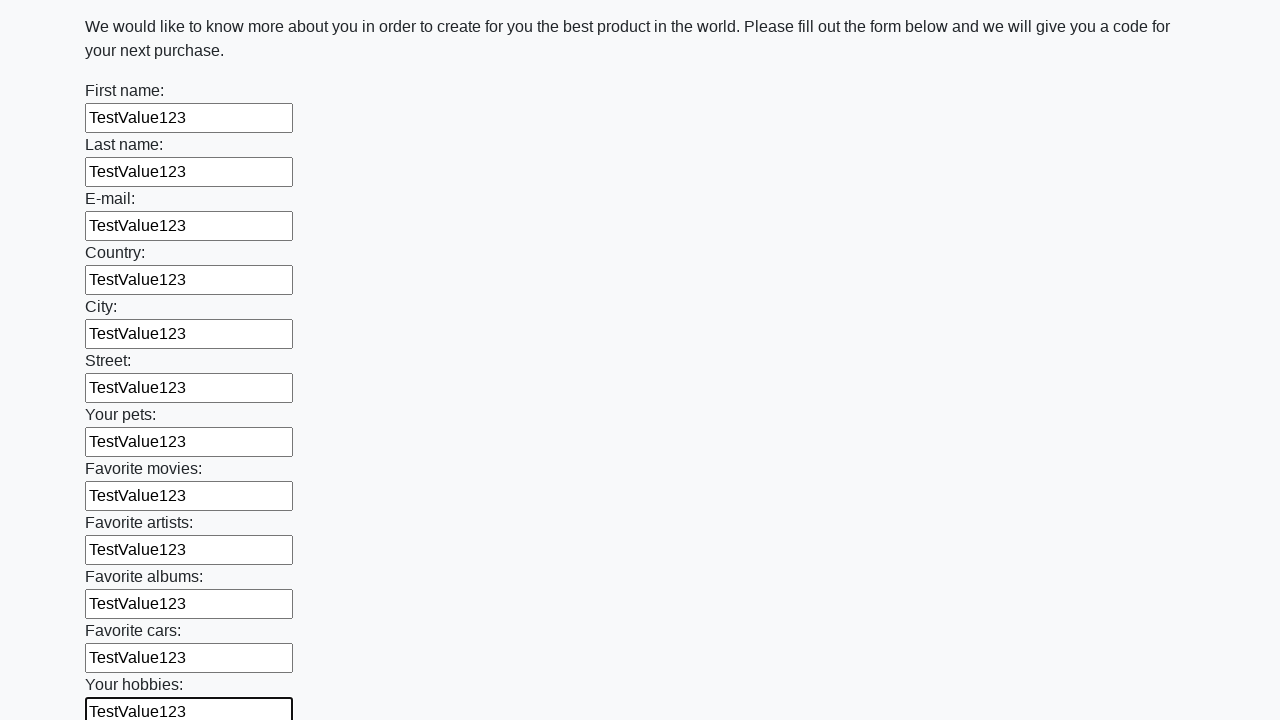

Filled input field with 'TestValue123' on input >> nth=12
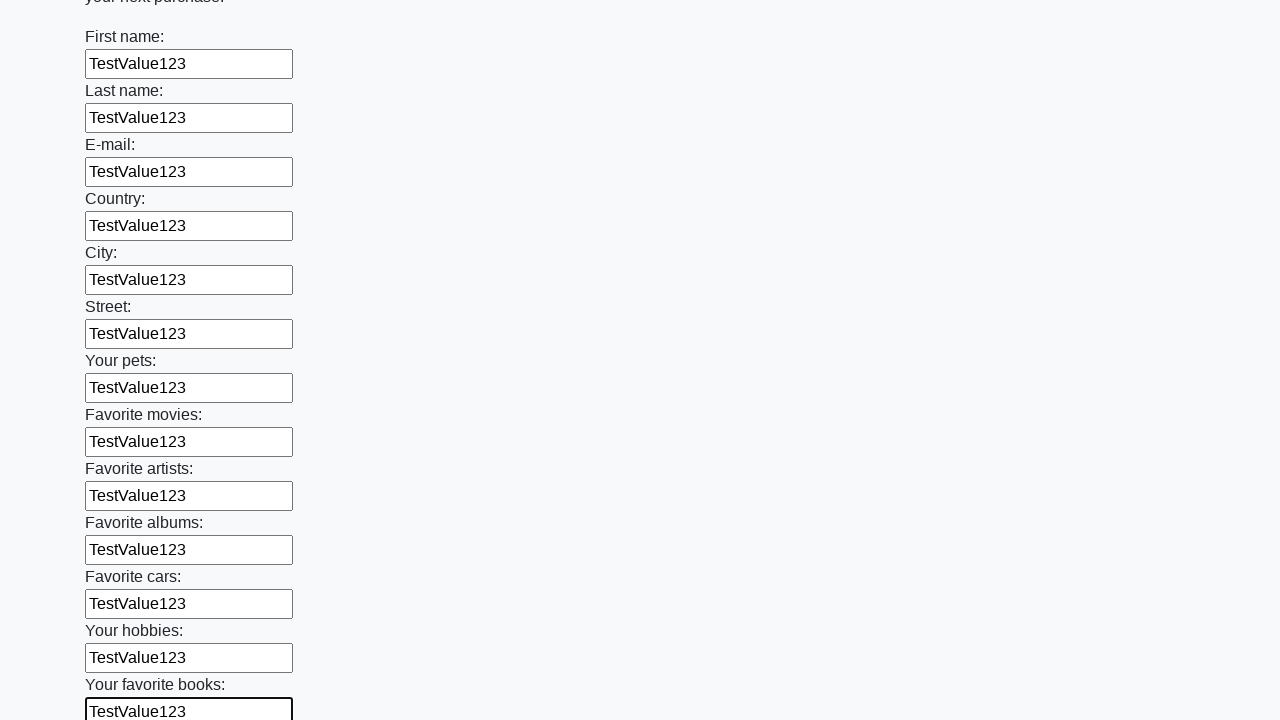

Filled input field with 'TestValue123' on input >> nth=13
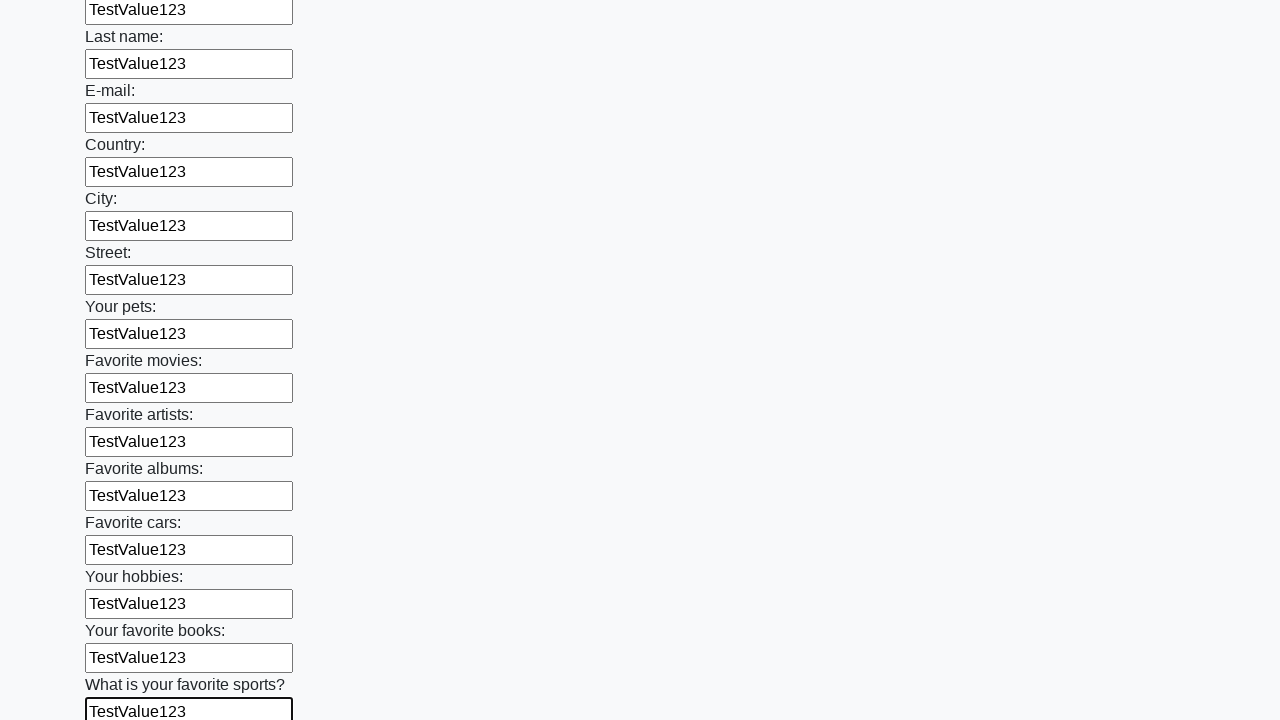

Filled input field with 'TestValue123' on input >> nth=14
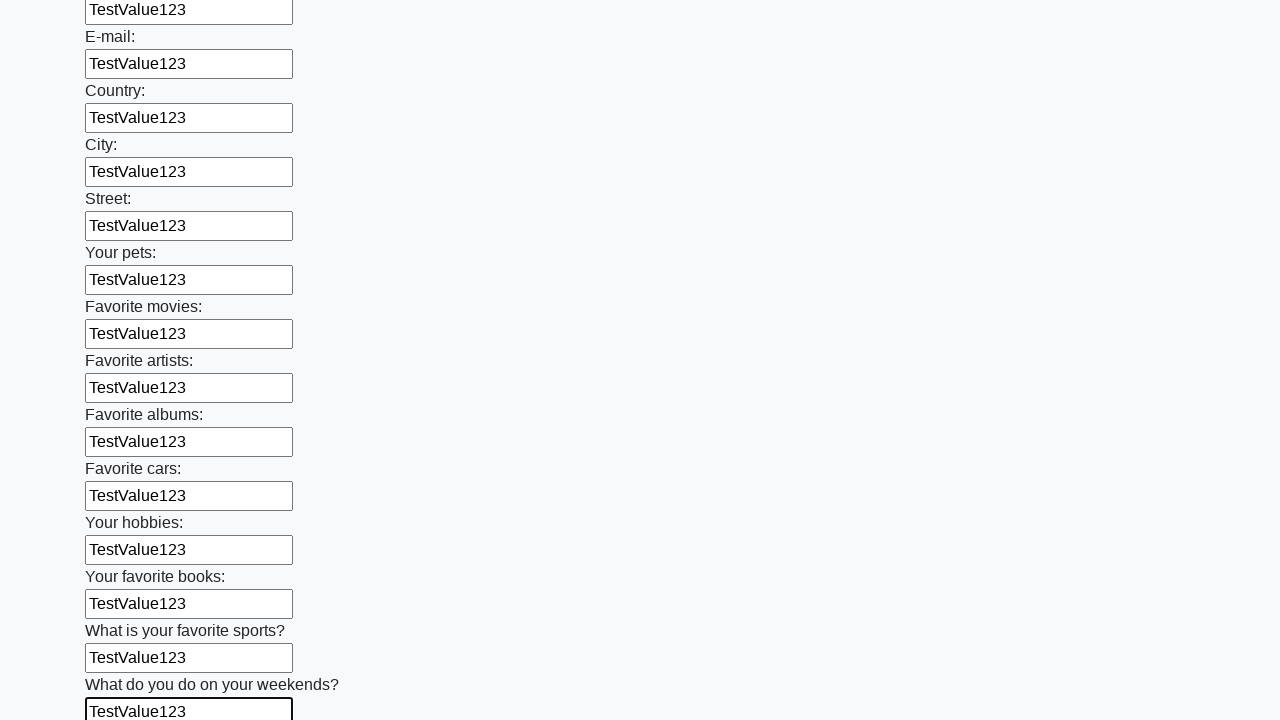

Filled input field with 'TestValue123' on input >> nth=15
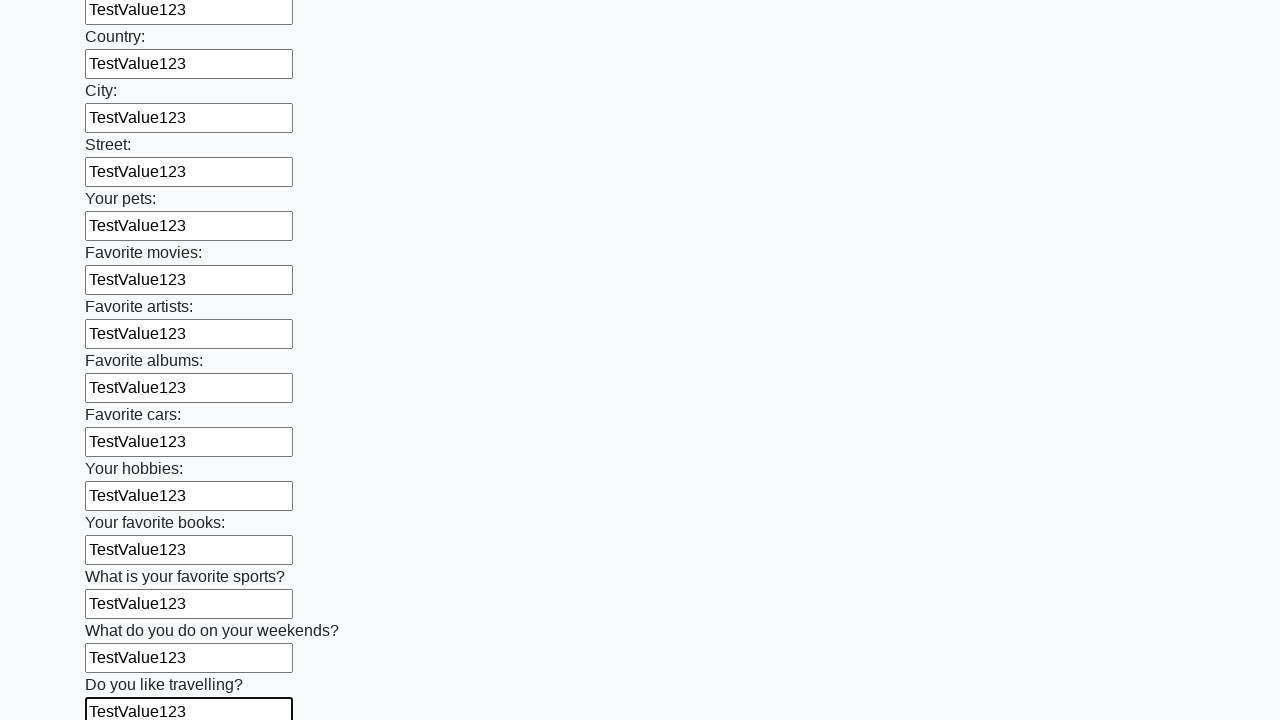

Filled input field with 'TestValue123' on input >> nth=16
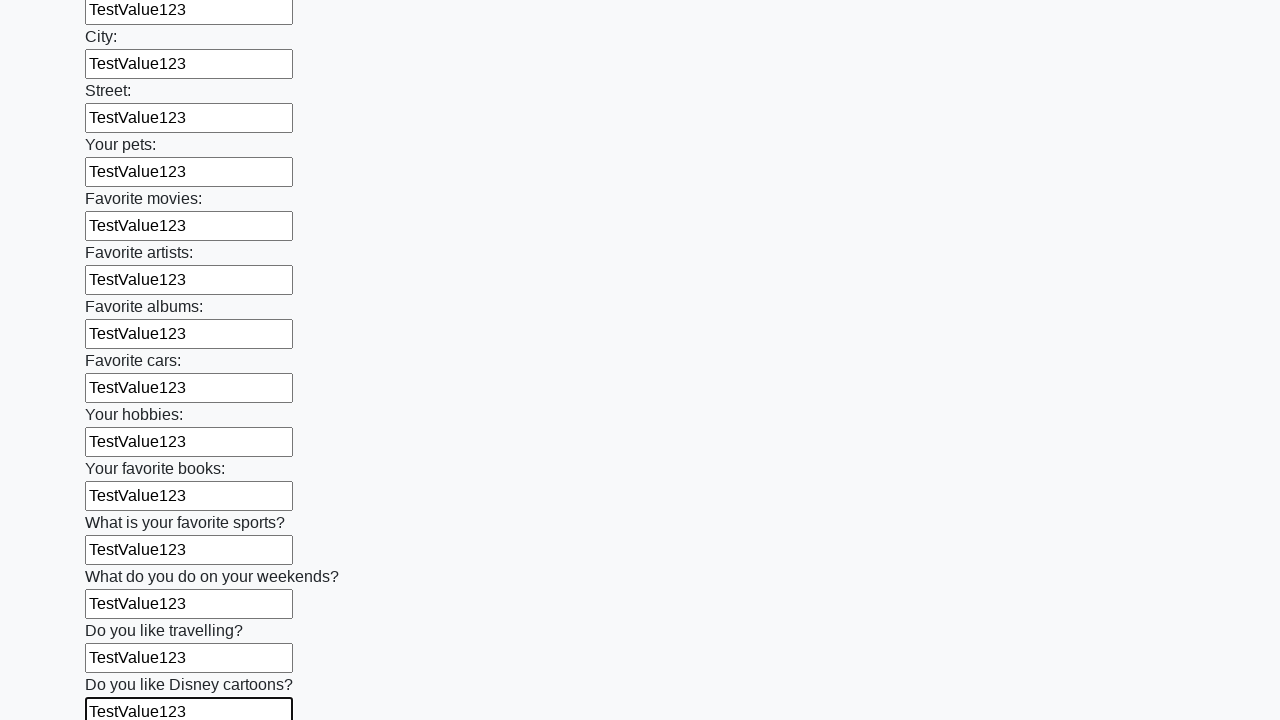

Filled input field with 'TestValue123' on input >> nth=17
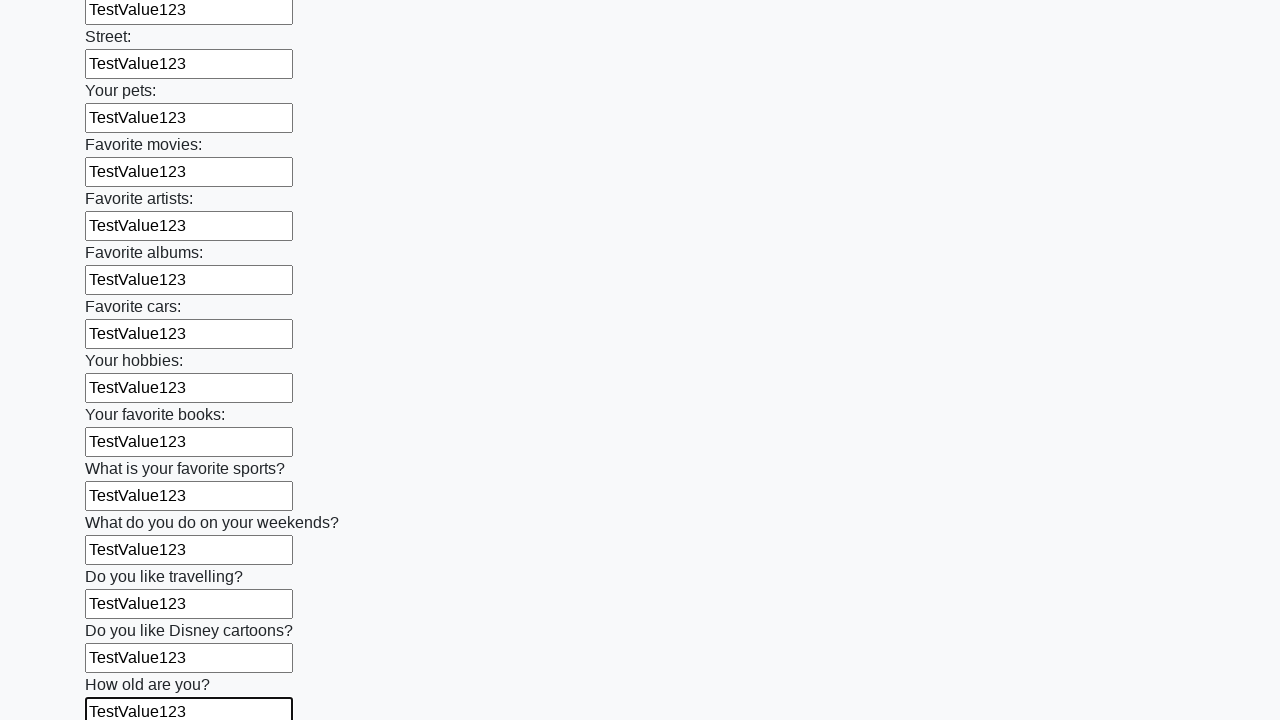

Filled input field with 'TestValue123' on input >> nth=18
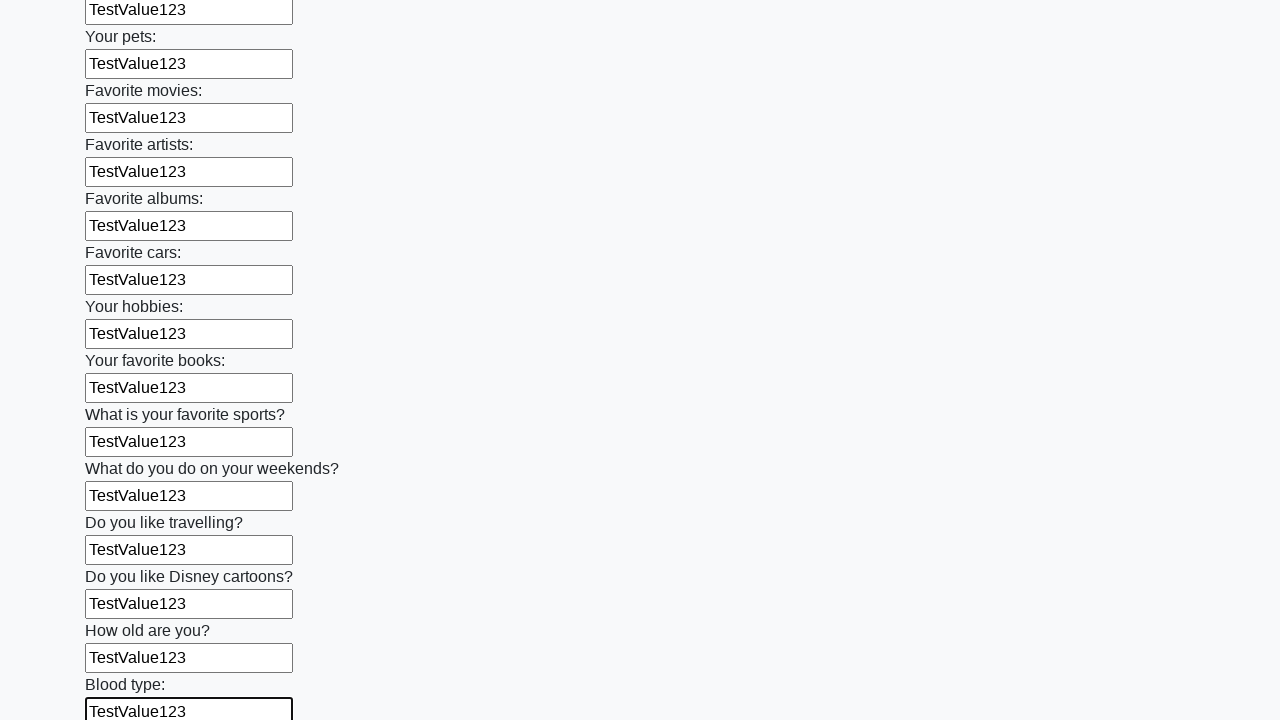

Filled input field with 'TestValue123' on input >> nth=19
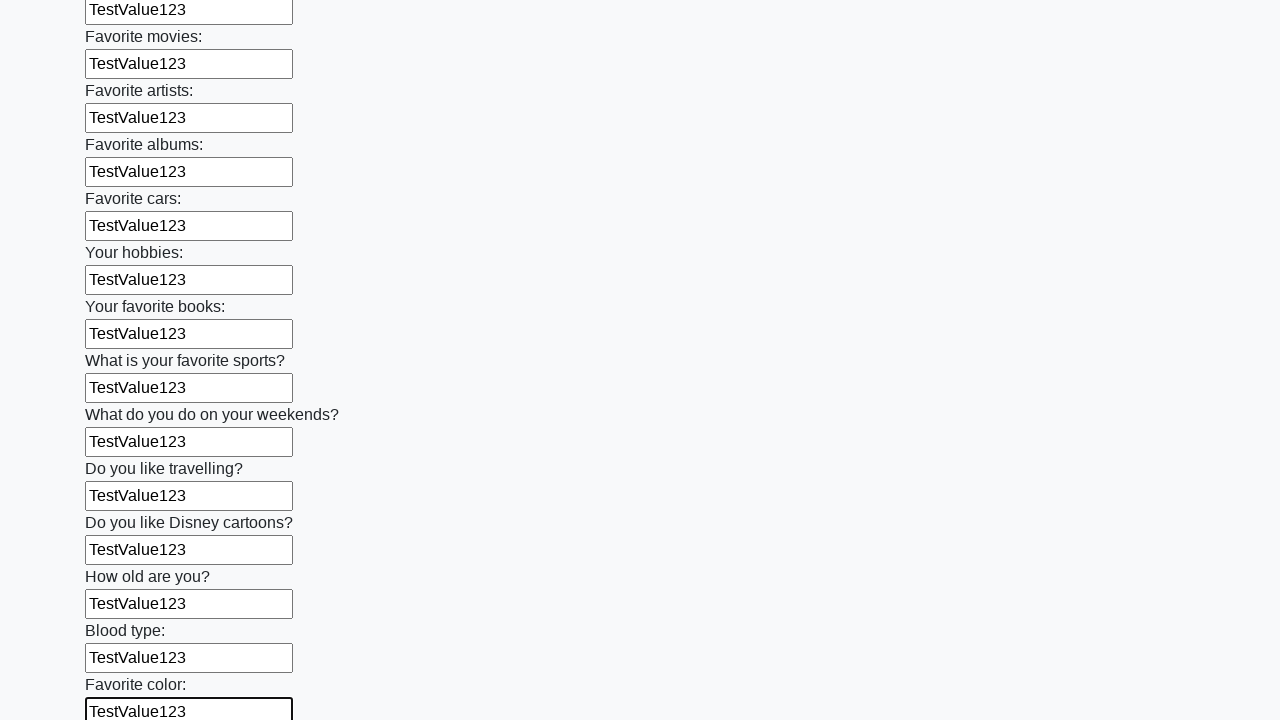

Filled input field with 'TestValue123' on input >> nth=20
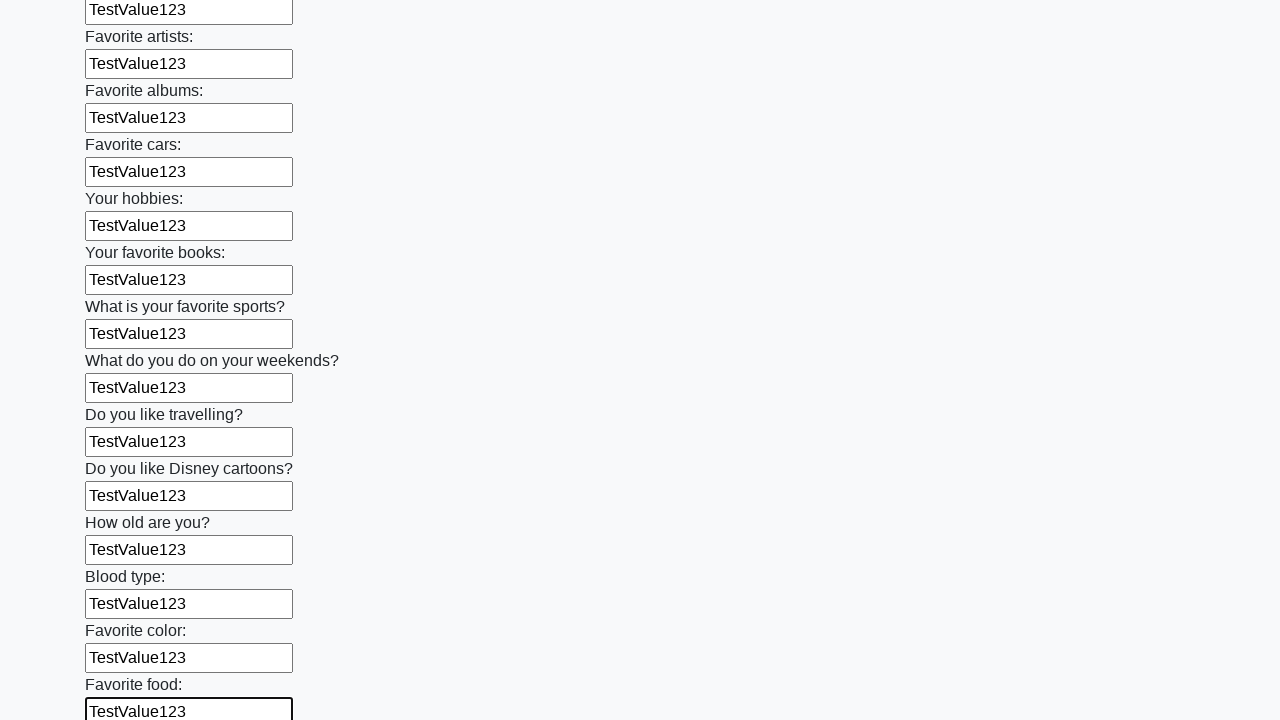

Filled input field with 'TestValue123' on input >> nth=21
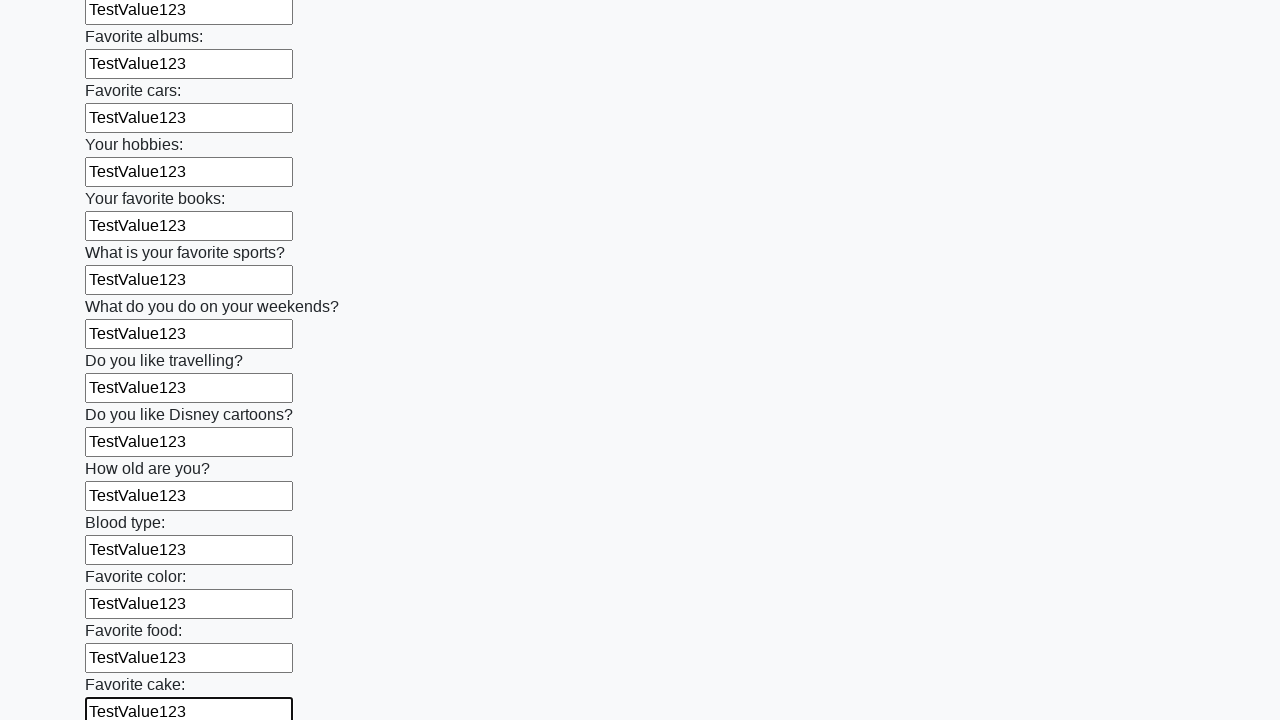

Filled input field with 'TestValue123' on input >> nth=22
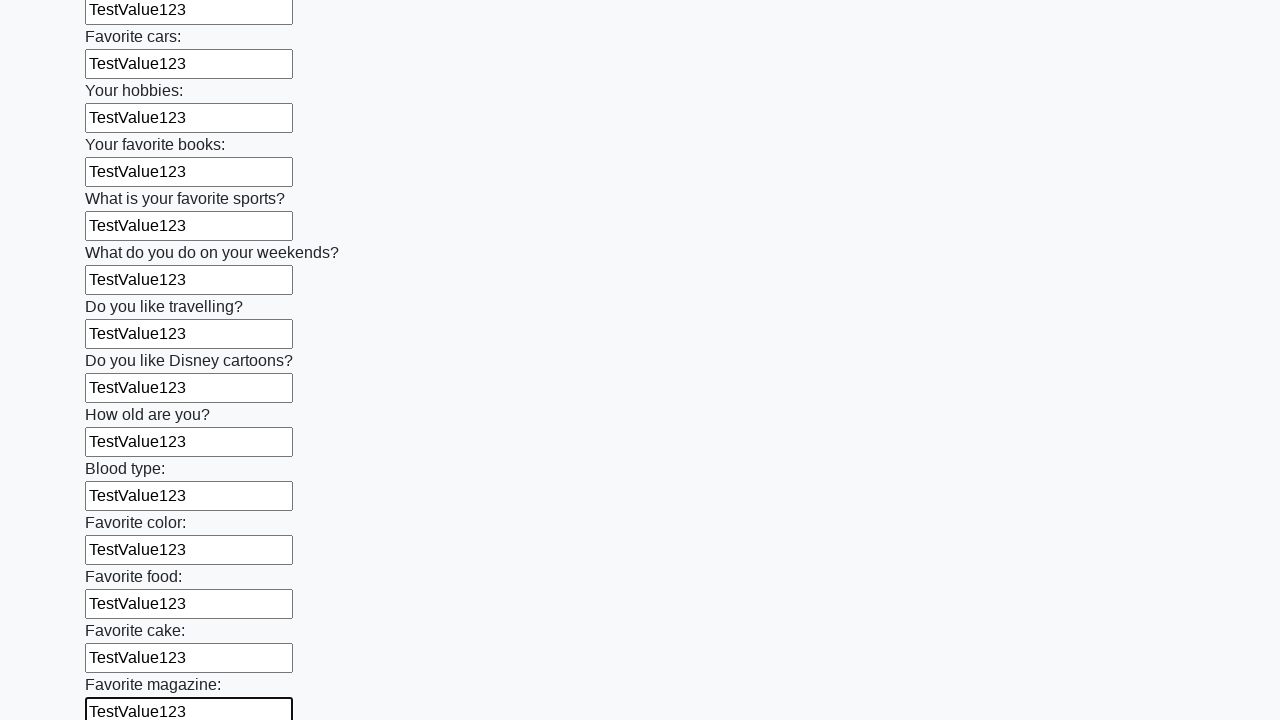

Filled input field with 'TestValue123' on input >> nth=23
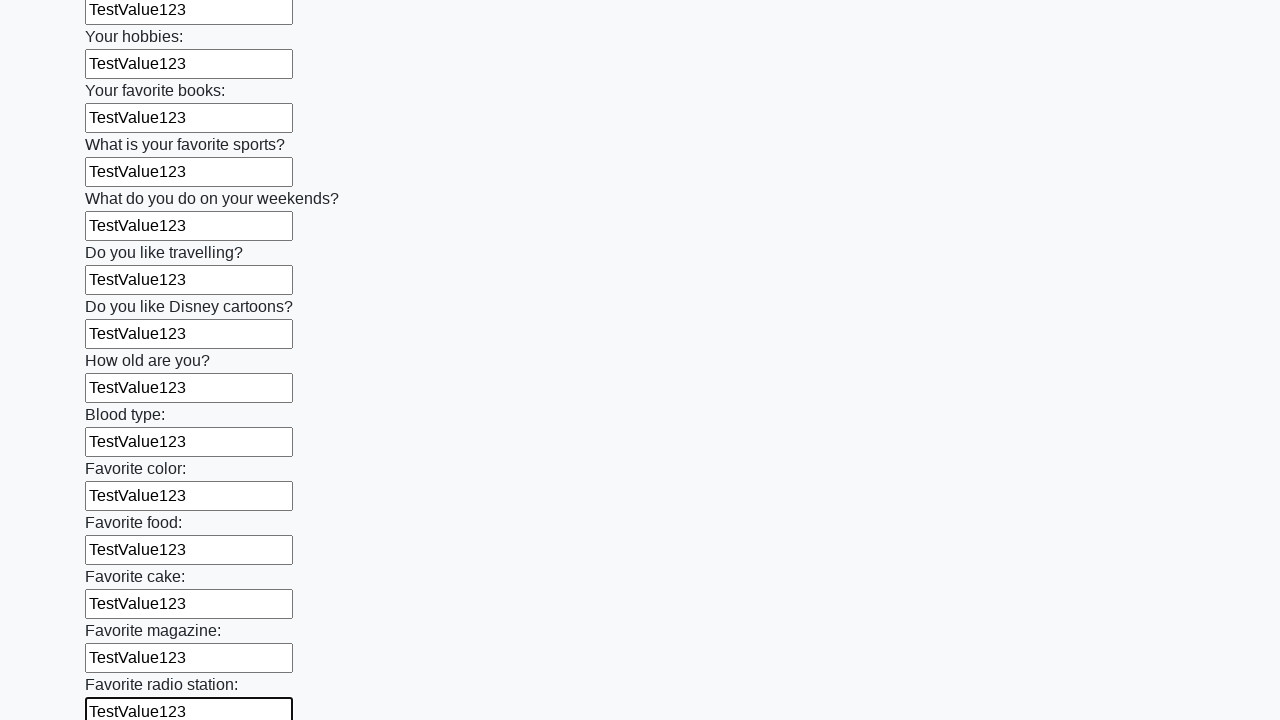

Filled input field with 'TestValue123' on input >> nth=24
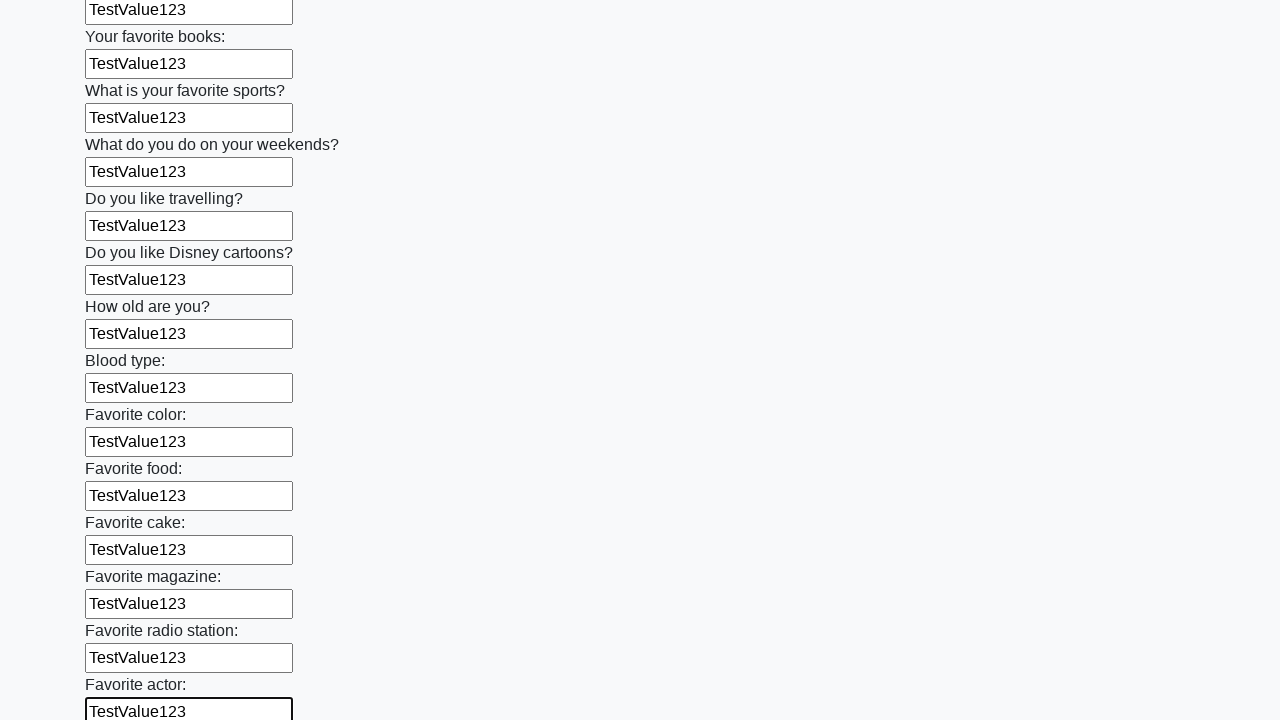

Filled input field with 'TestValue123' on input >> nth=25
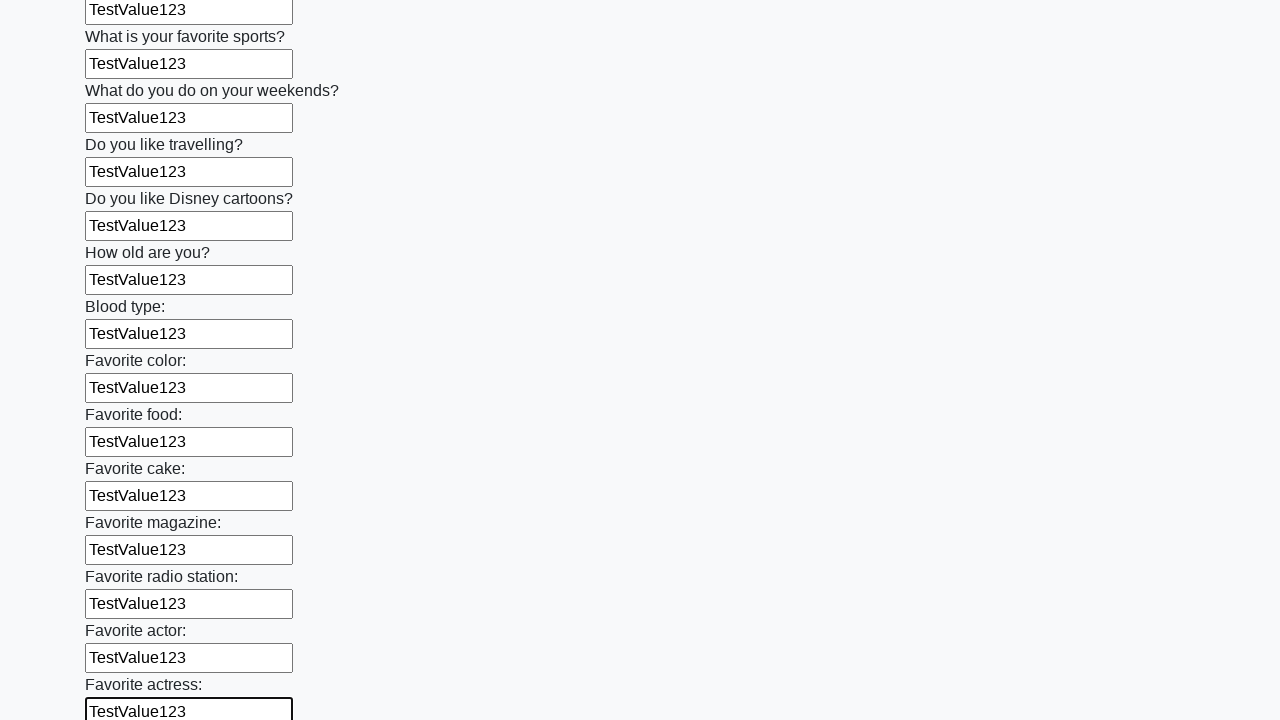

Filled input field with 'TestValue123' on input >> nth=26
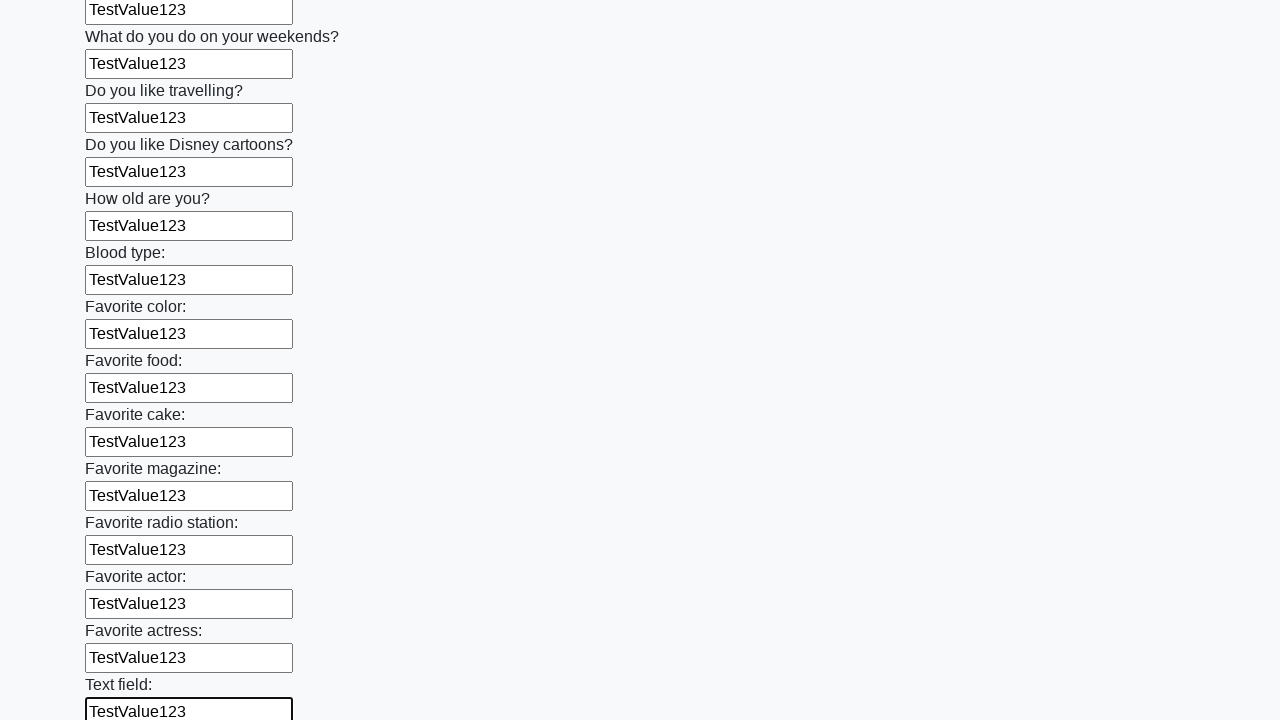

Filled input field with 'TestValue123' on input >> nth=27
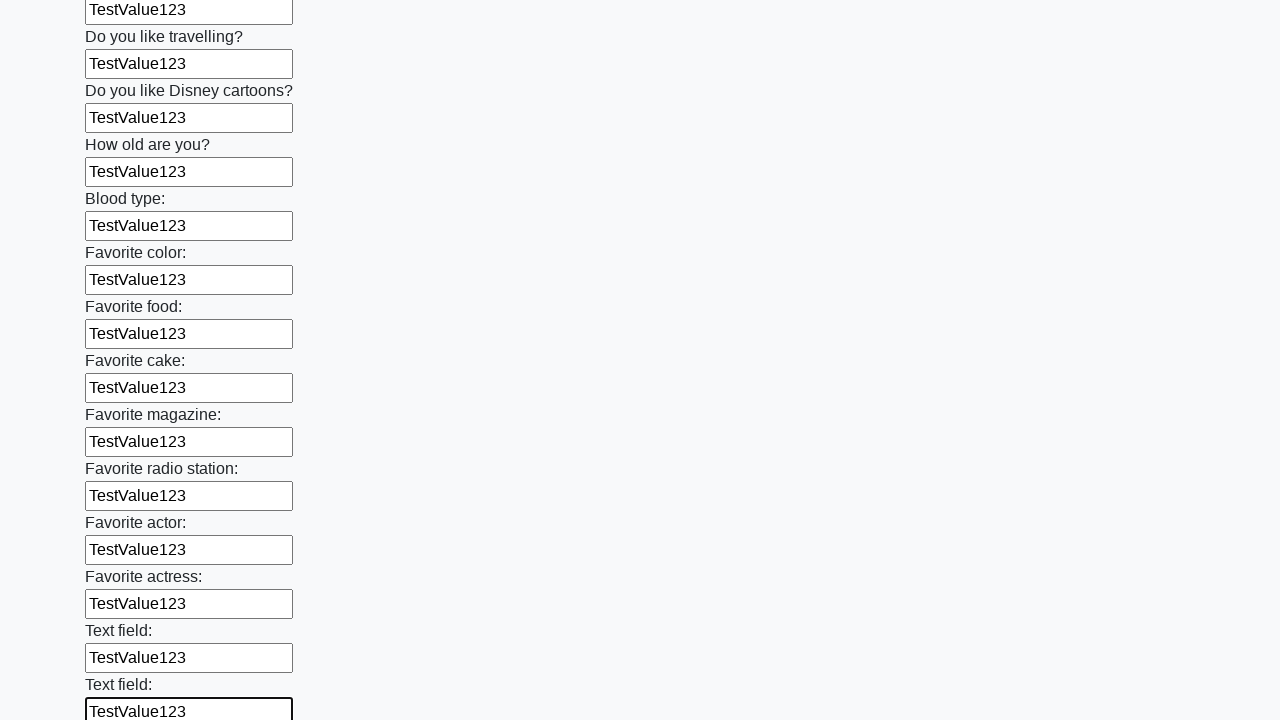

Filled input field with 'TestValue123' on input >> nth=28
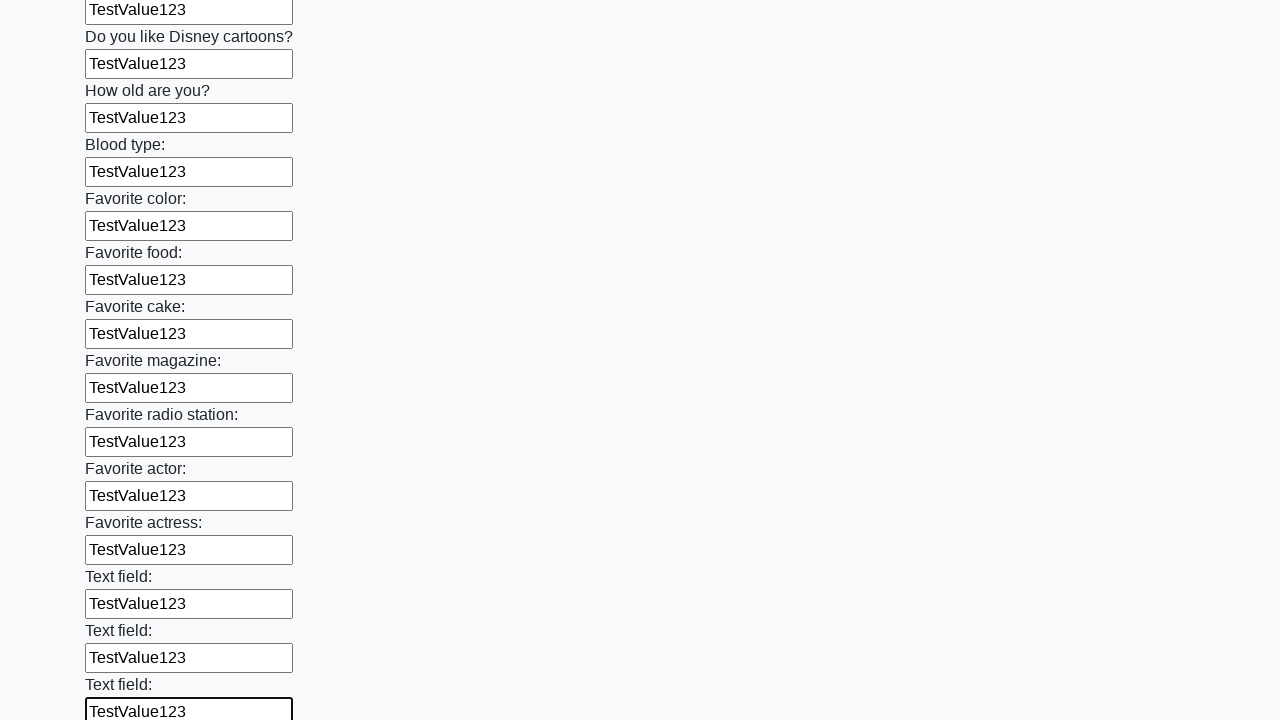

Filled input field with 'TestValue123' on input >> nth=29
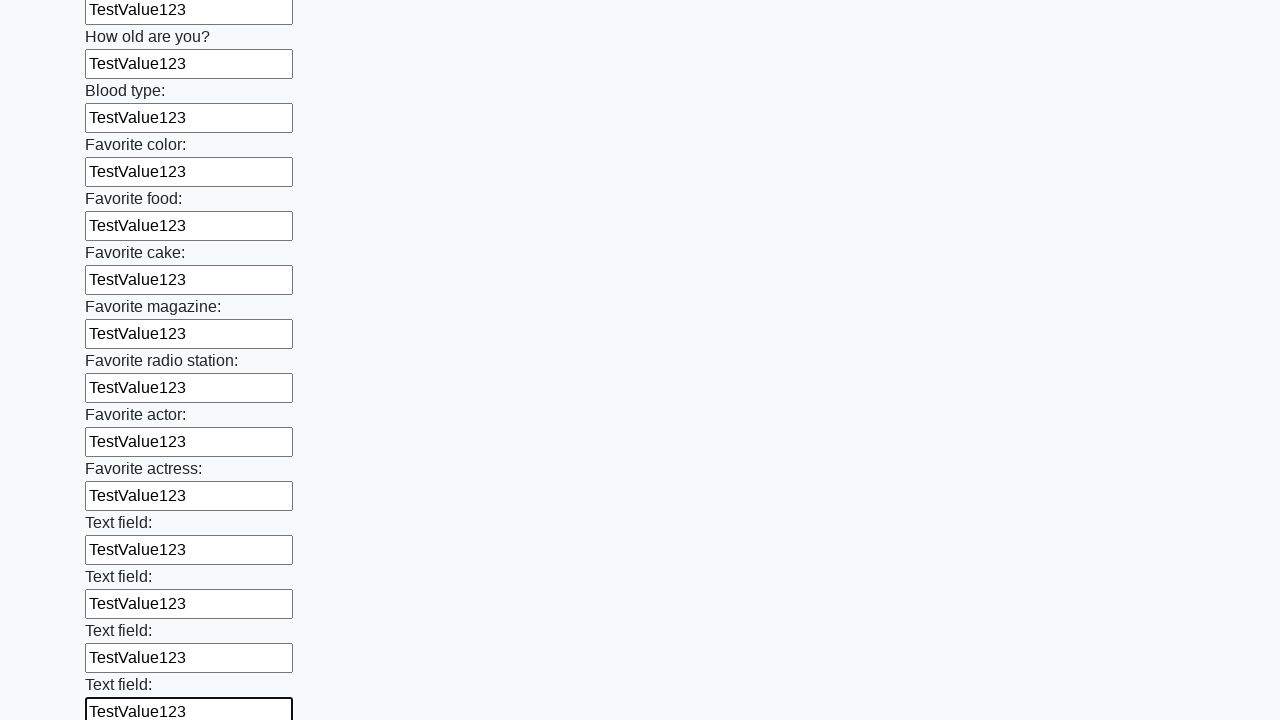

Filled input field with 'TestValue123' on input >> nth=30
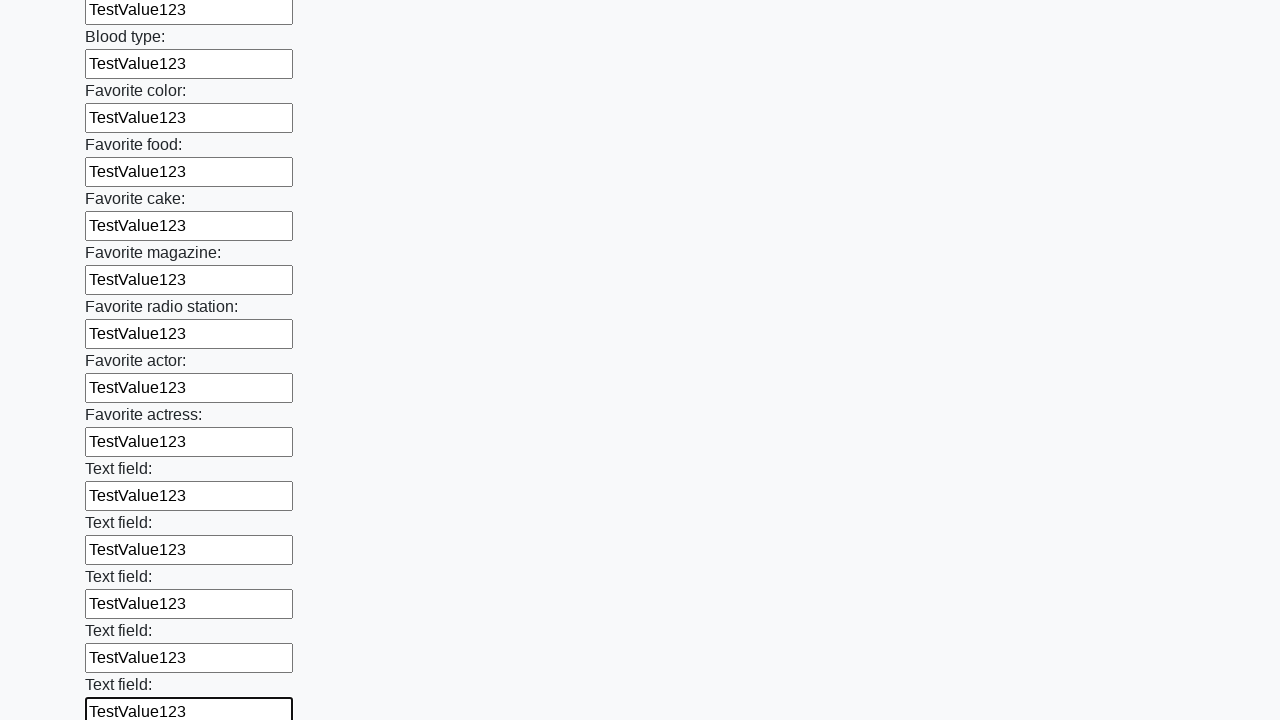

Filled input field with 'TestValue123' on input >> nth=31
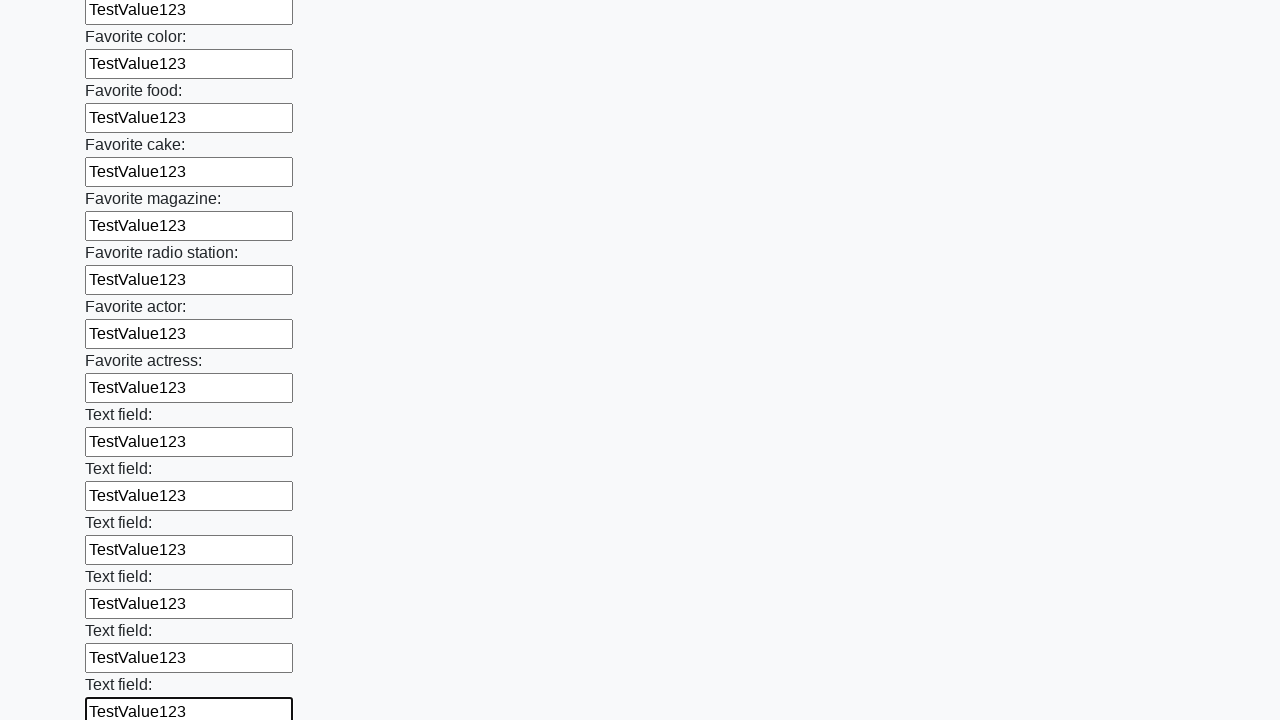

Filled input field with 'TestValue123' on input >> nth=32
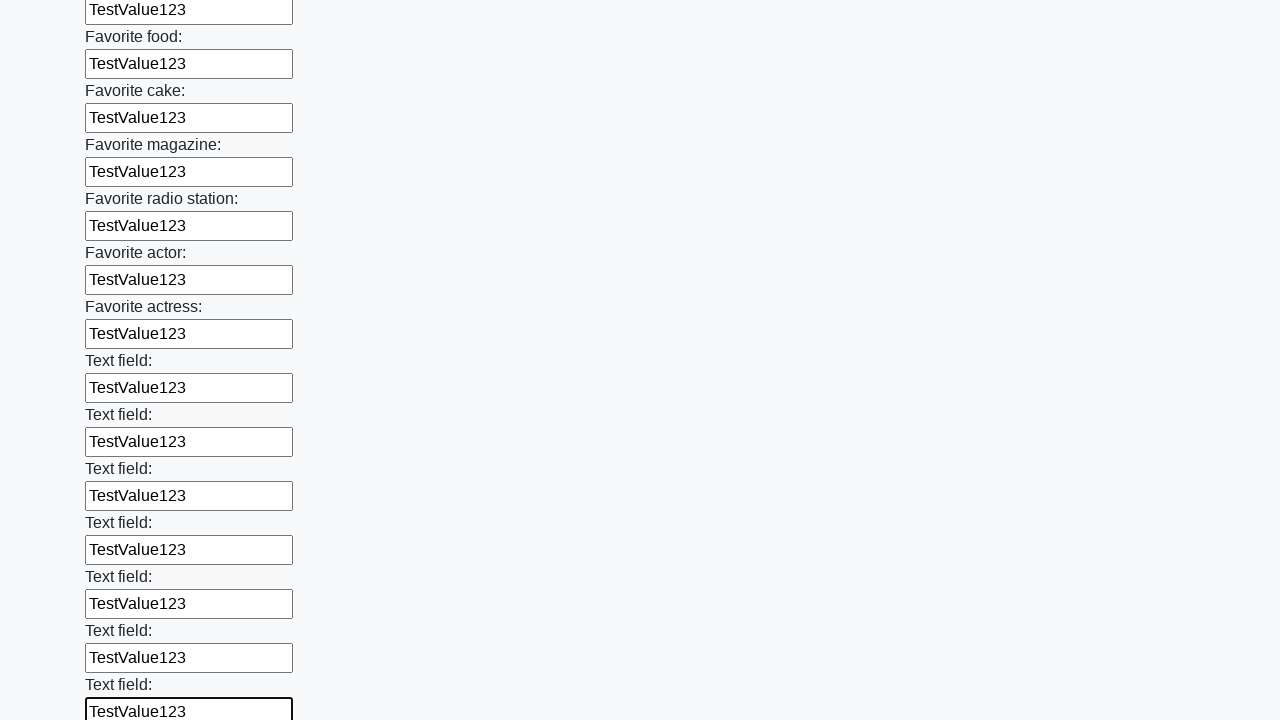

Filled input field with 'TestValue123' on input >> nth=33
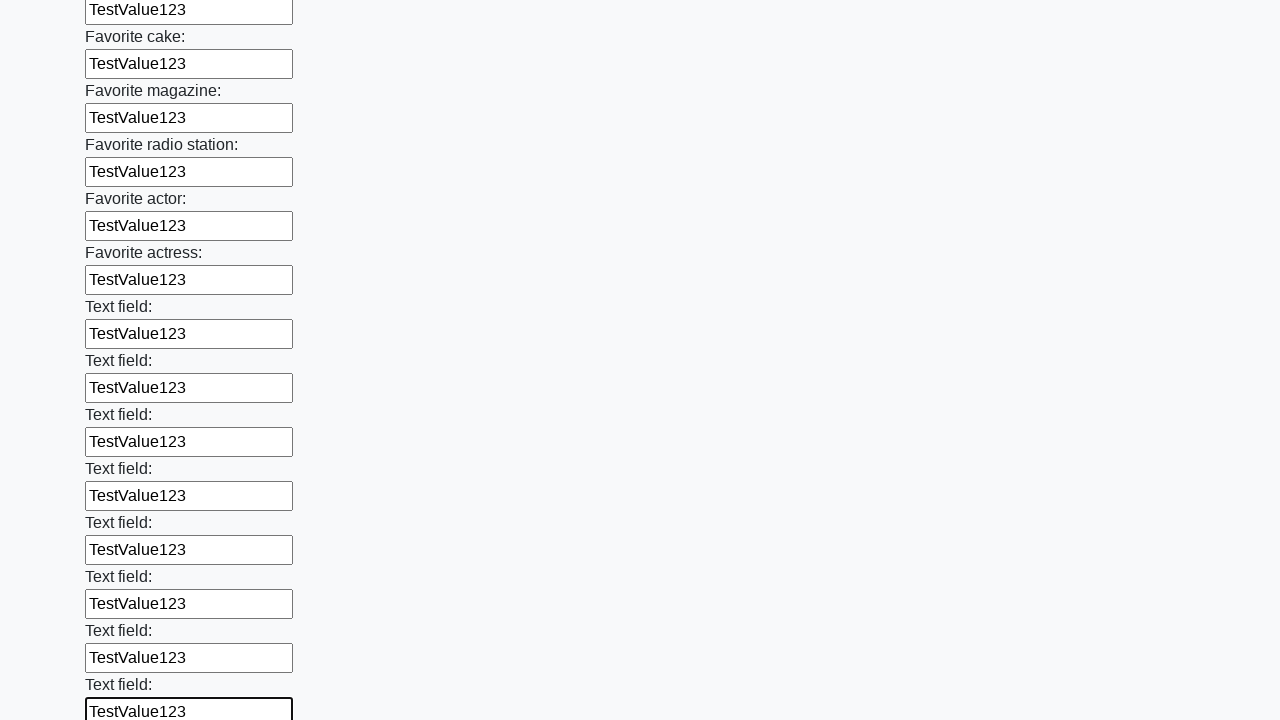

Filled input field with 'TestValue123' on input >> nth=34
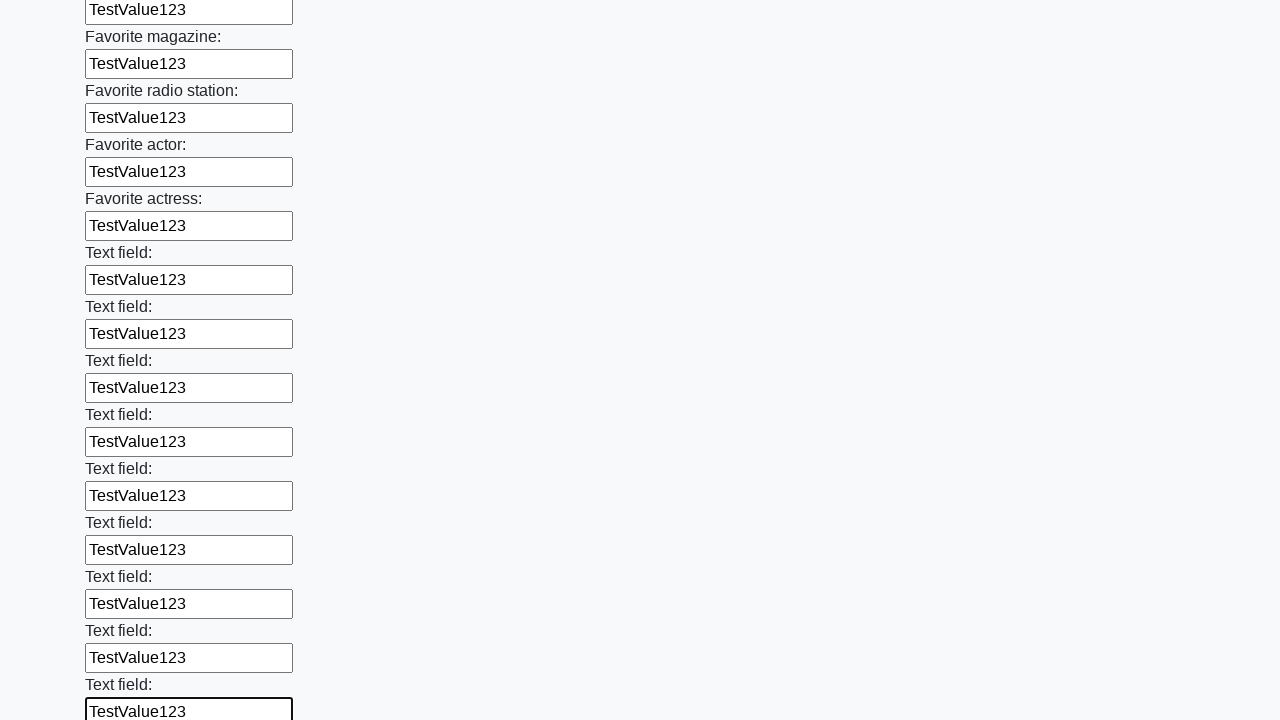

Filled input field with 'TestValue123' on input >> nth=35
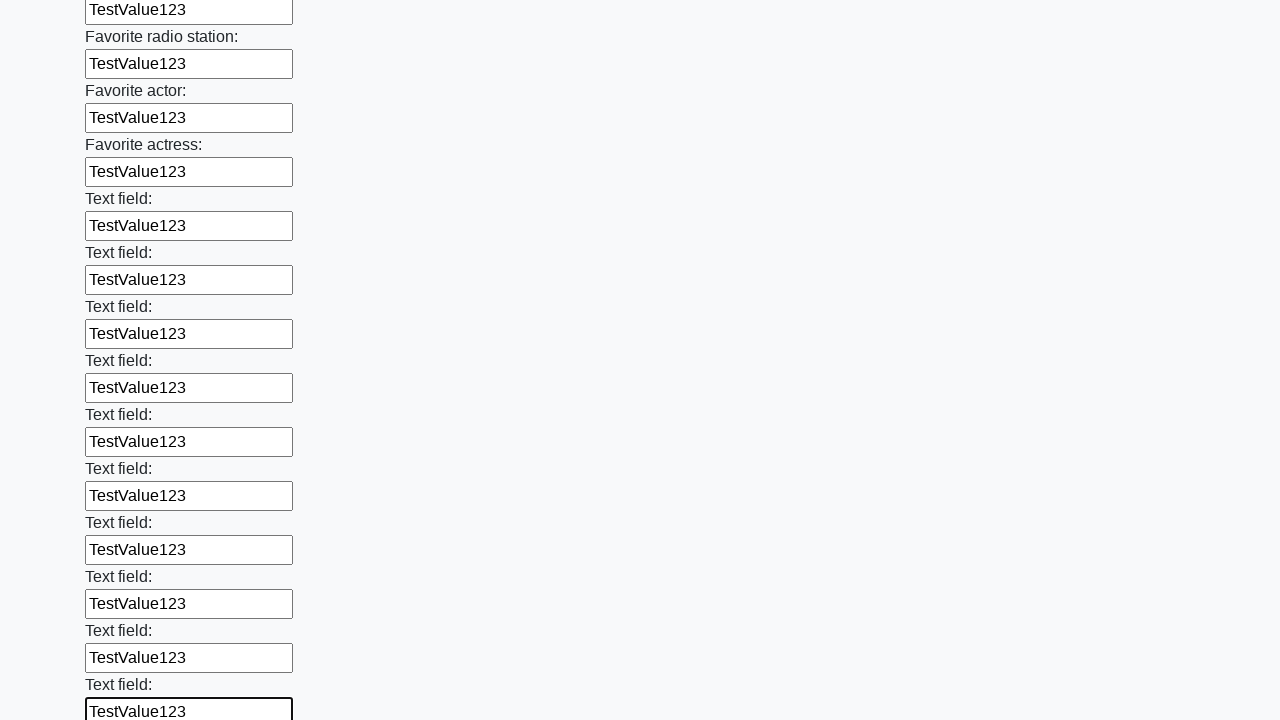

Filled input field with 'TestValue123' on input >> nth=36
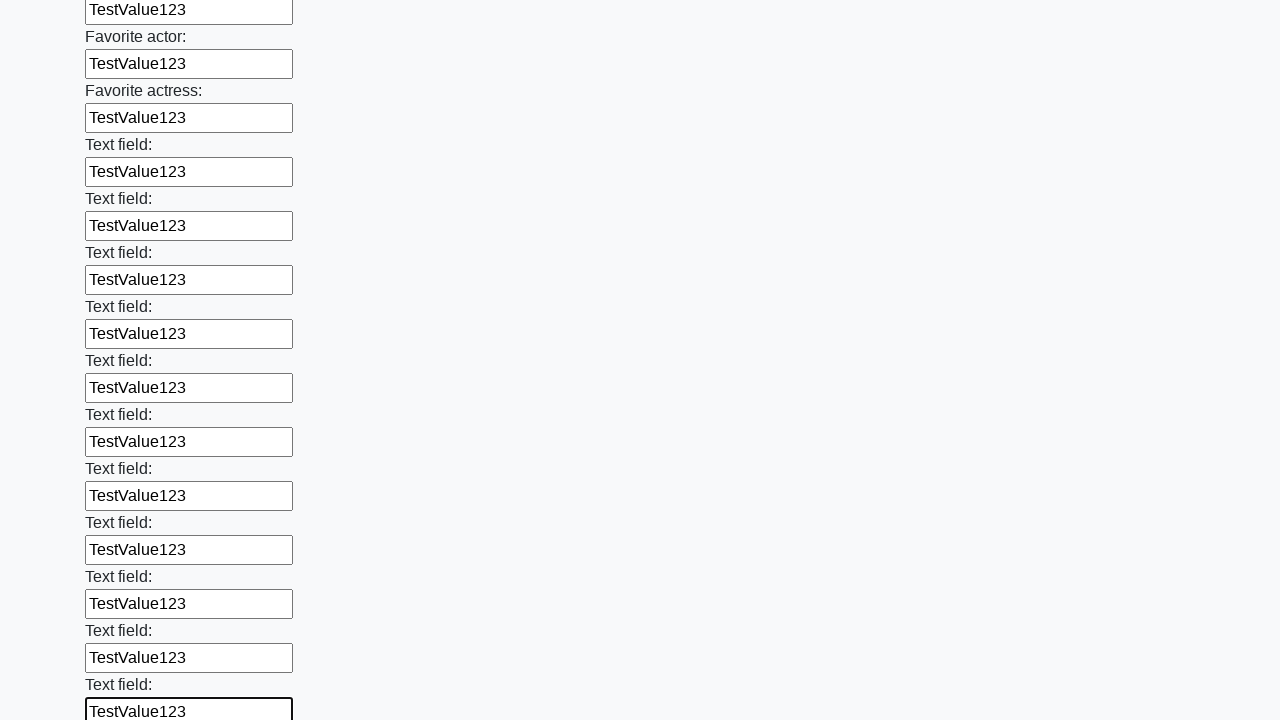

Filled input field with 'TestValue123' on input >> nth=37
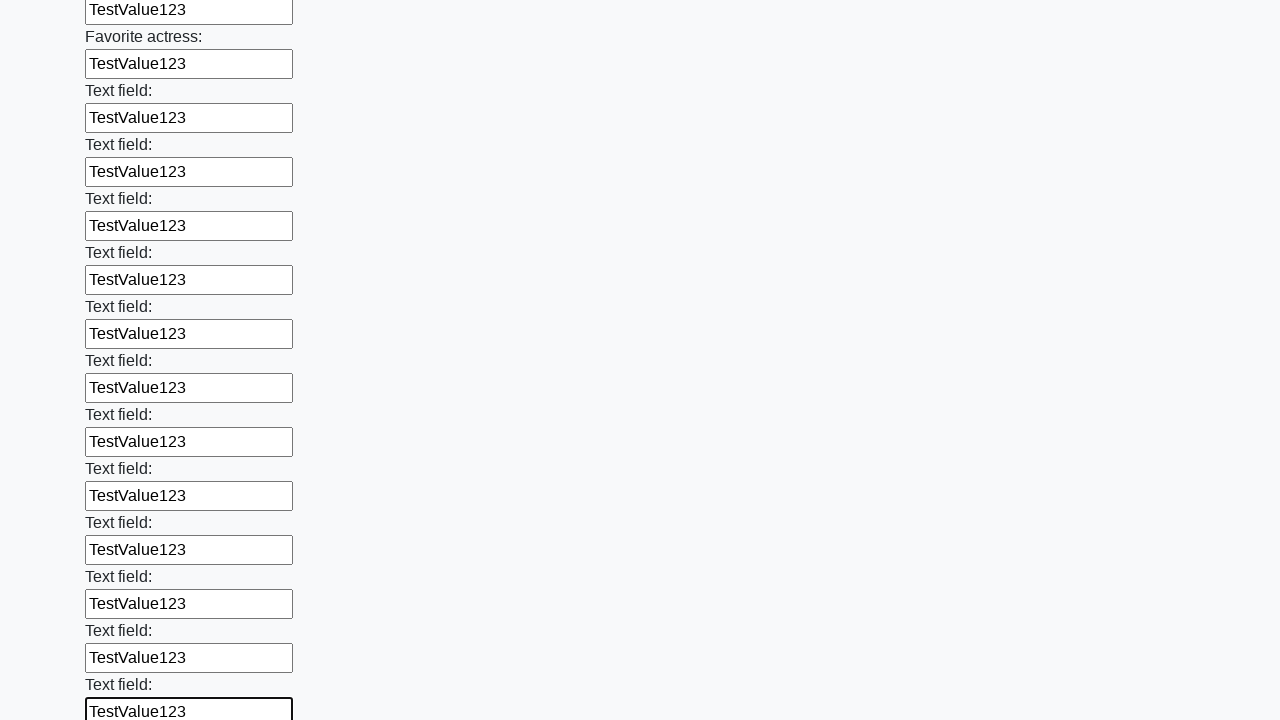

Filled input field with 'TestValue123' on input >> nth=38
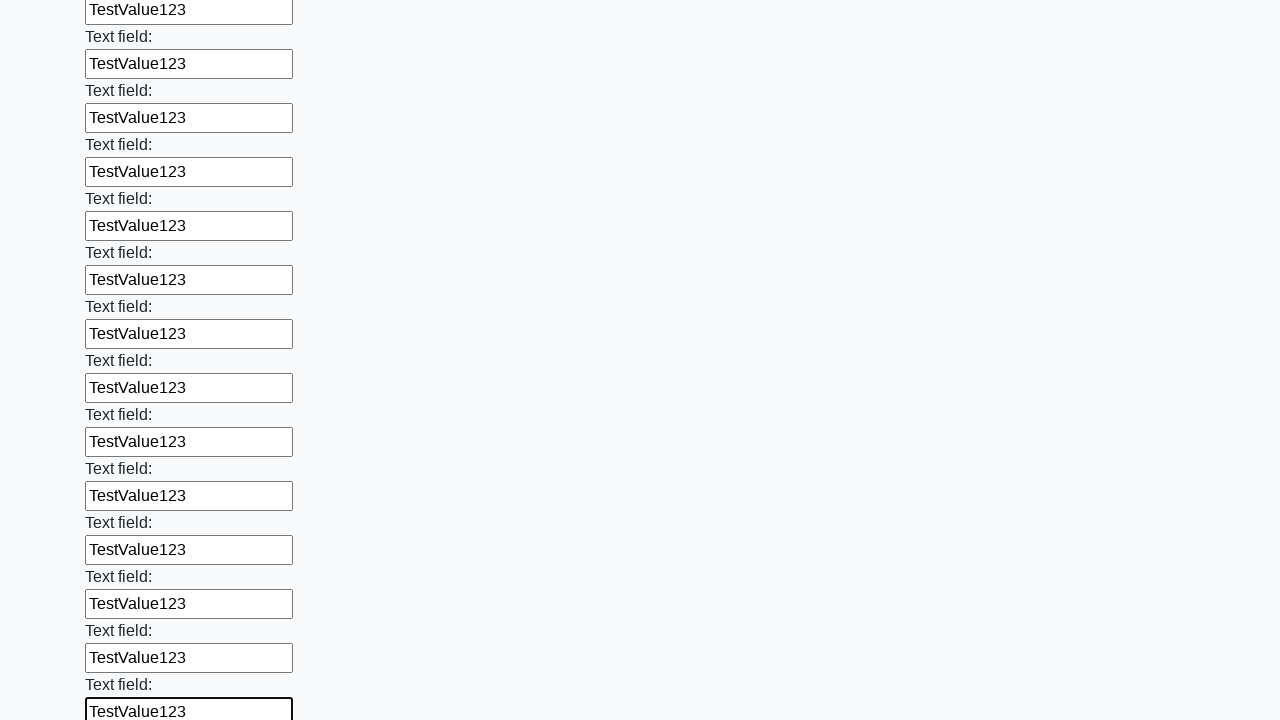

Filled input field with 'TestValue123' on input >> nth=39
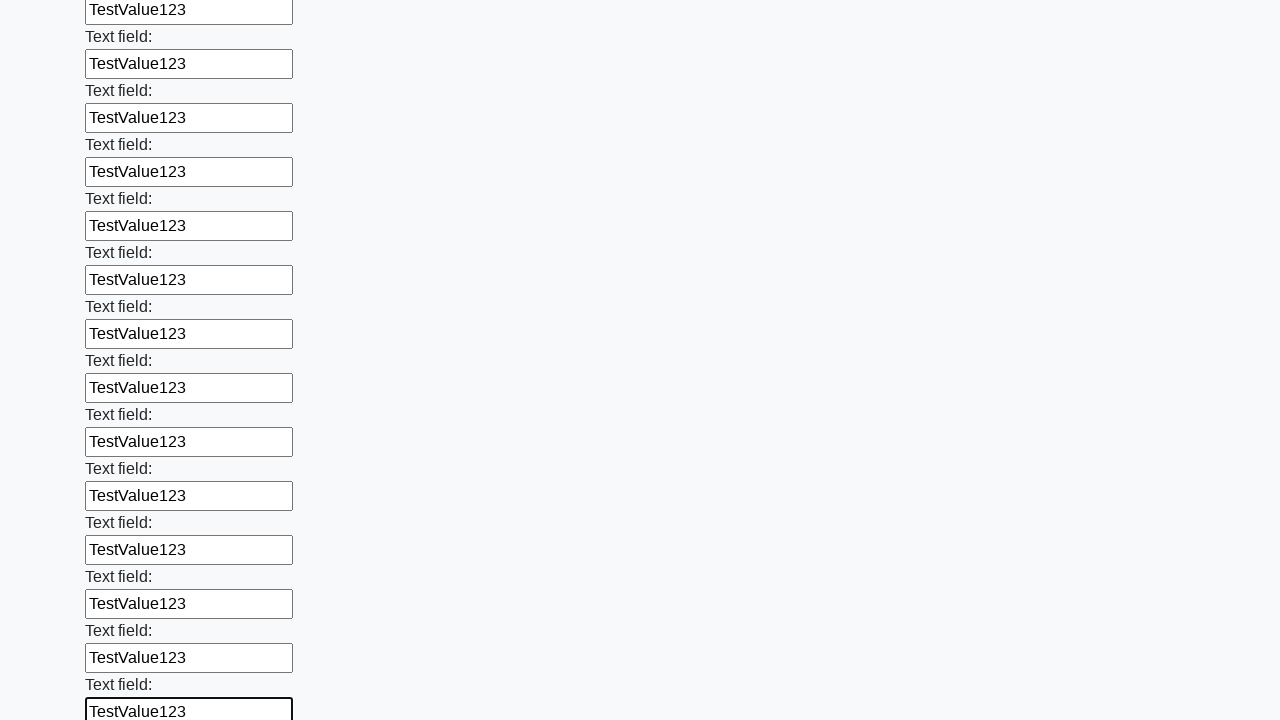

Filled input field with 'TestValue123' on input >> nth=40
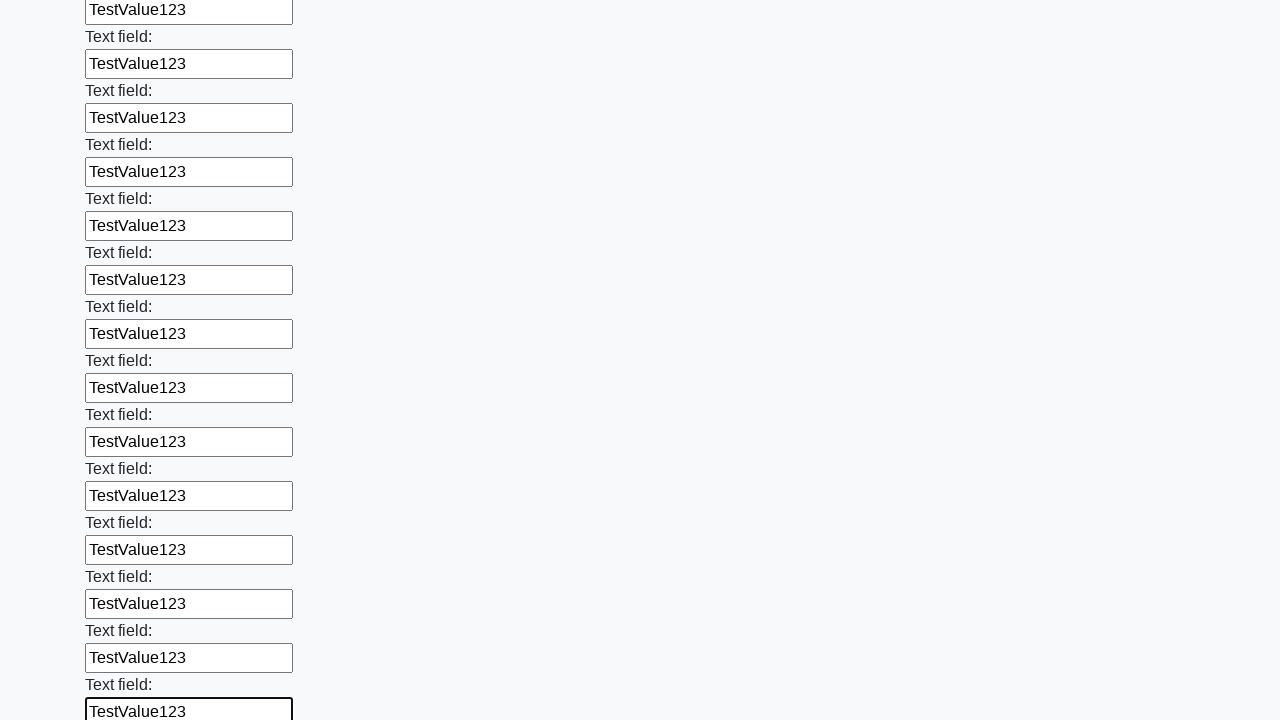

Filled input field with 'TestValue123' on input >> nth=41
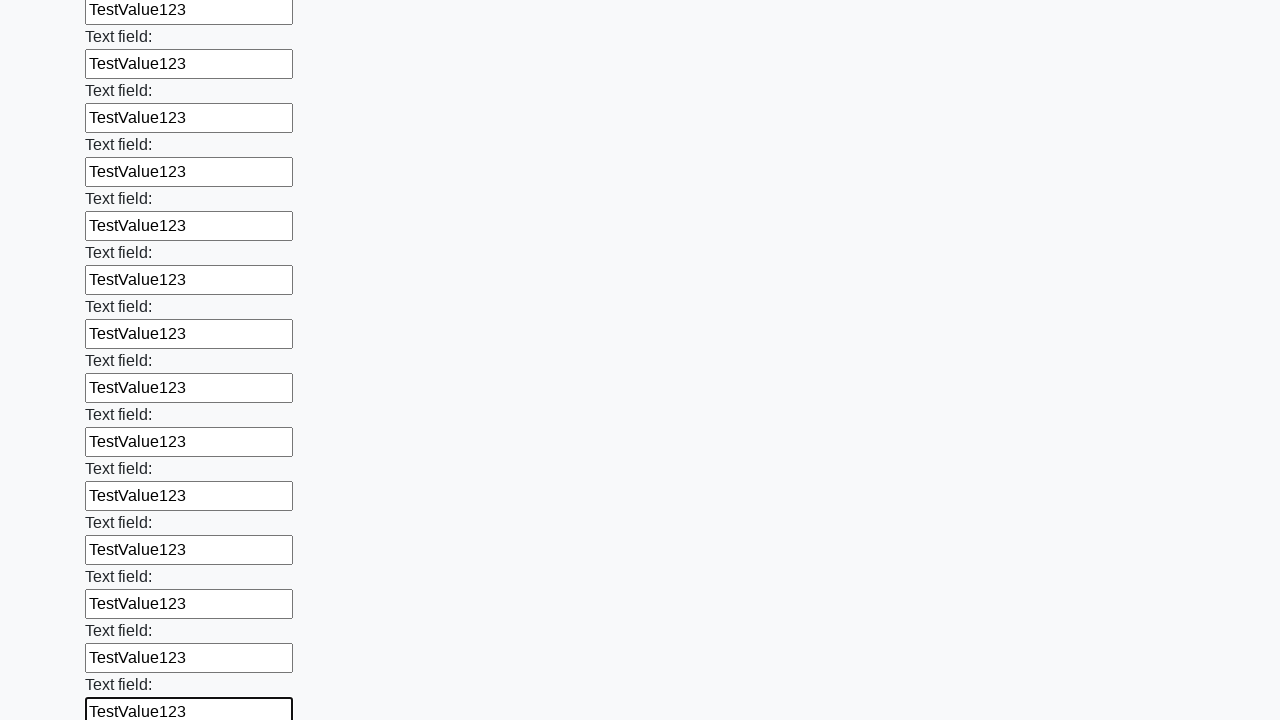

Filled input field with 'TestValue123' on input >> nth=42
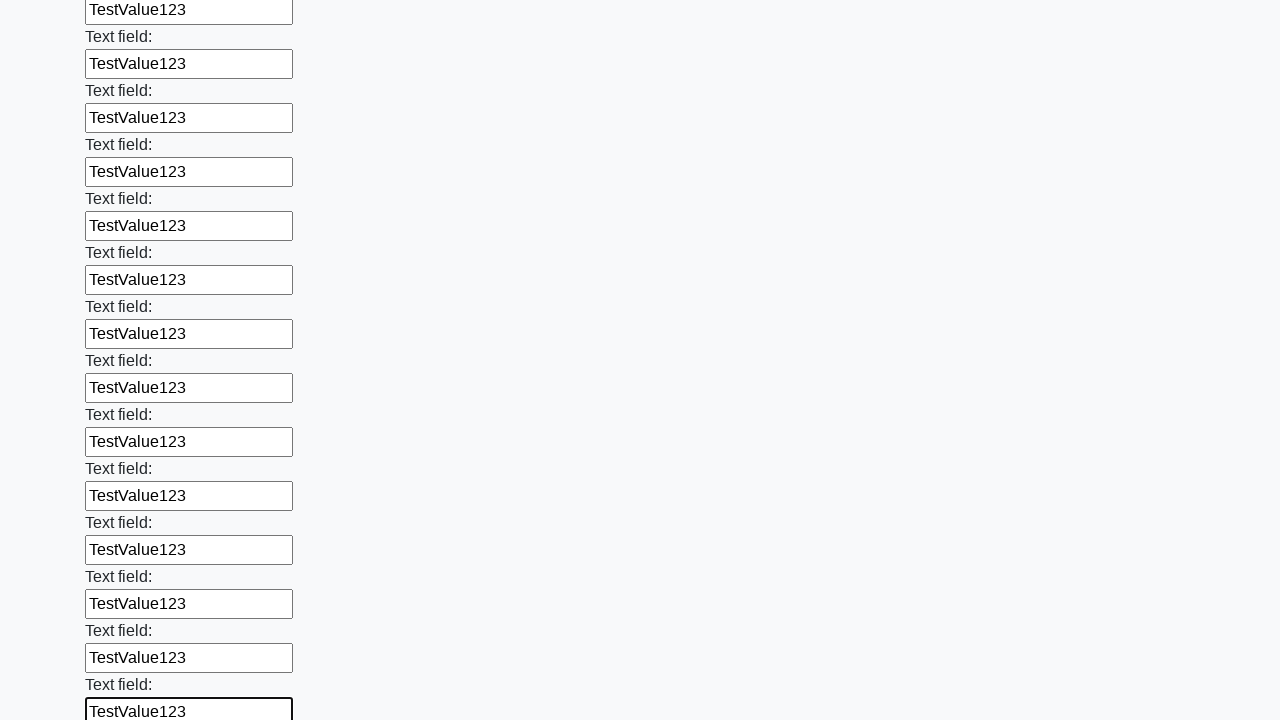

Filled input field with 'TestValue123' on input >> nth=43
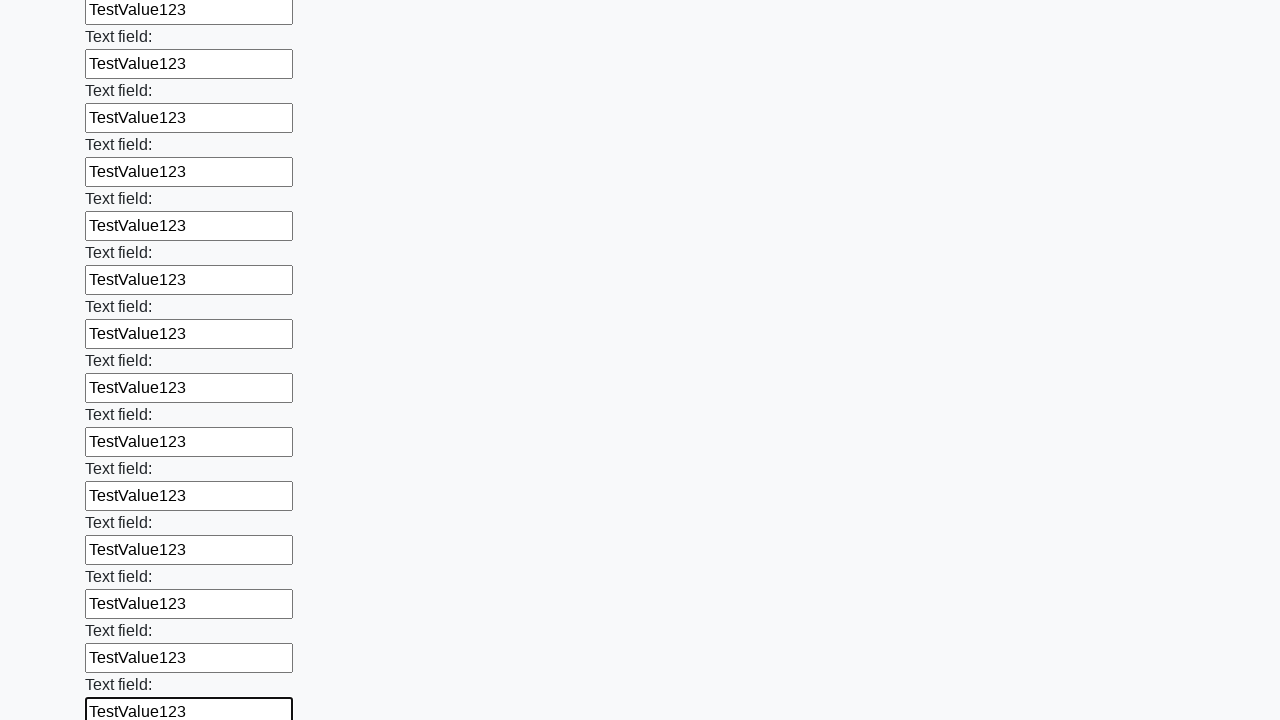

Filled input field with 'TestValue123' on input >> nth=44
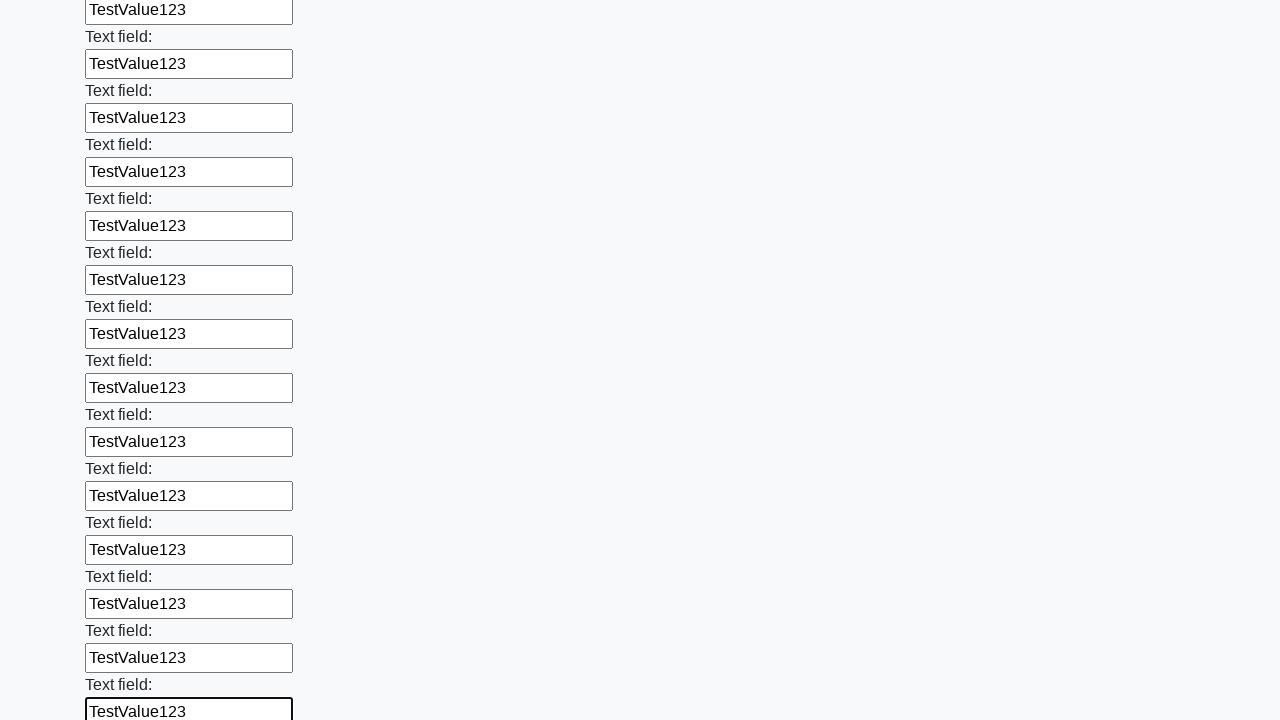

Filled input field with 'TestValue123' on input >> nth=45
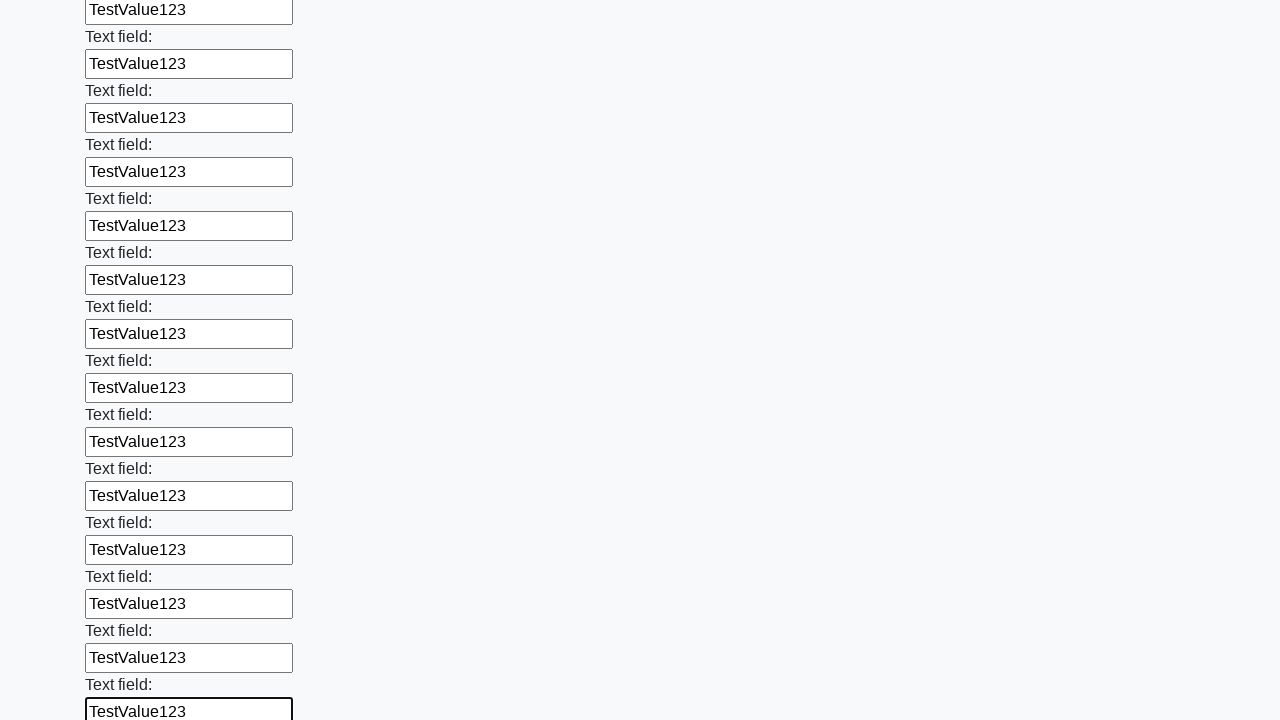

Filled input field with 'TestValue123' on input >> nth=46
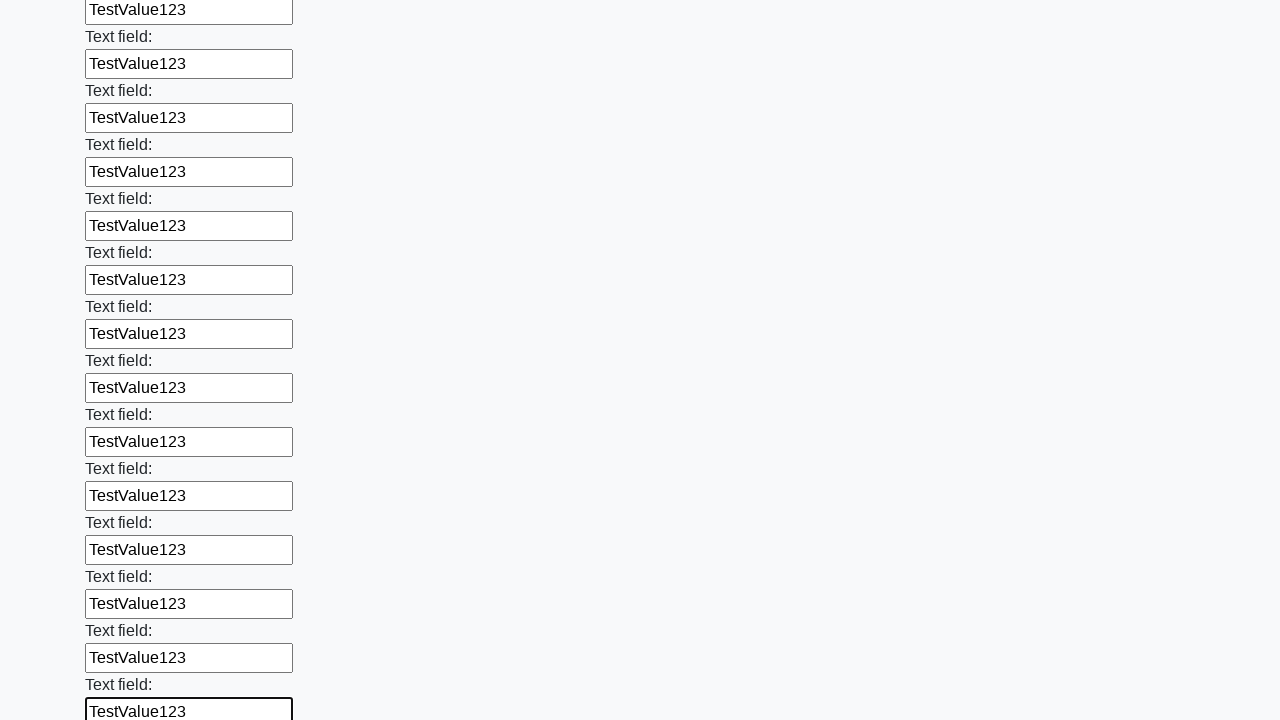

Filled input field with 'TestValue123' on input >> nth=47
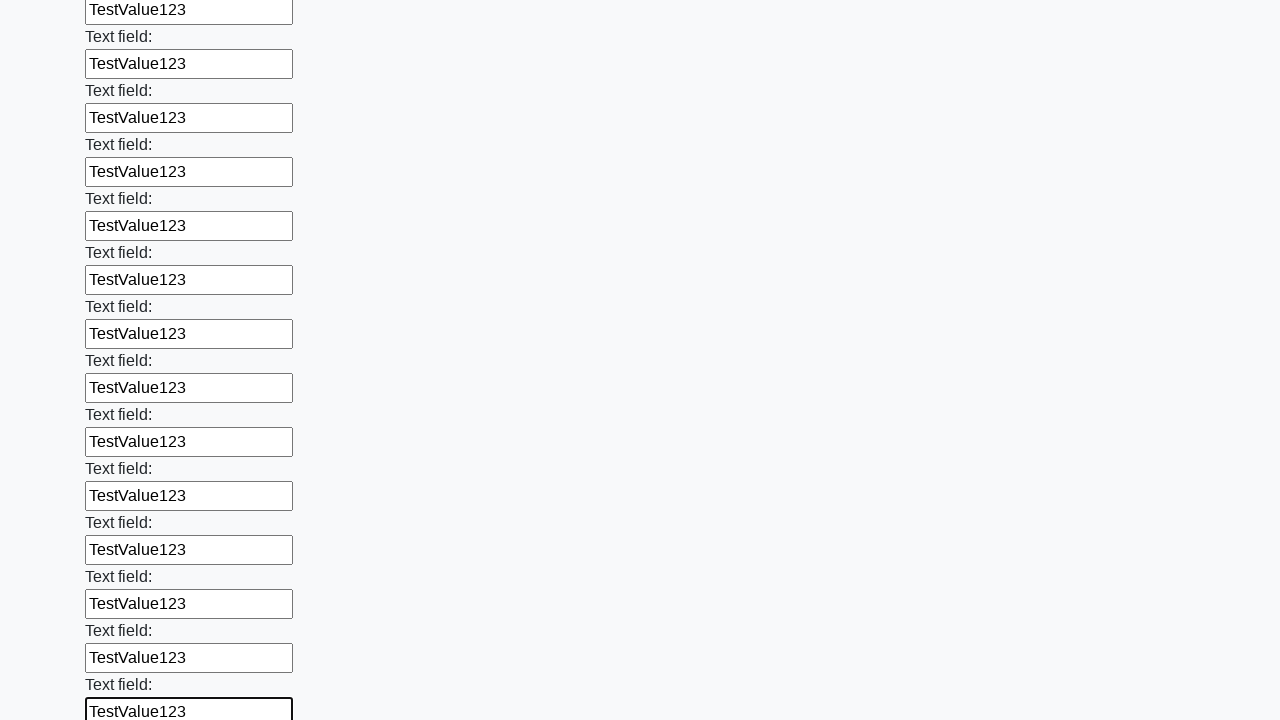

Filled input field with 'TestValue123' on input >> nth=48
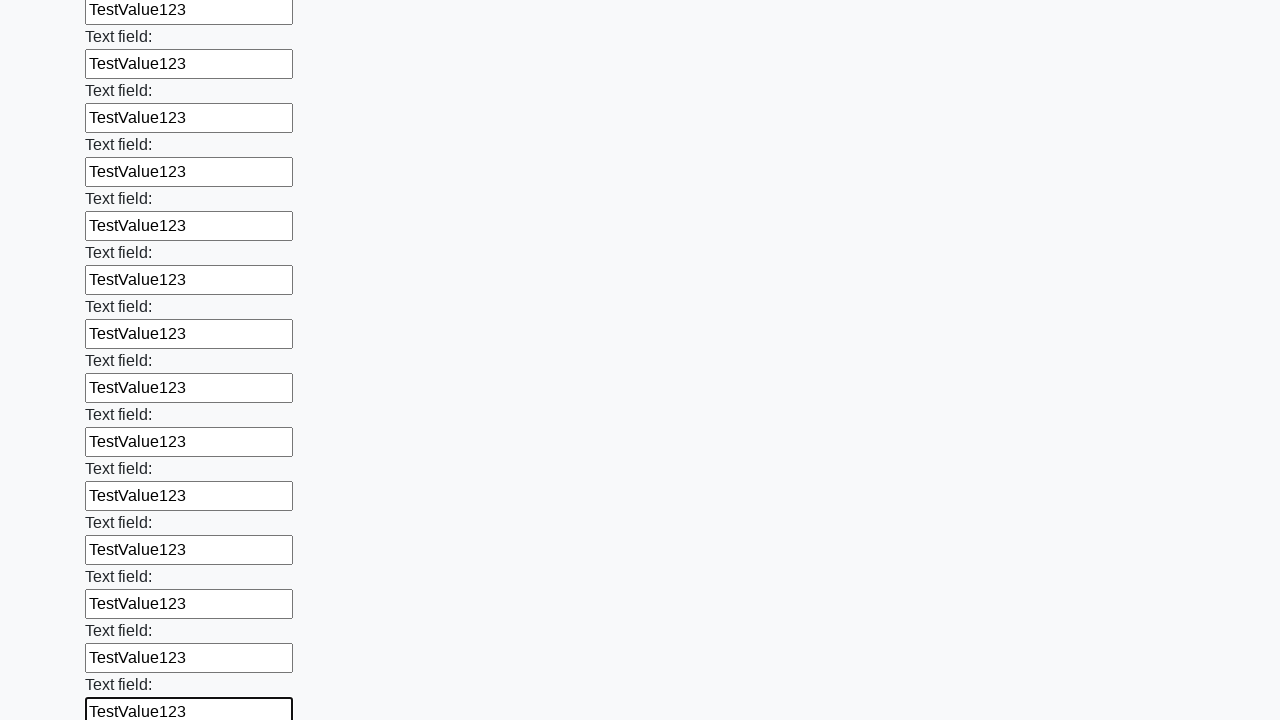

Filled input field with 'TestValue123' on input >> nth=49
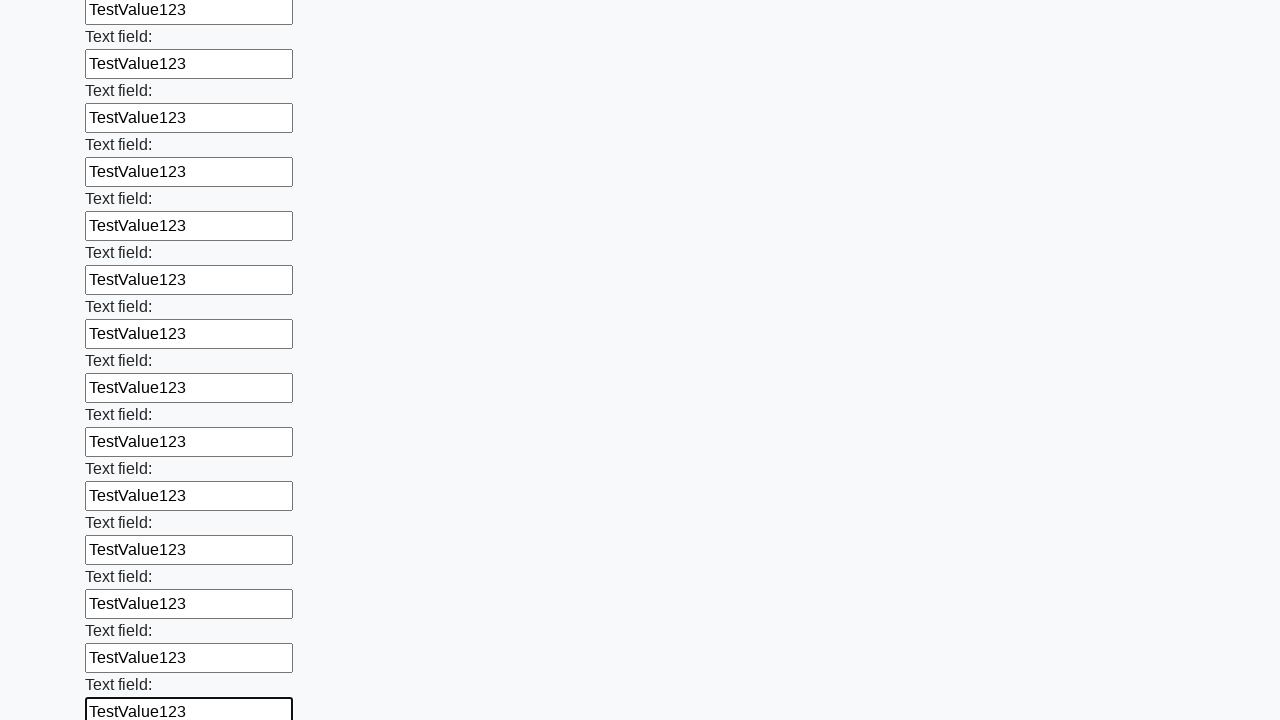

Filled input field with 'TestValue123' on input >> nth=50
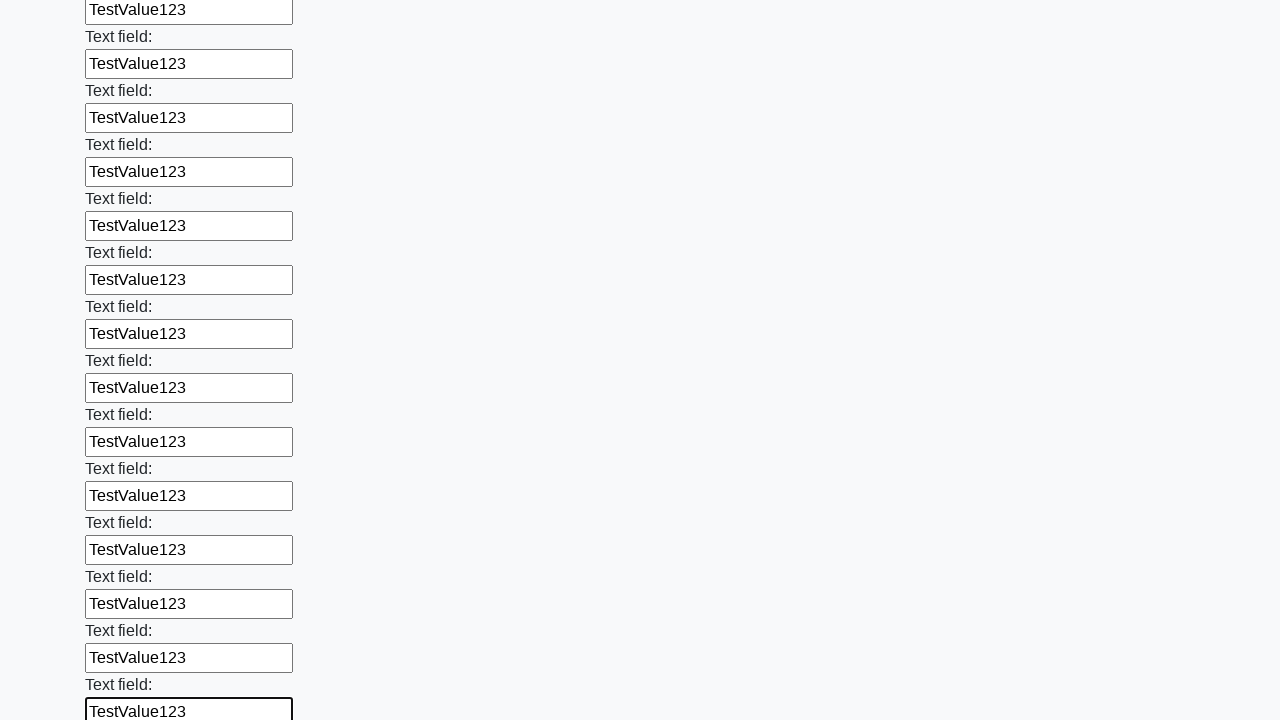

Filled input field with 'TestValue123' on input >> nth=51
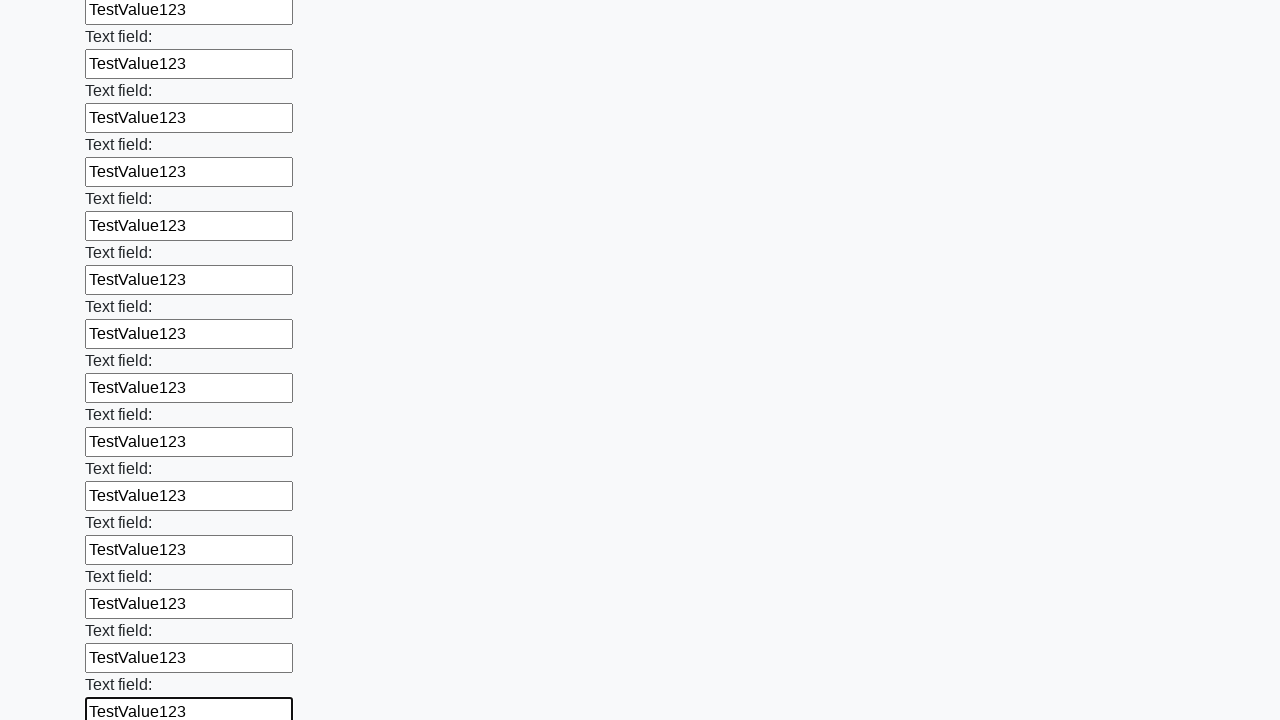

Filled input field with 'TestValue123' on input >> nth=52
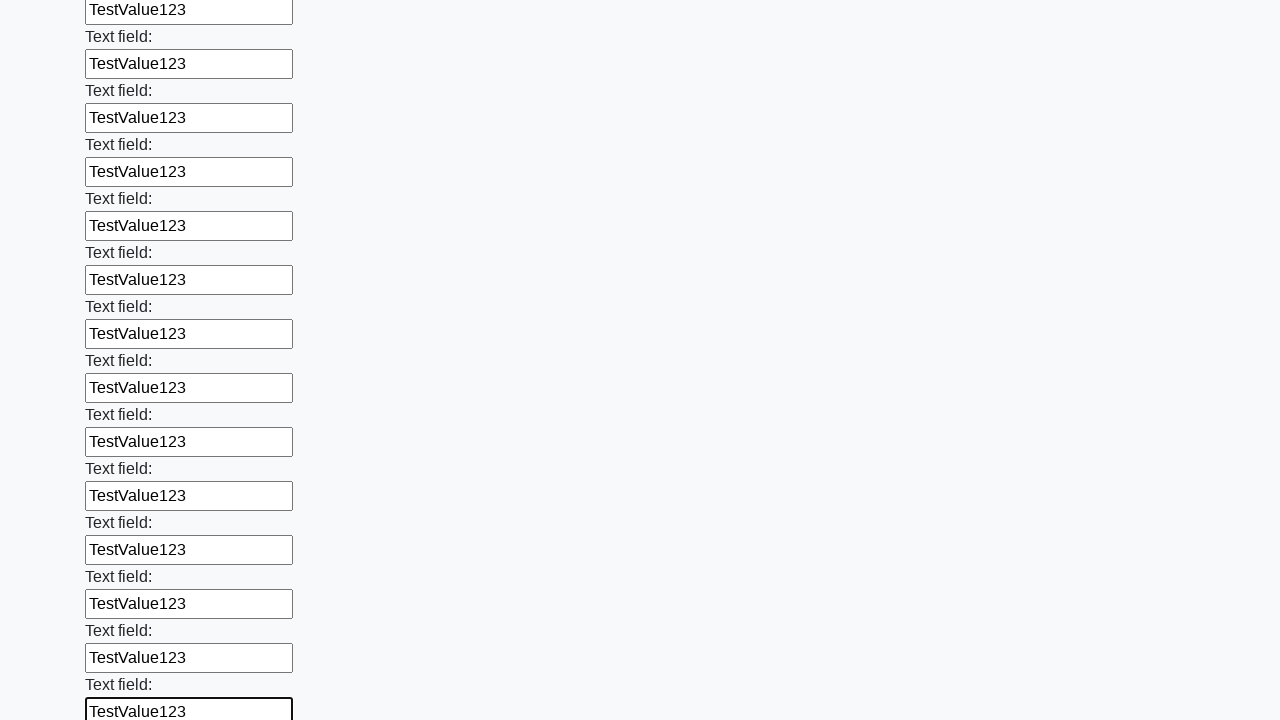

Filled input field with 'TestValue123' on input >> nth=53
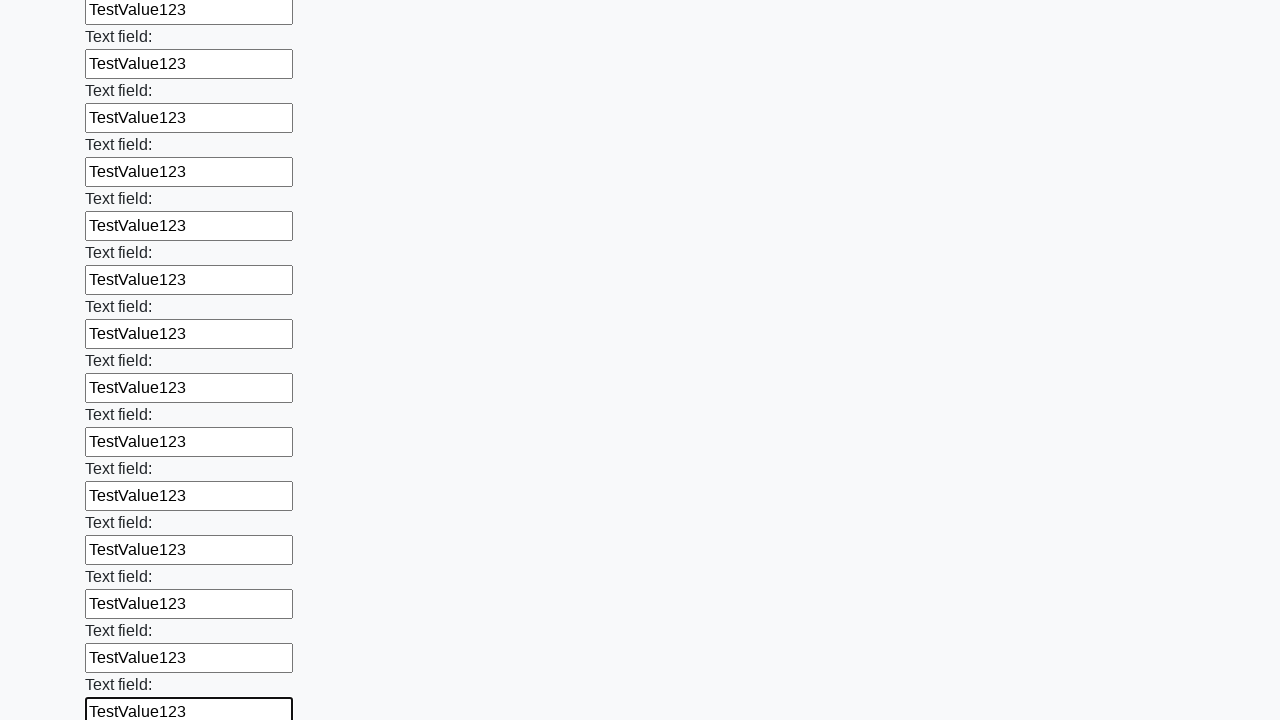

Filled input field with 'TestValue123' on input >> nth=54
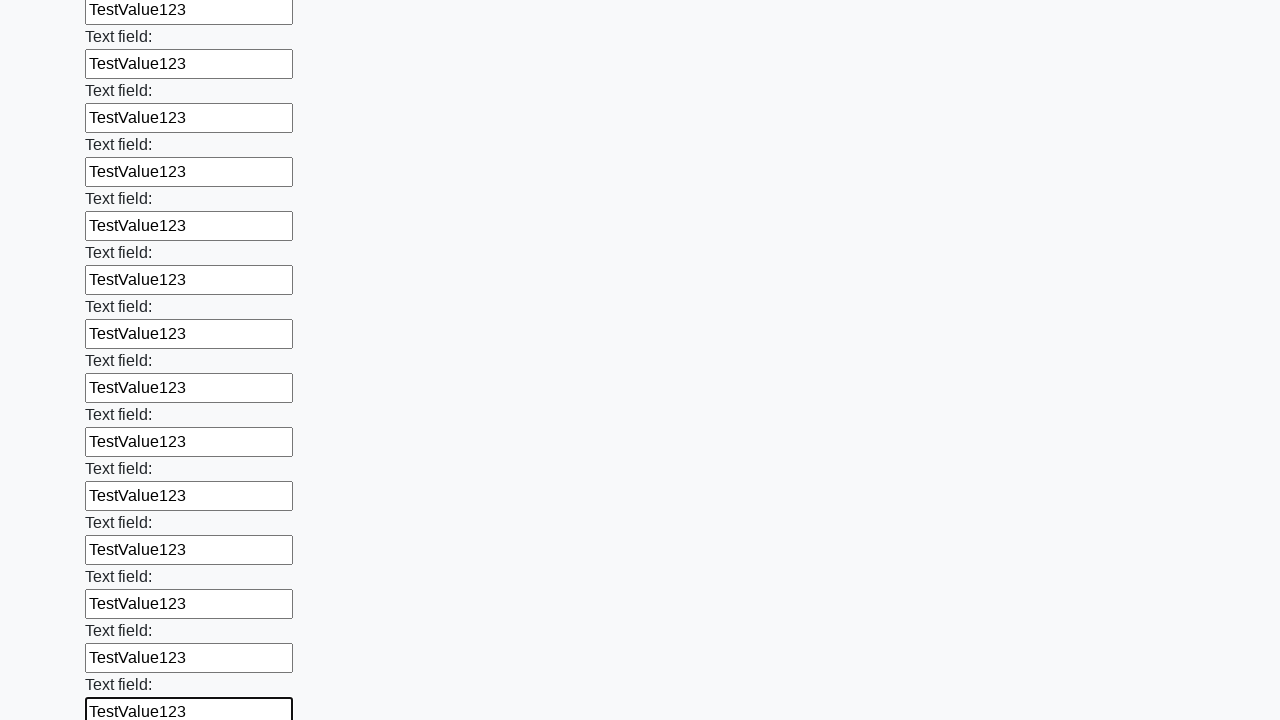

Filled input field with 'TestValue123' on input >> nth=55
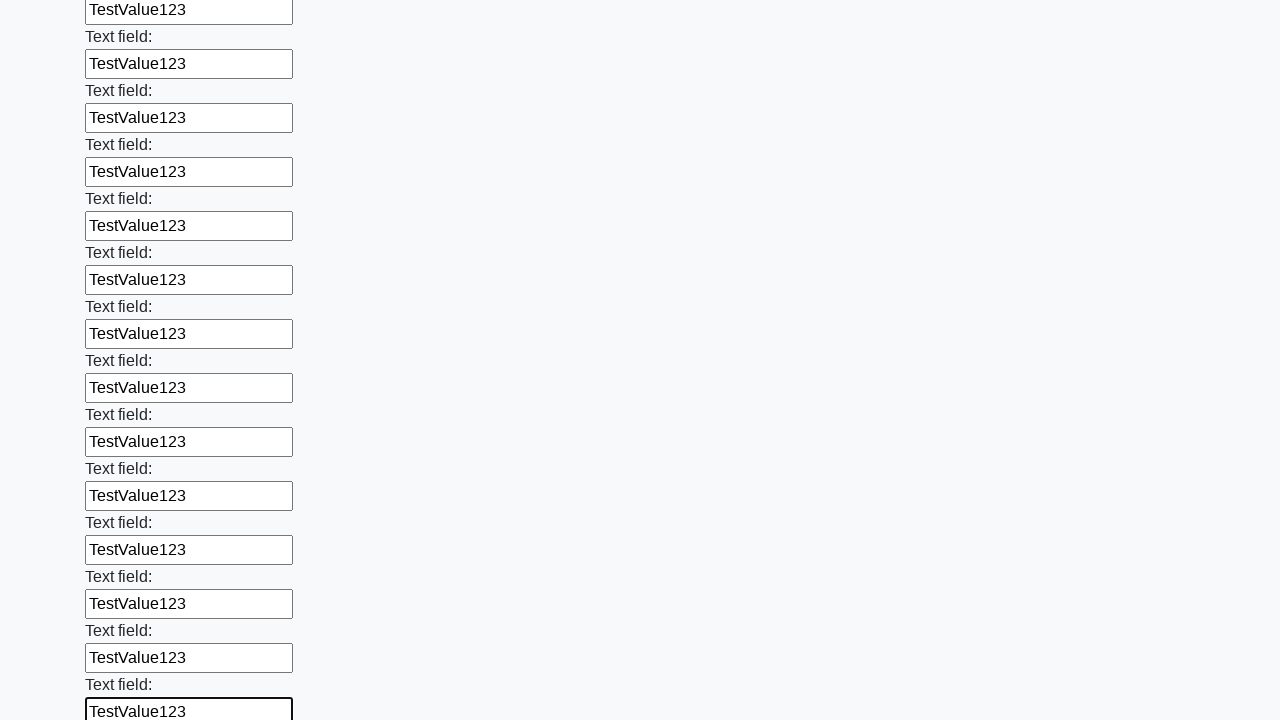

Filled input field with 'TestValue123' on input >> nth=56
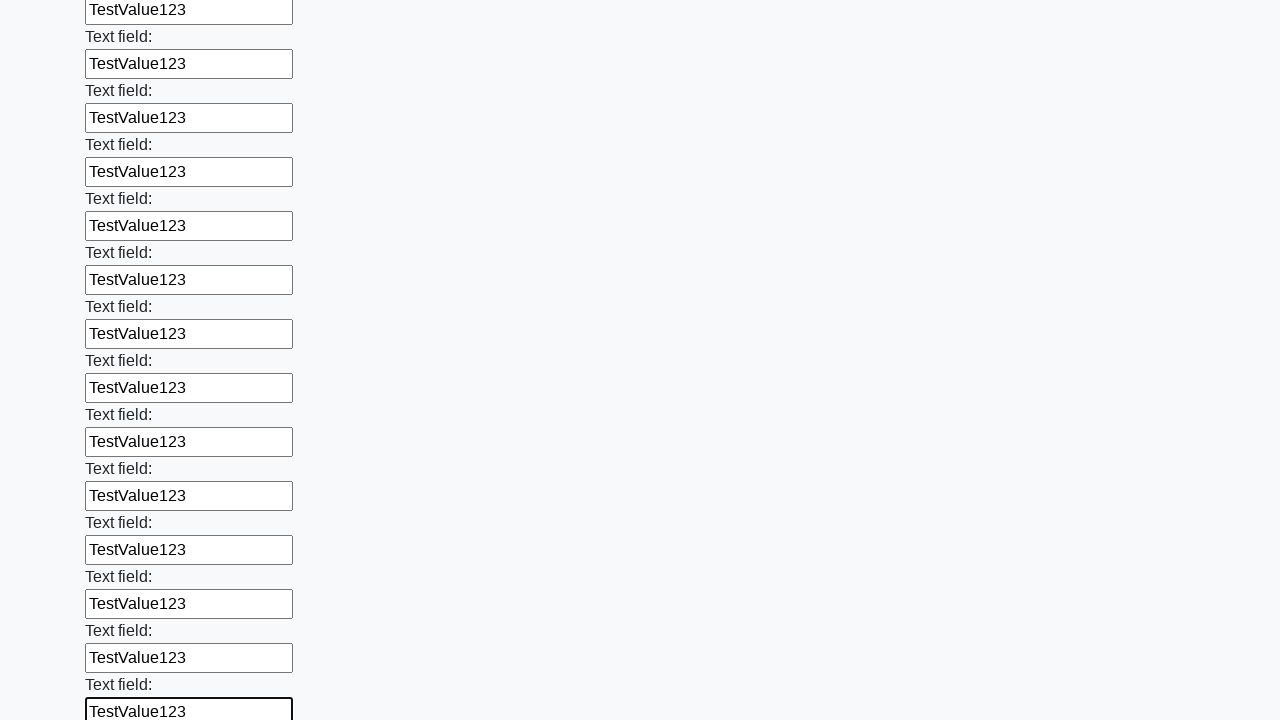

Filled input field with 'TestValue123' on input >> nth=57
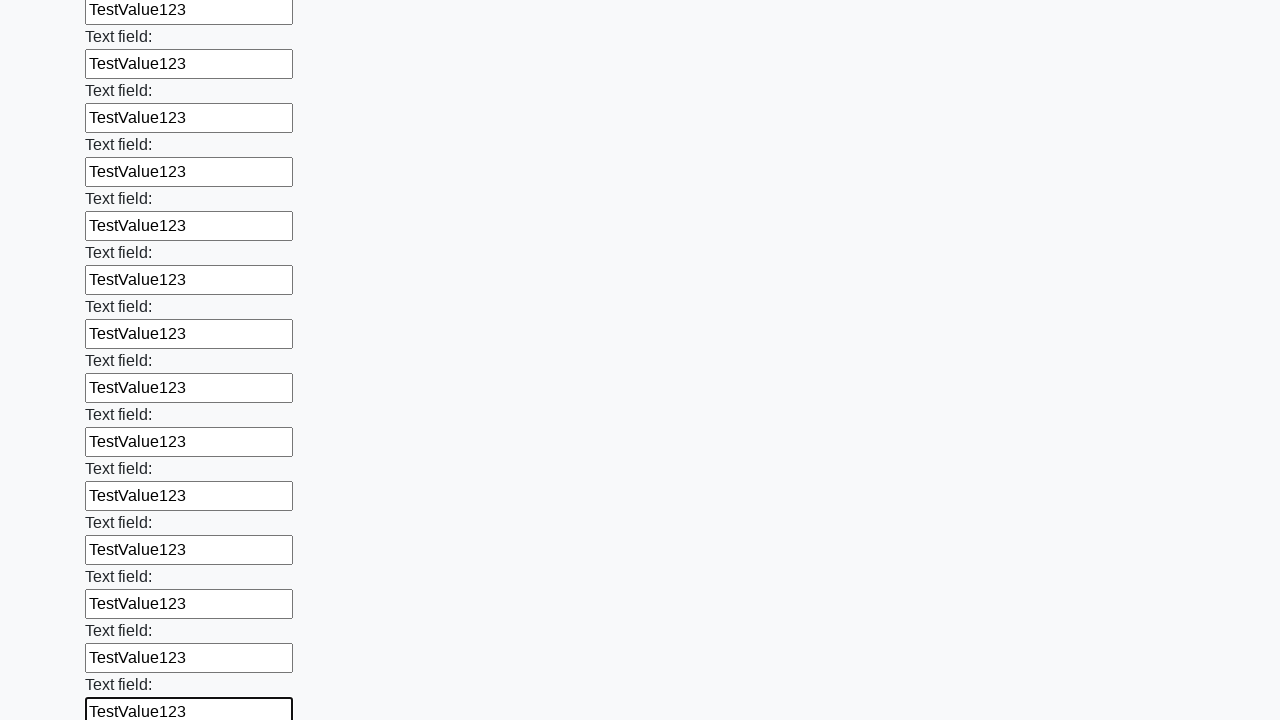

Filled input field with 'TestValue123' on input >> nth=58
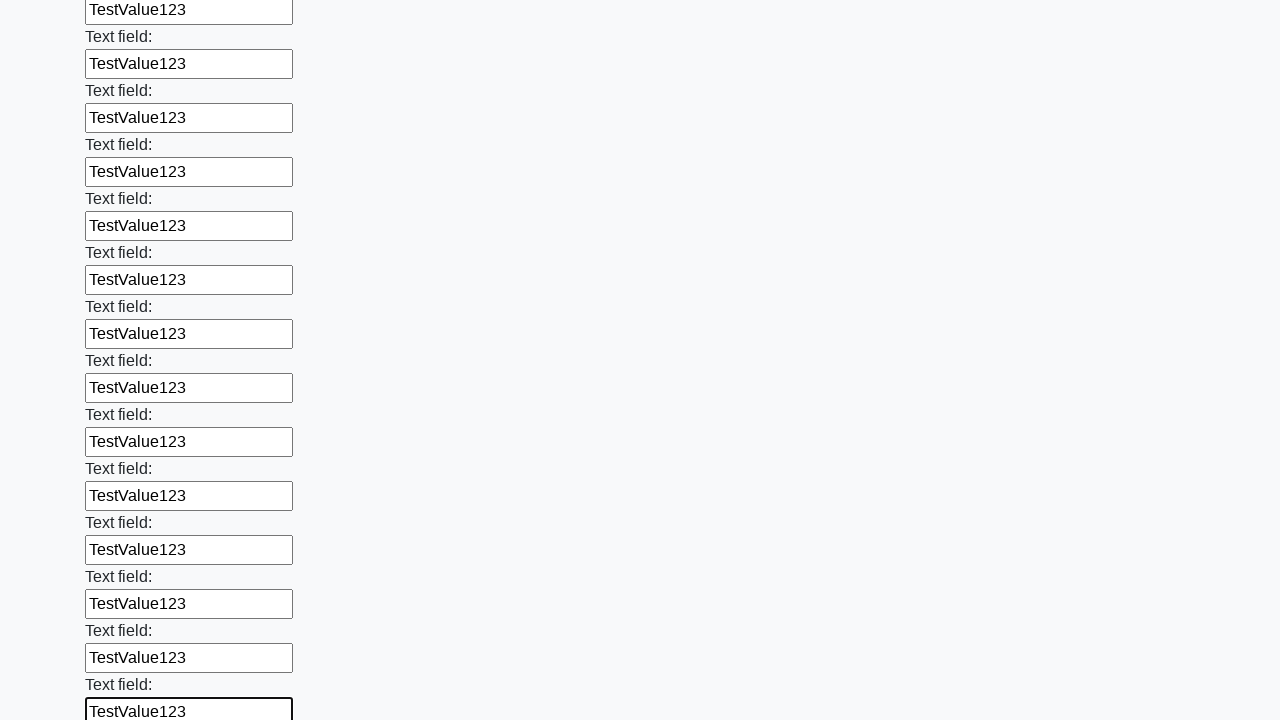

Filled input field with 'TestValue123' on input >> nth=59
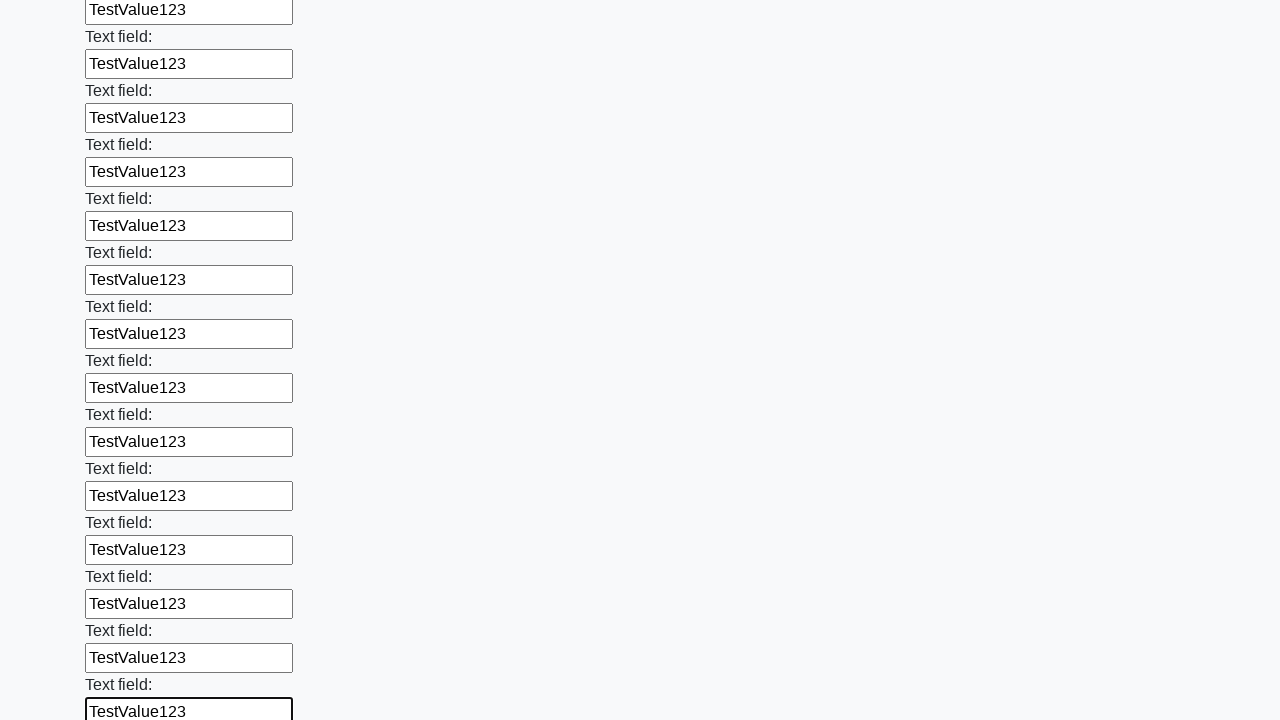

Filled input field with 'TestValue123' on input >> nth=60
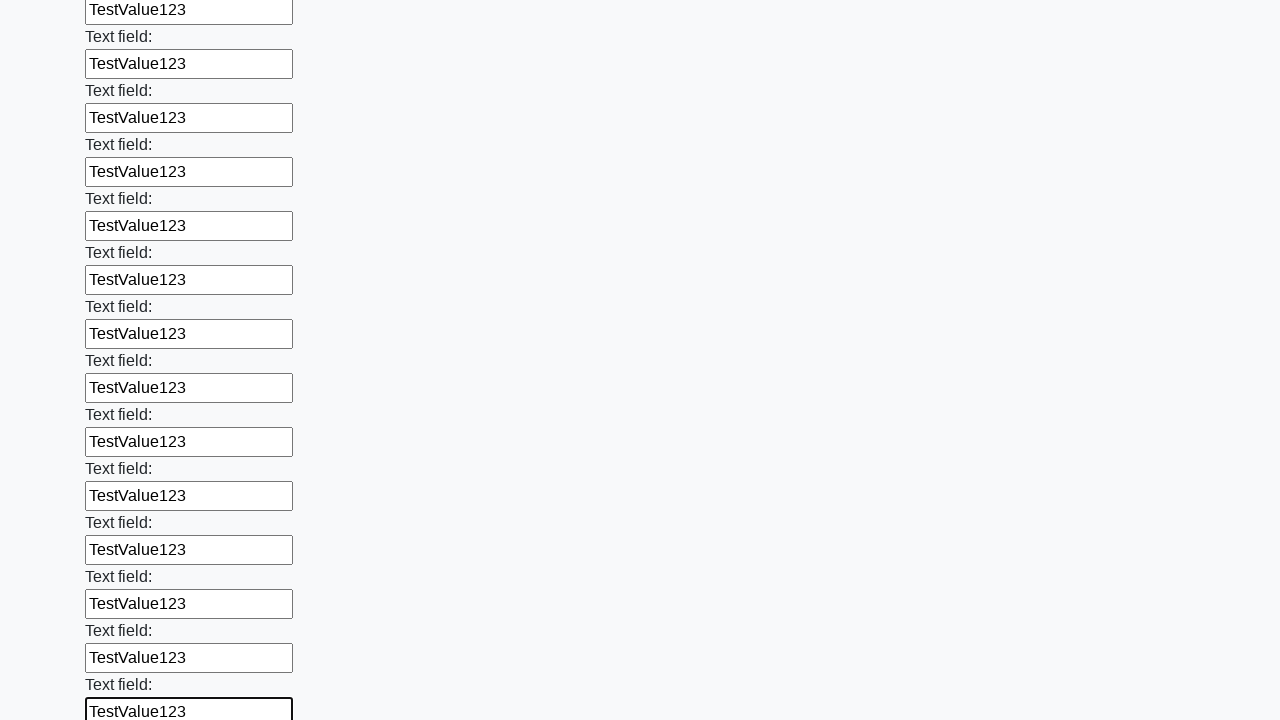

Filled input field with 'TestValue123' on input >> nth=61
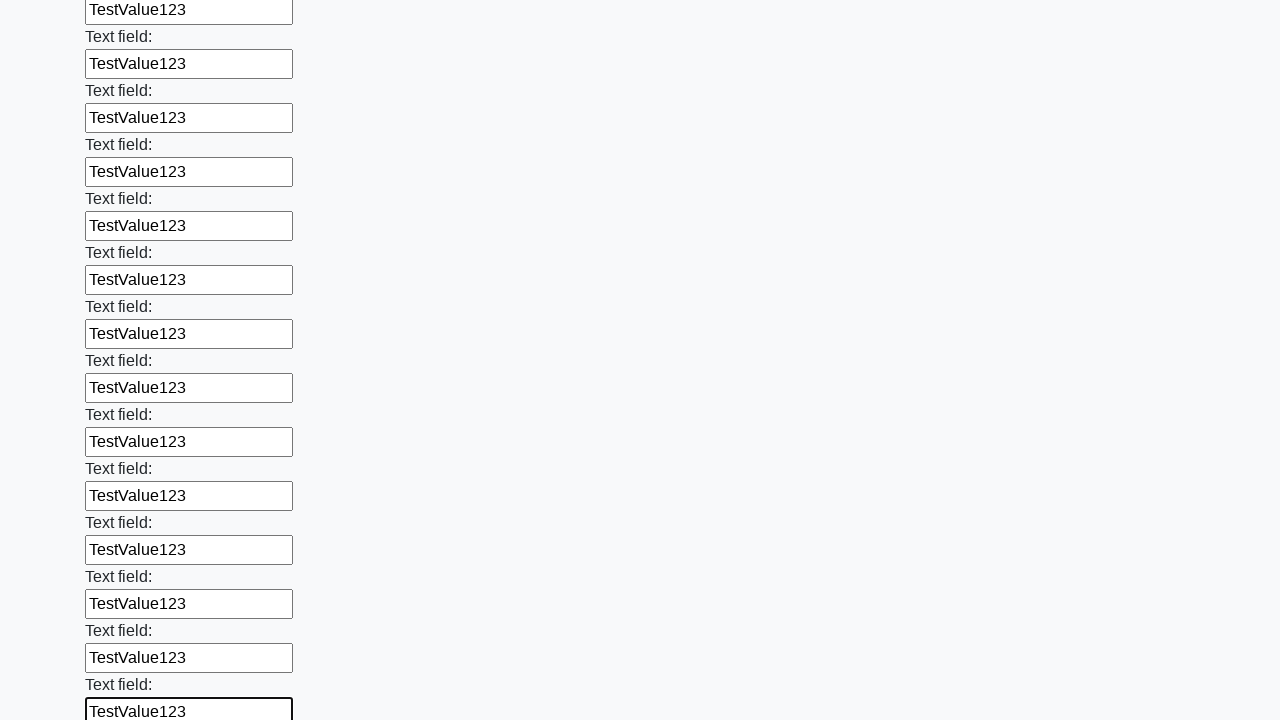

Filled input field with 'TestValue123' on input >> nth=62
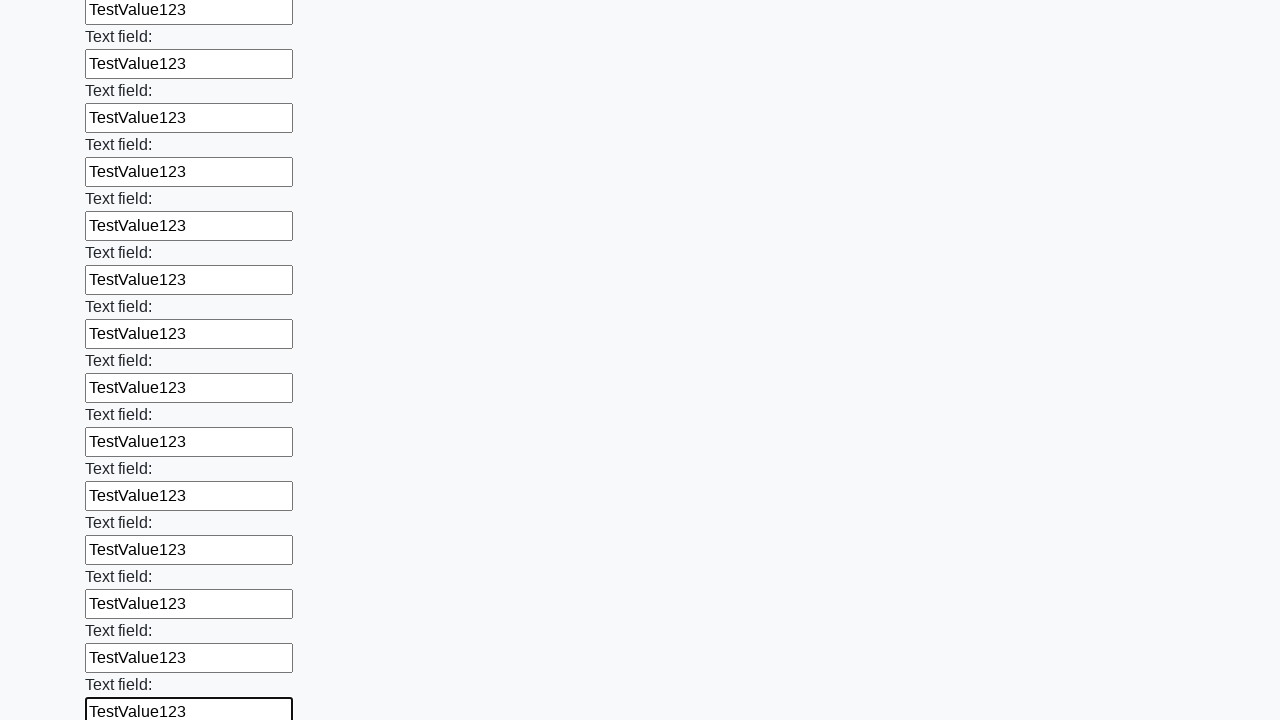

Filled input field with 'TestValue123' on input >> nth=63
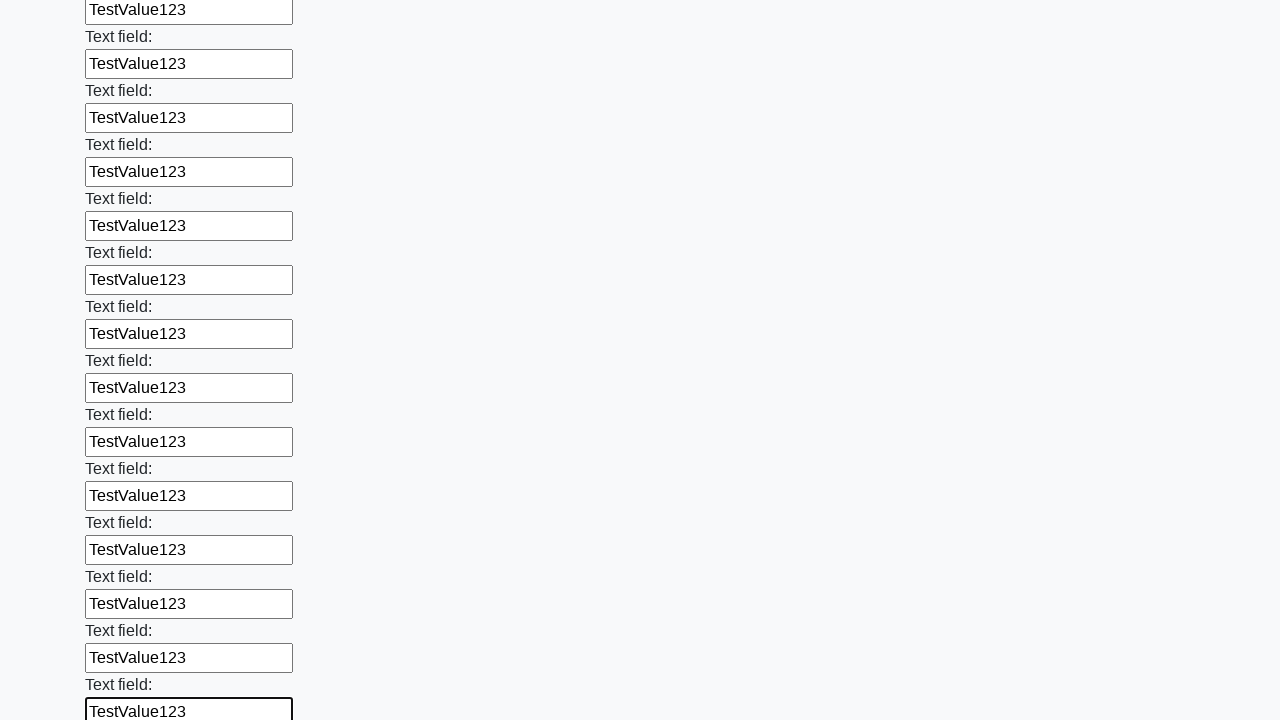

Filled input field with 'TestValue123' on input >> nth=64
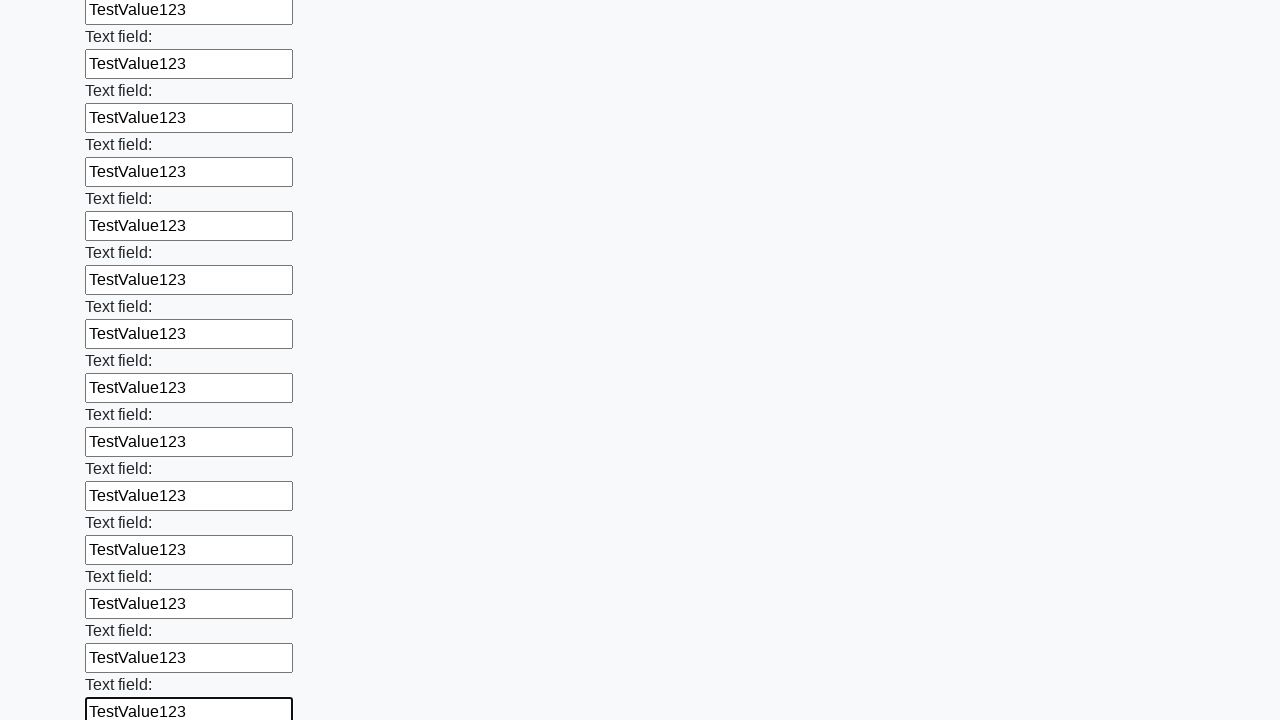

Filled input field with 'TestValue123' on input >> nth=65
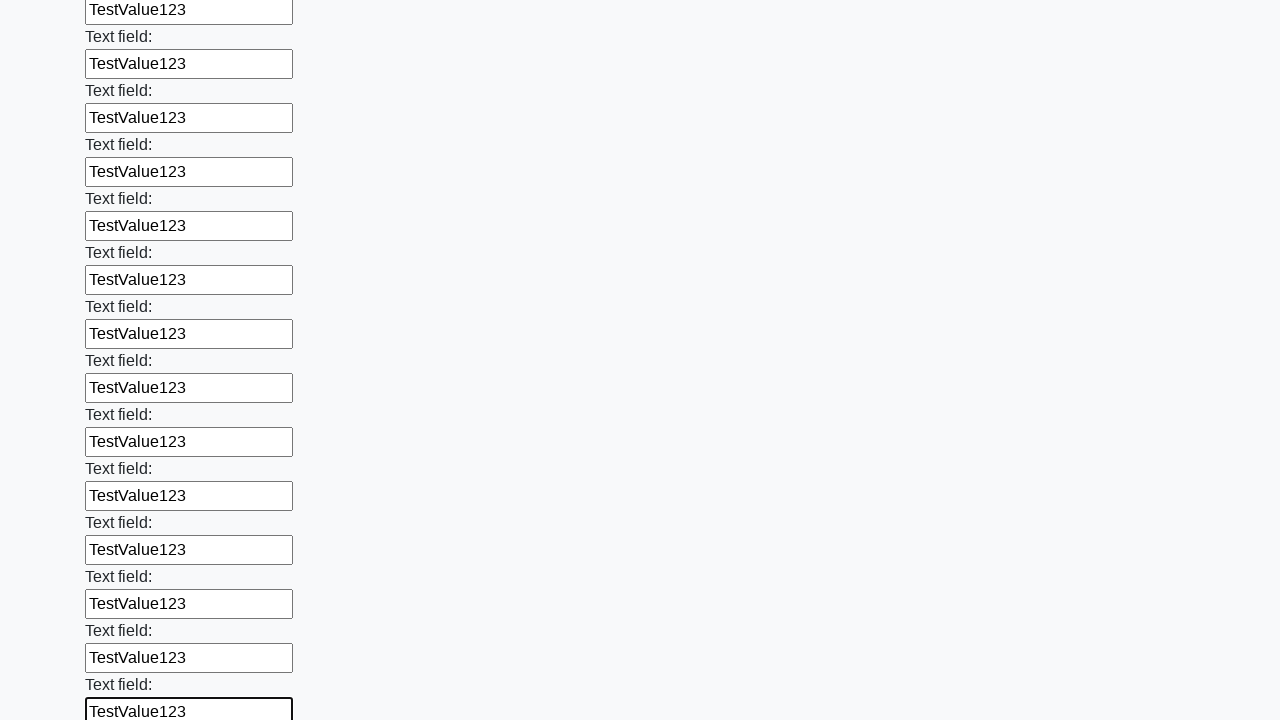

Filled input field with 'TestValue123' on input >> nth=66
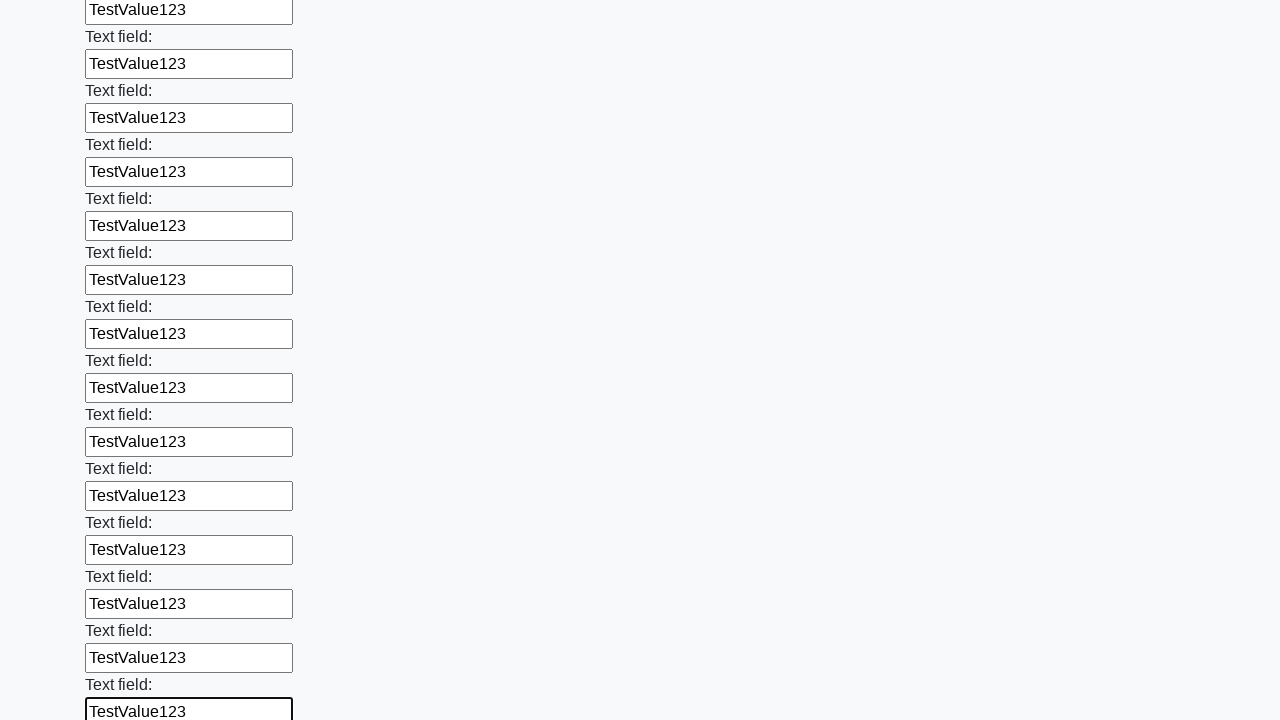

Filled input field with 'TestValue123' on input >> nth=67
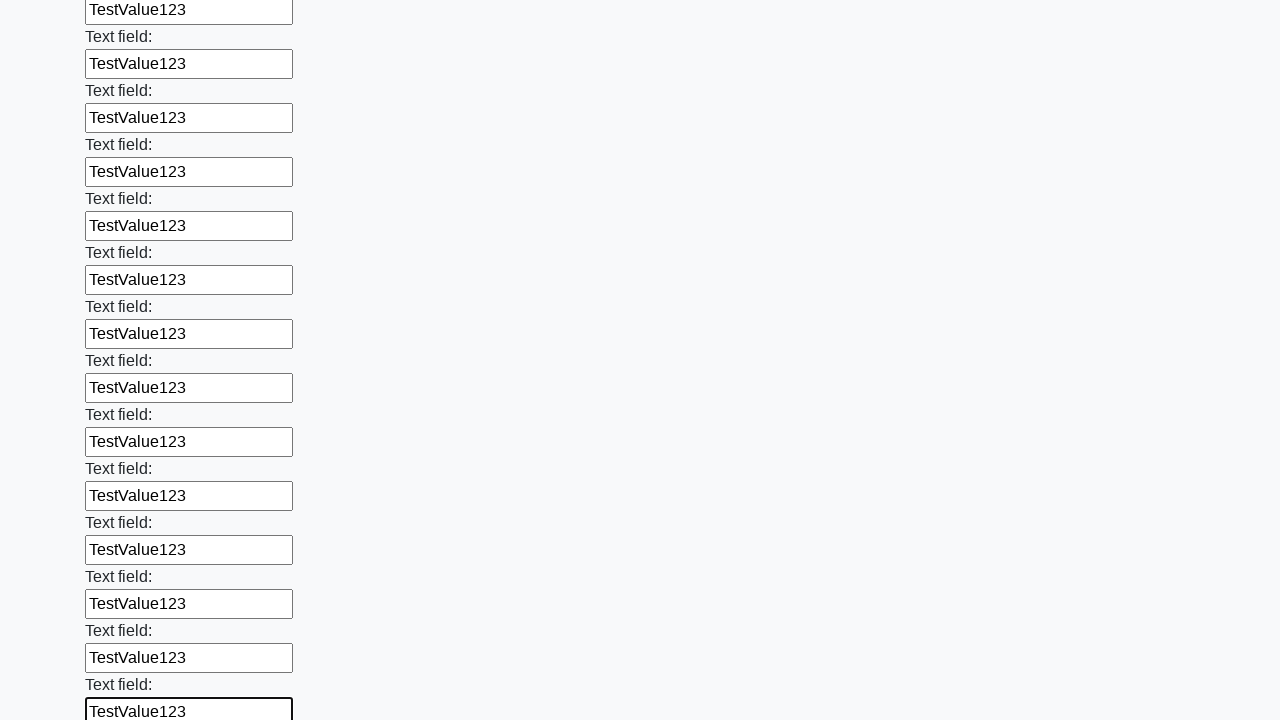

Filled input field with 'TestValue123' on input >> nth=68
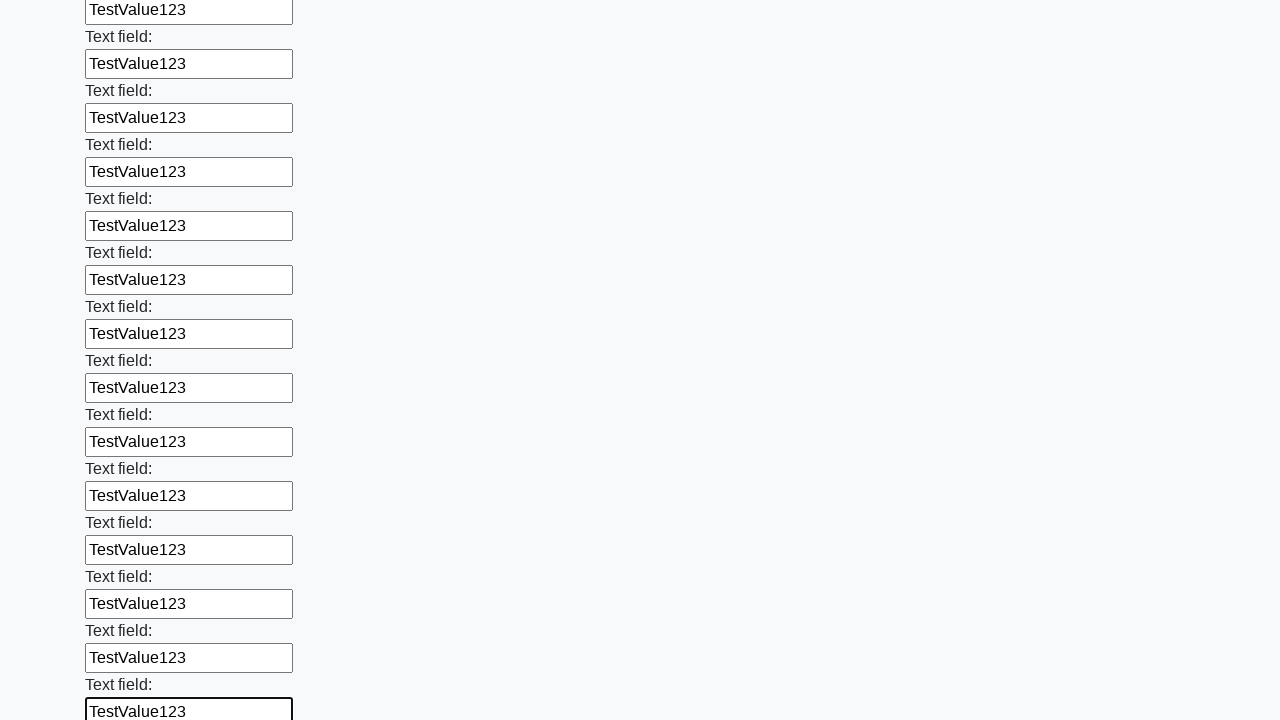

Filled input field with 'TestValue123' on input >> nth=69
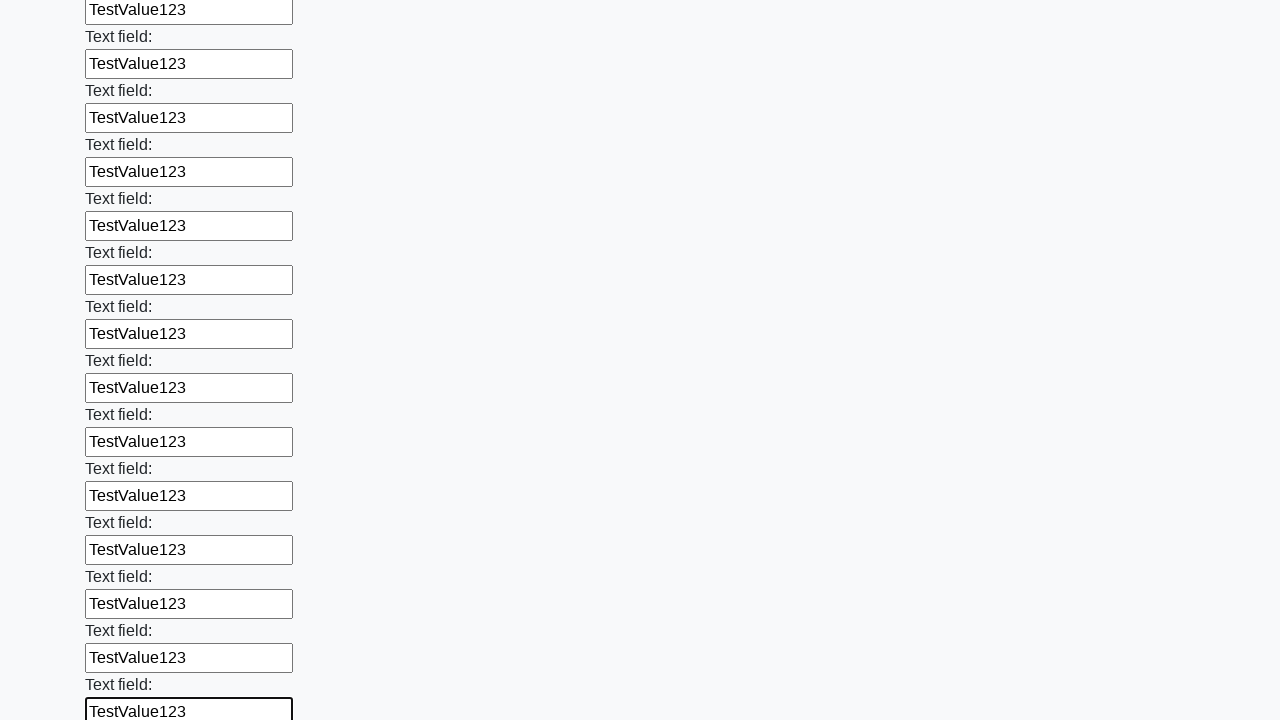

Filled input field with 'TestValue123' on input >> nth=70
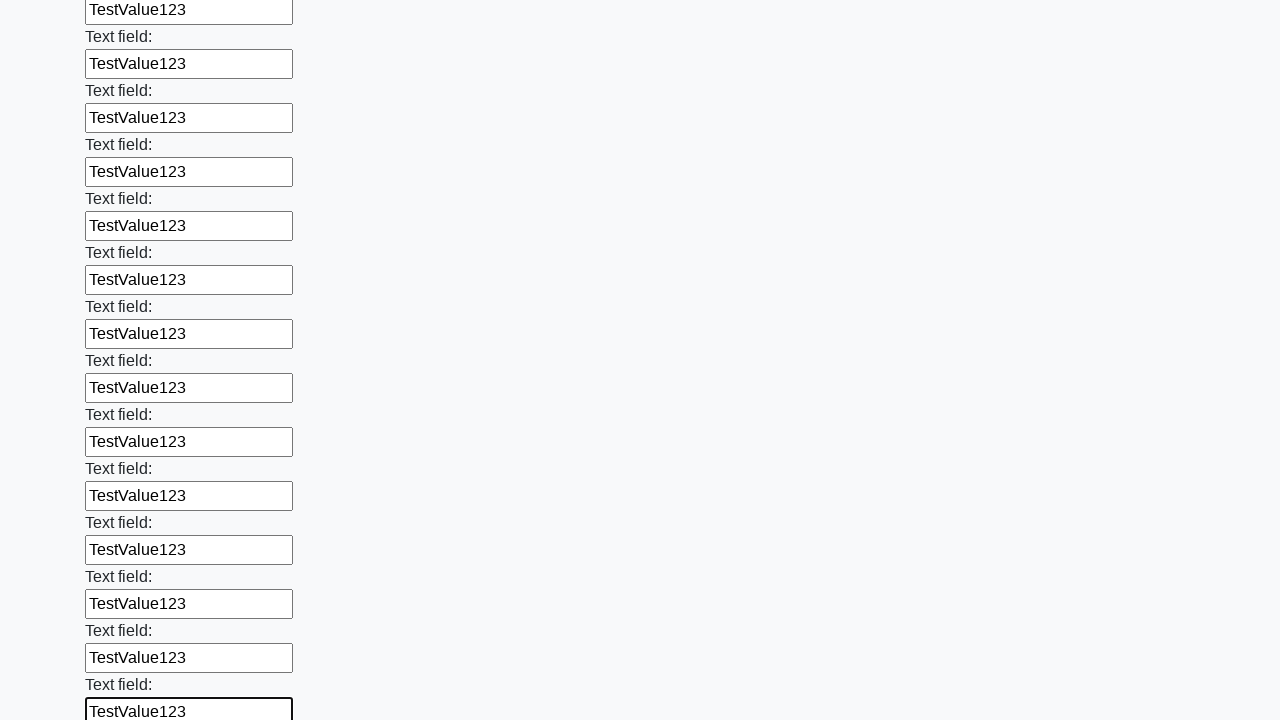

Filled input field with 'TestValue123' on input >> nth=71
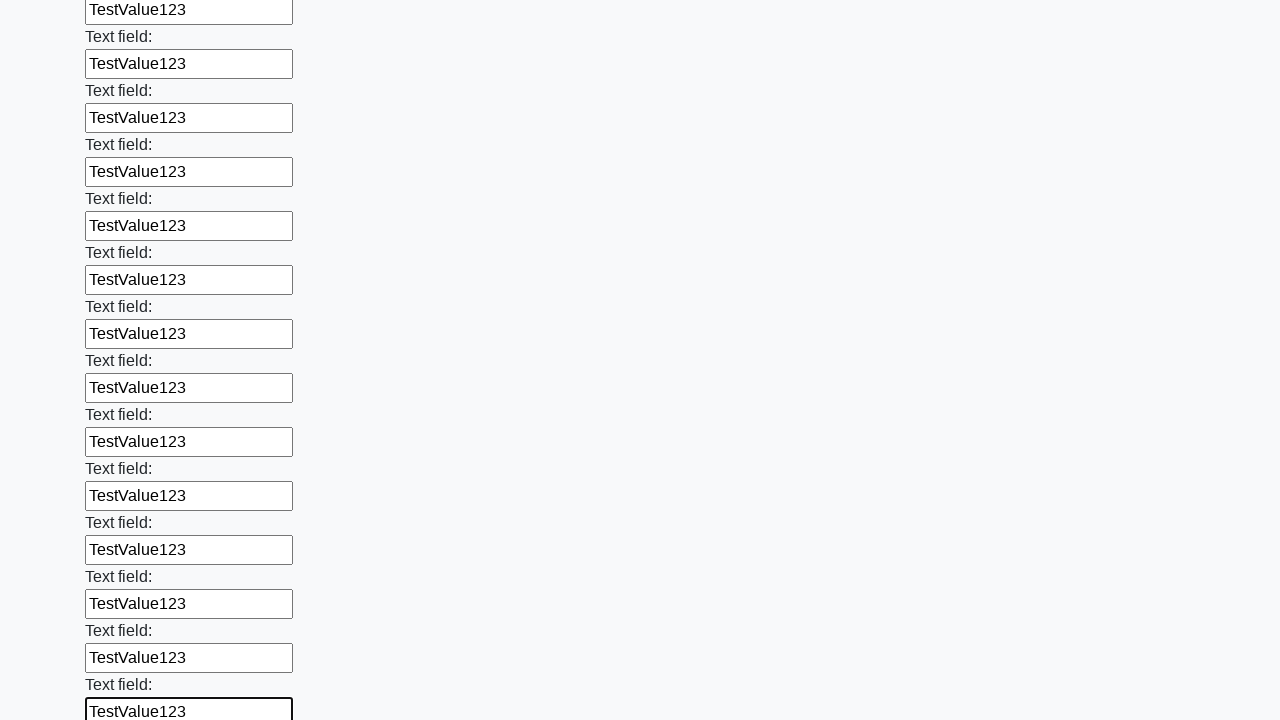

Filled input field with 'TestValue123' on input >> nth=72
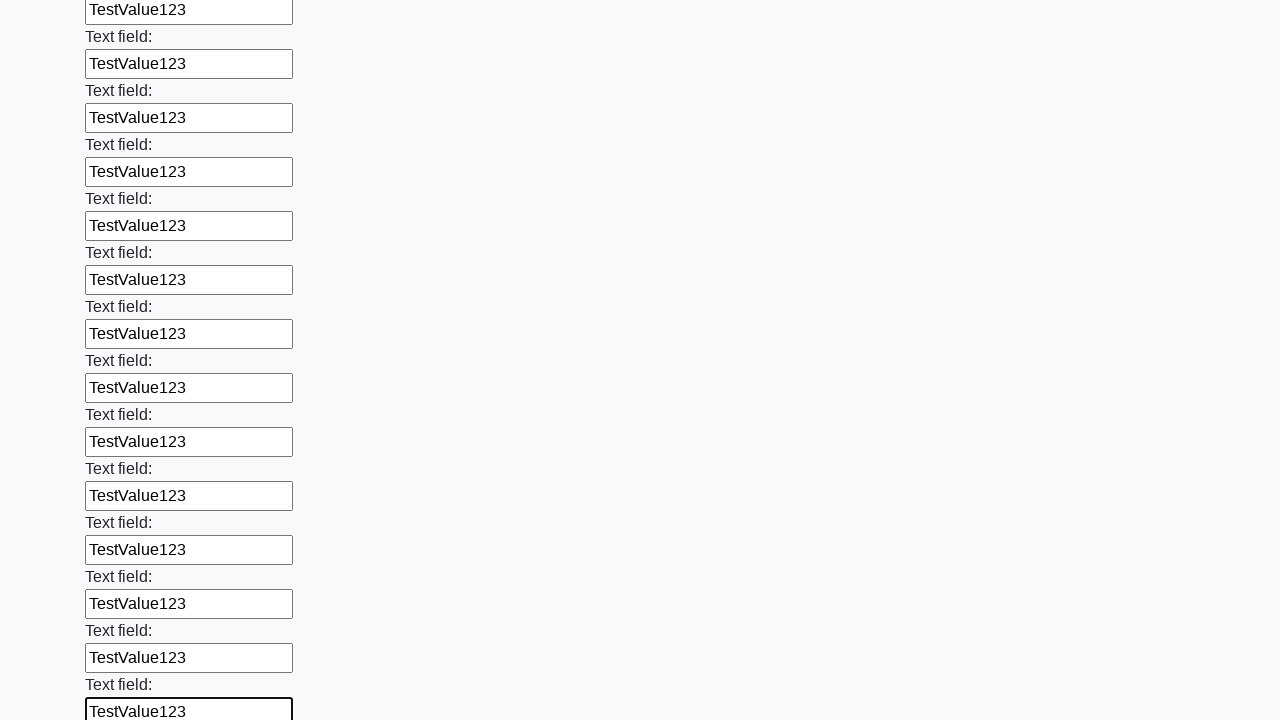

Filled input field with 'TestValue123' on input >> nth=73
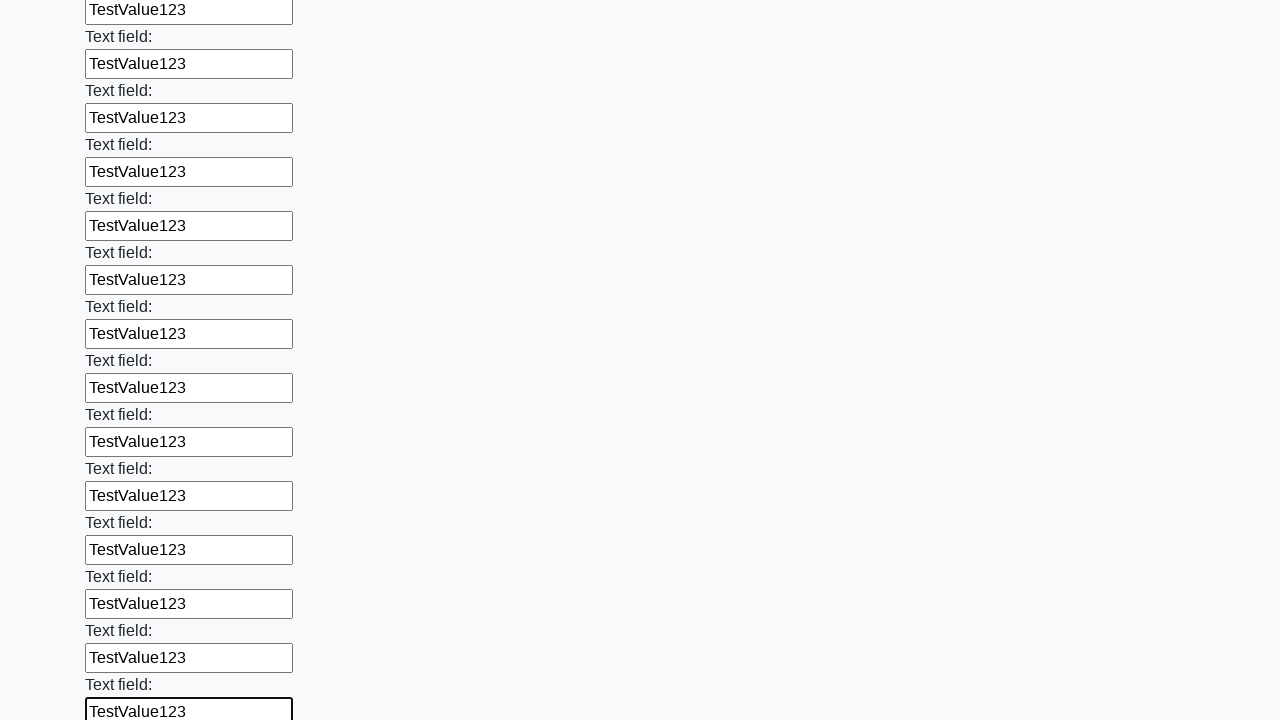

Filled input field with 'TestValue123' on input >> nth=74
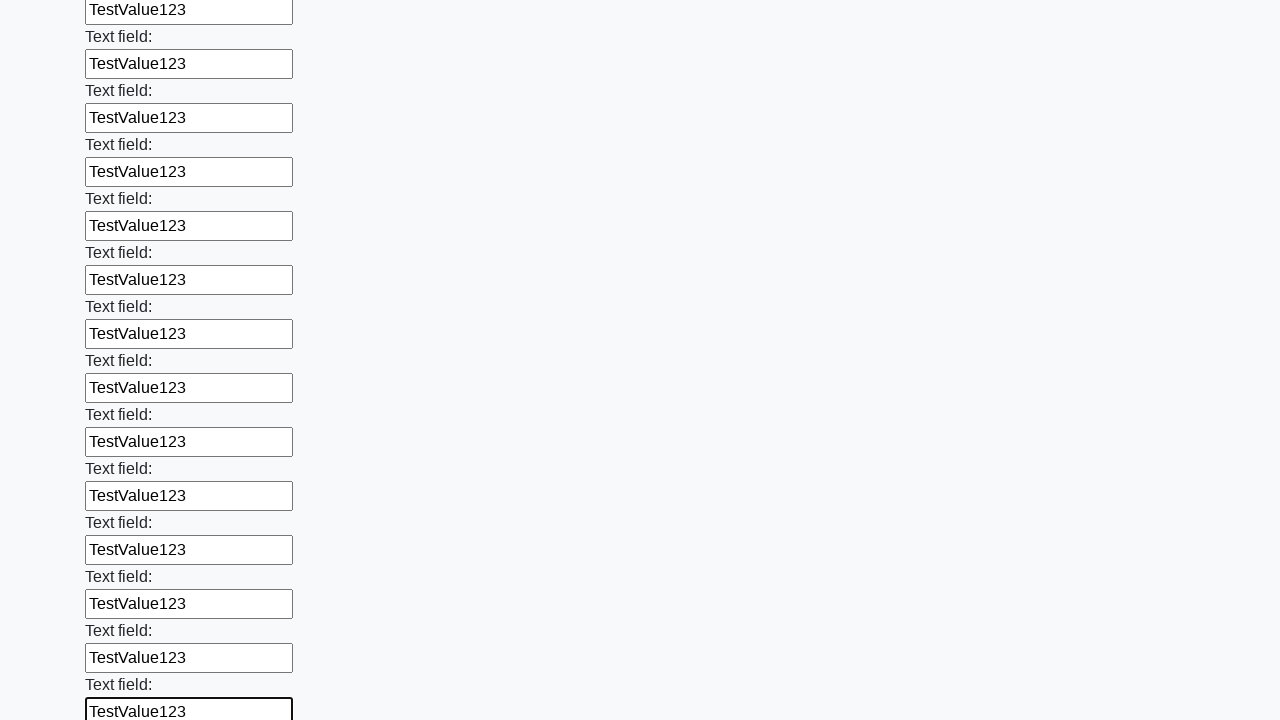

Filled input field with 'TestValue123' on input >> nth=75
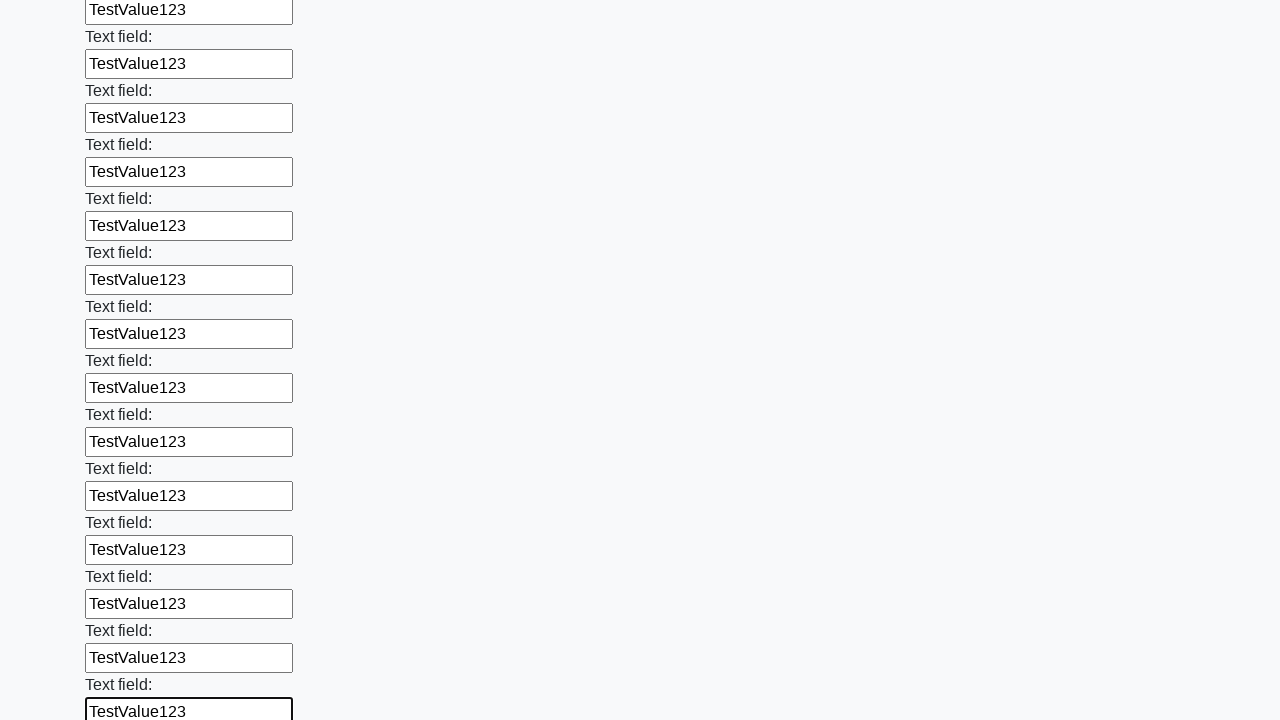

Filled input field with 'TestValue123' on input >> nth=76
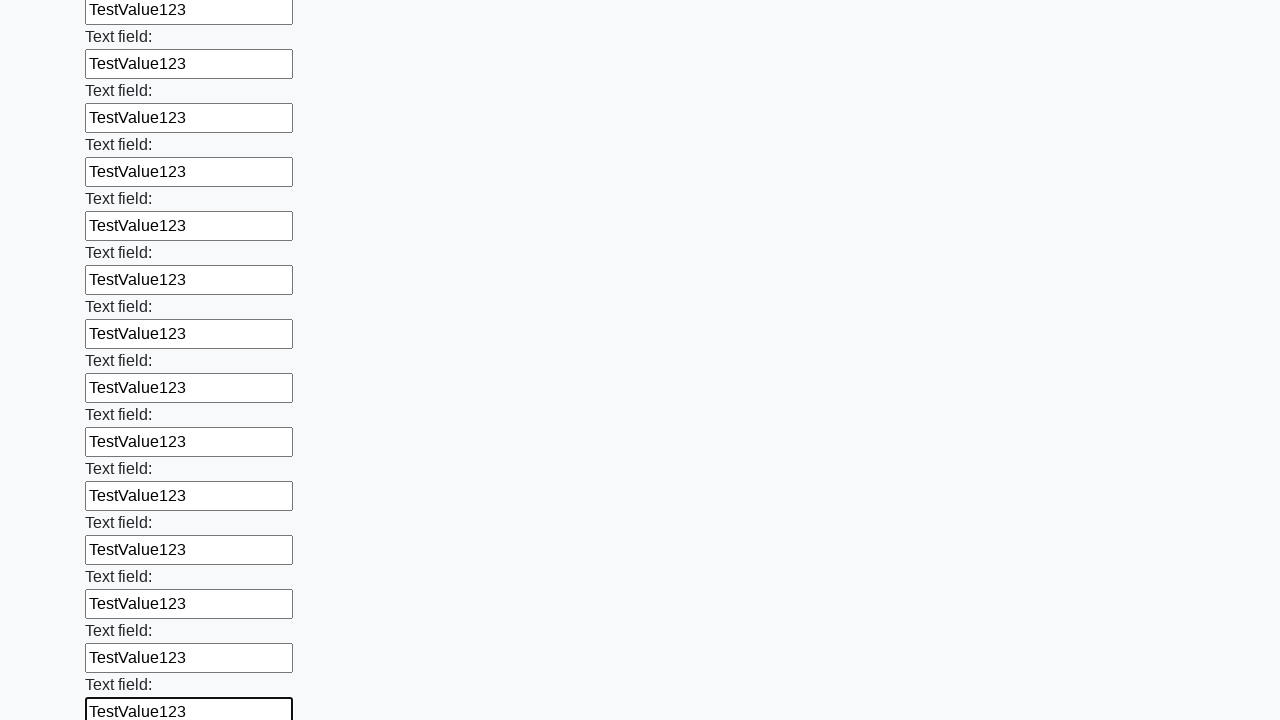

Filled input field with 'TestValue123' on input >> nth=77
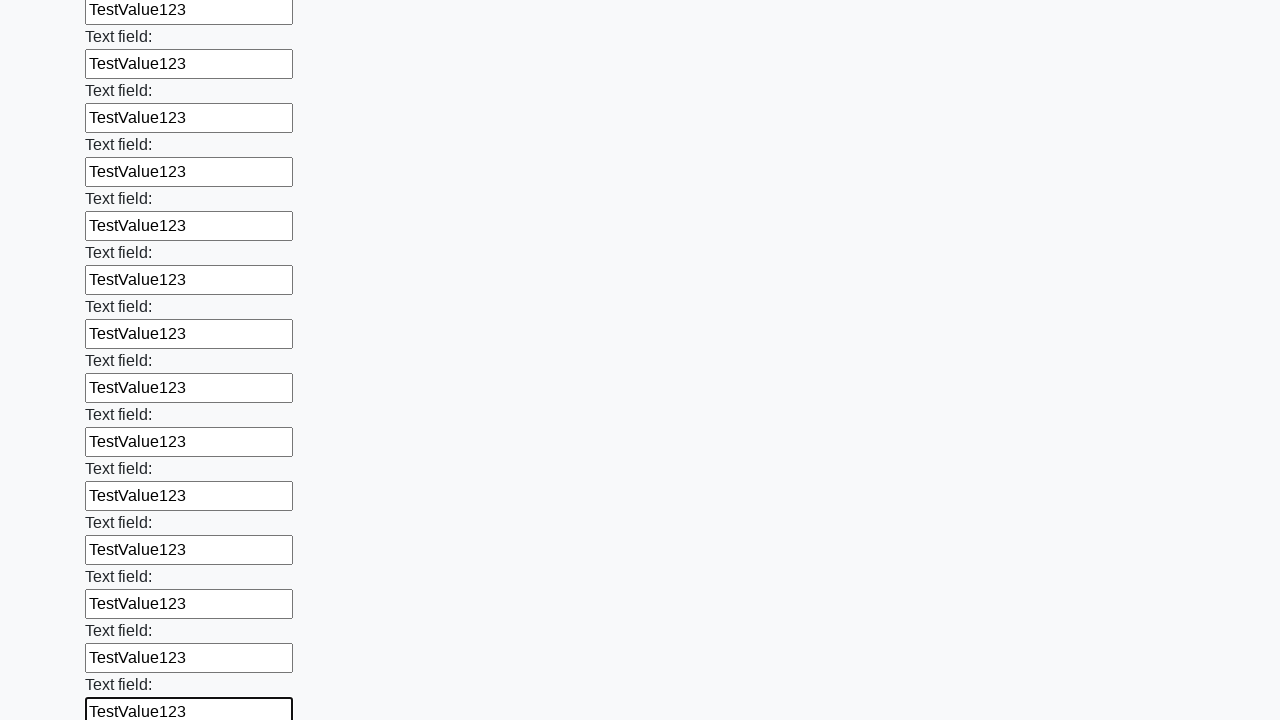

Filled input field with 'TestValue123' on input >> nth=78
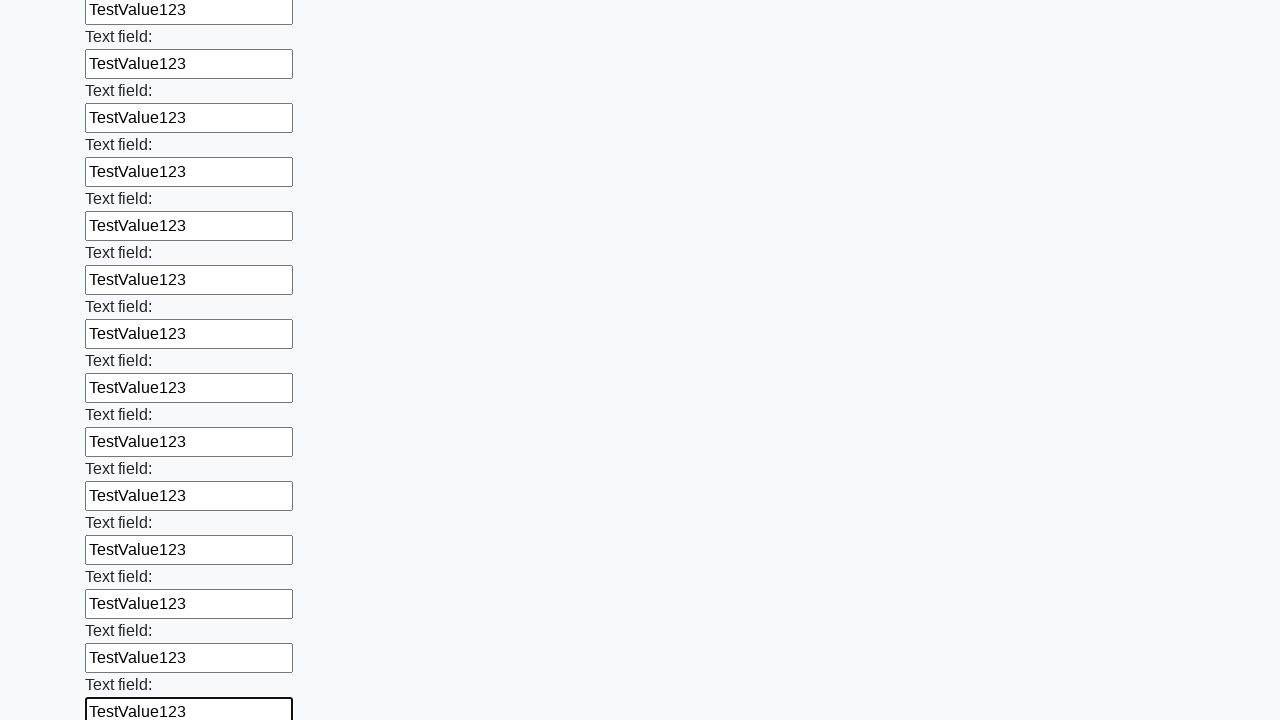

Filled input field with 'TestValue123' on input >> nth=79
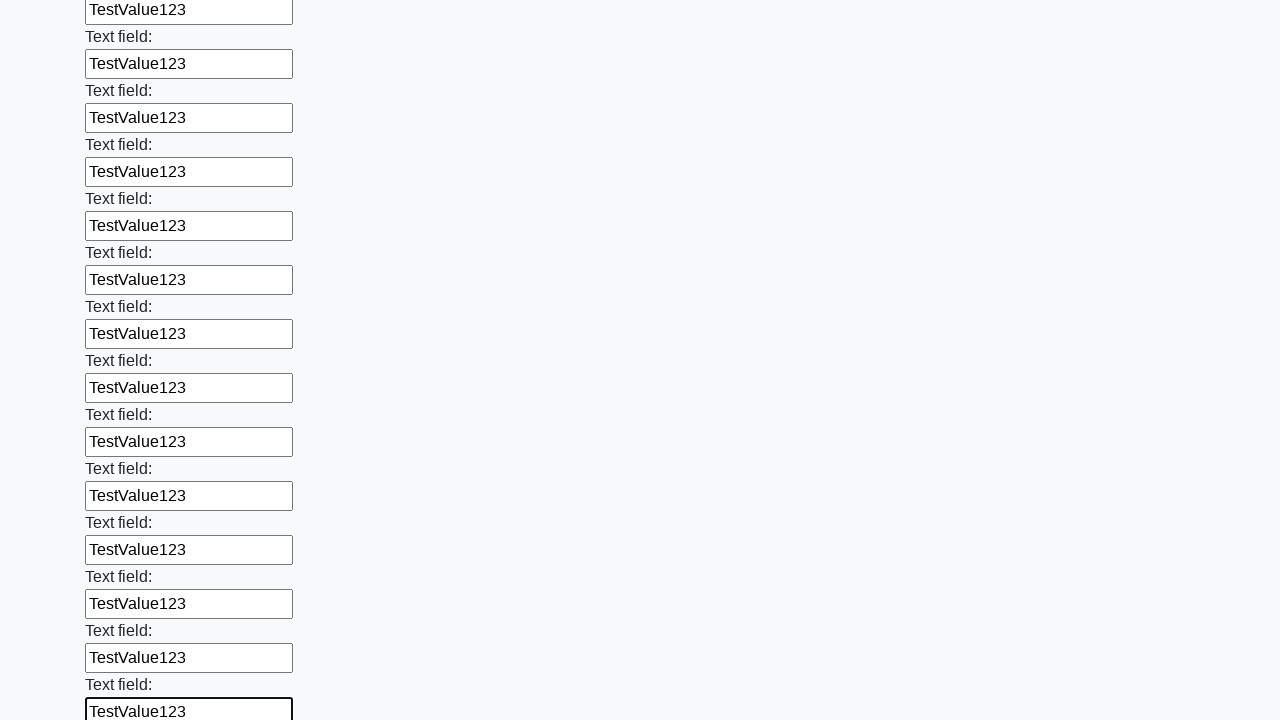

Filled input field with 'TestValue123' on input >> nth=80
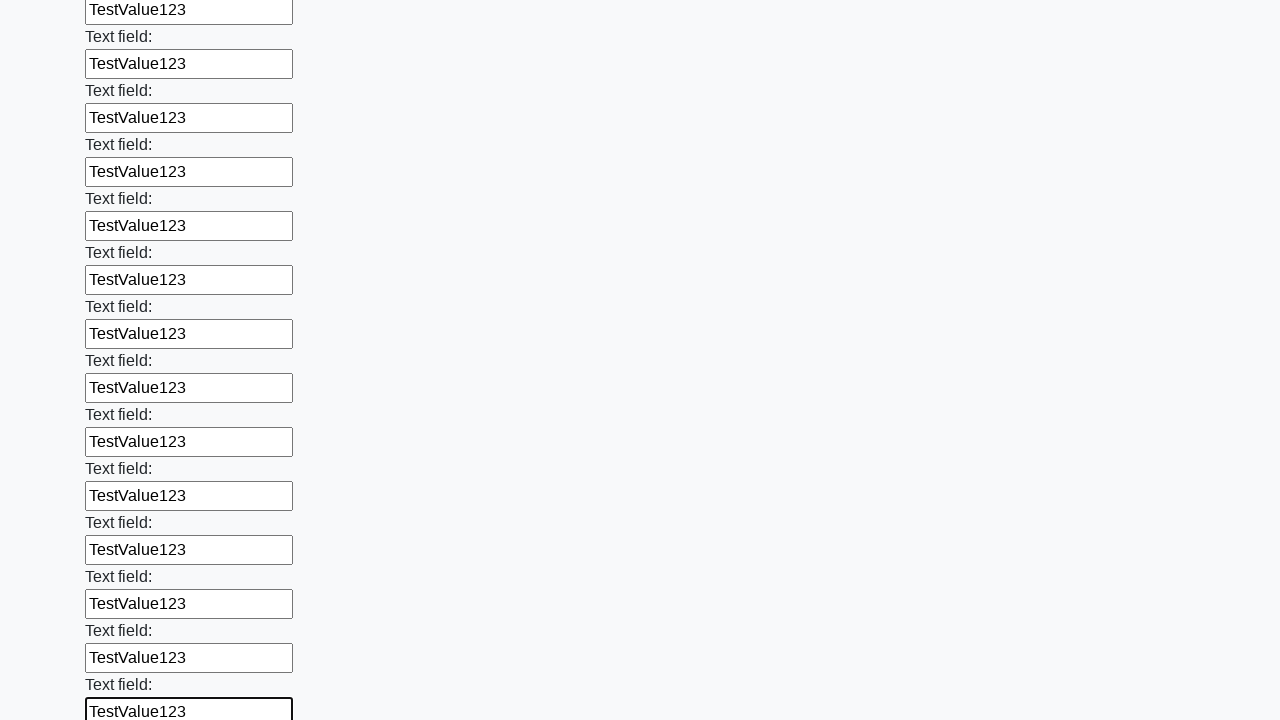

Filled input field with 'TestValue123' on input >> nth=81
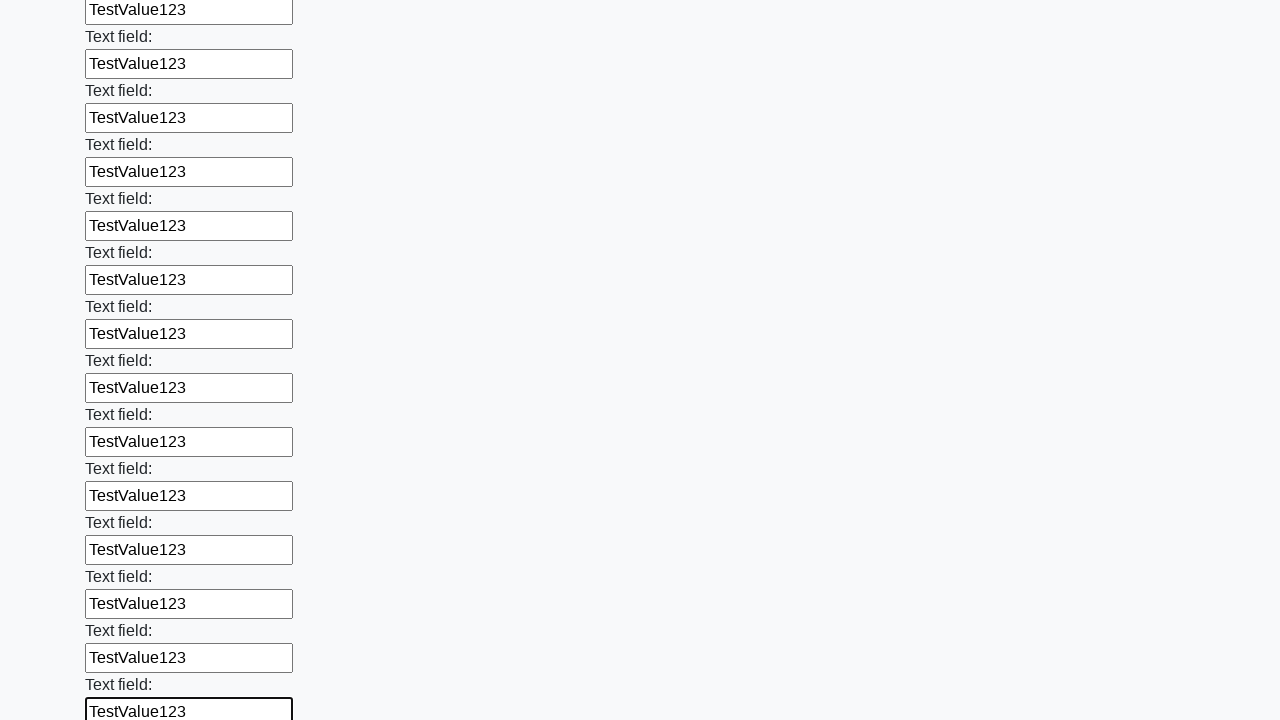

Filled input field with 'TestValue123' on input >> nth=82
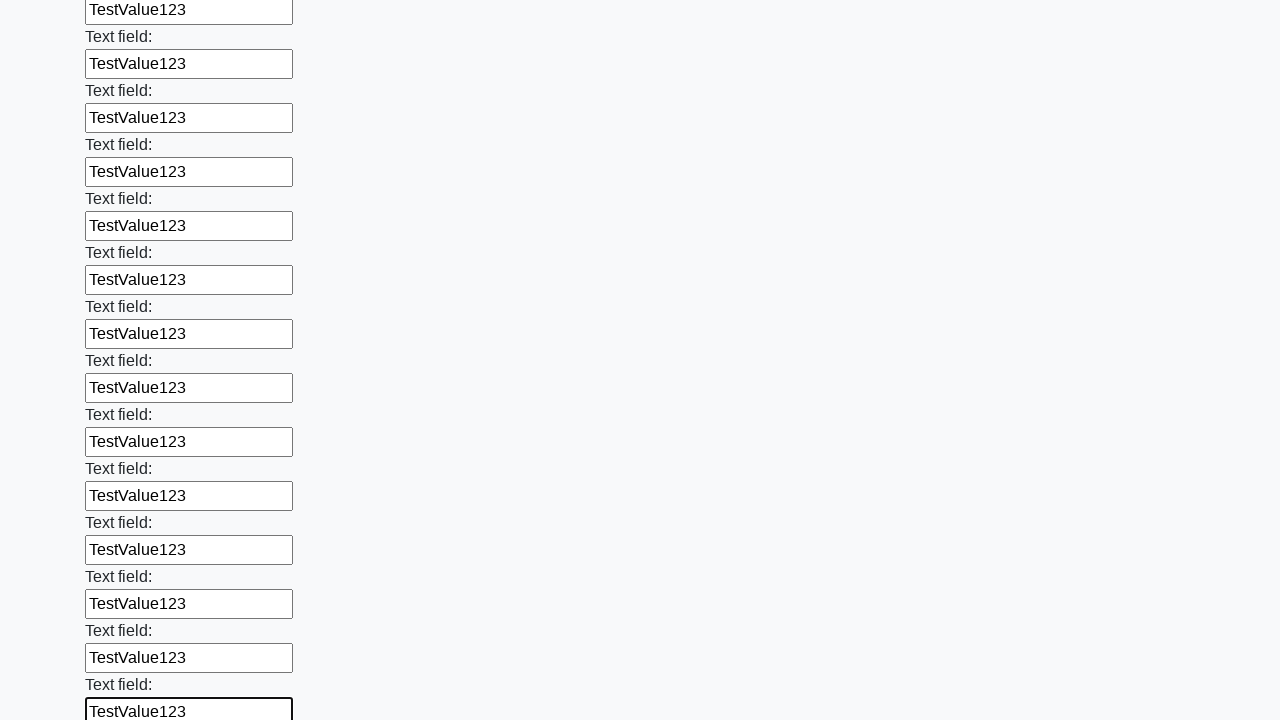

Filled input field with 'TestValue123' on input >> nth=83
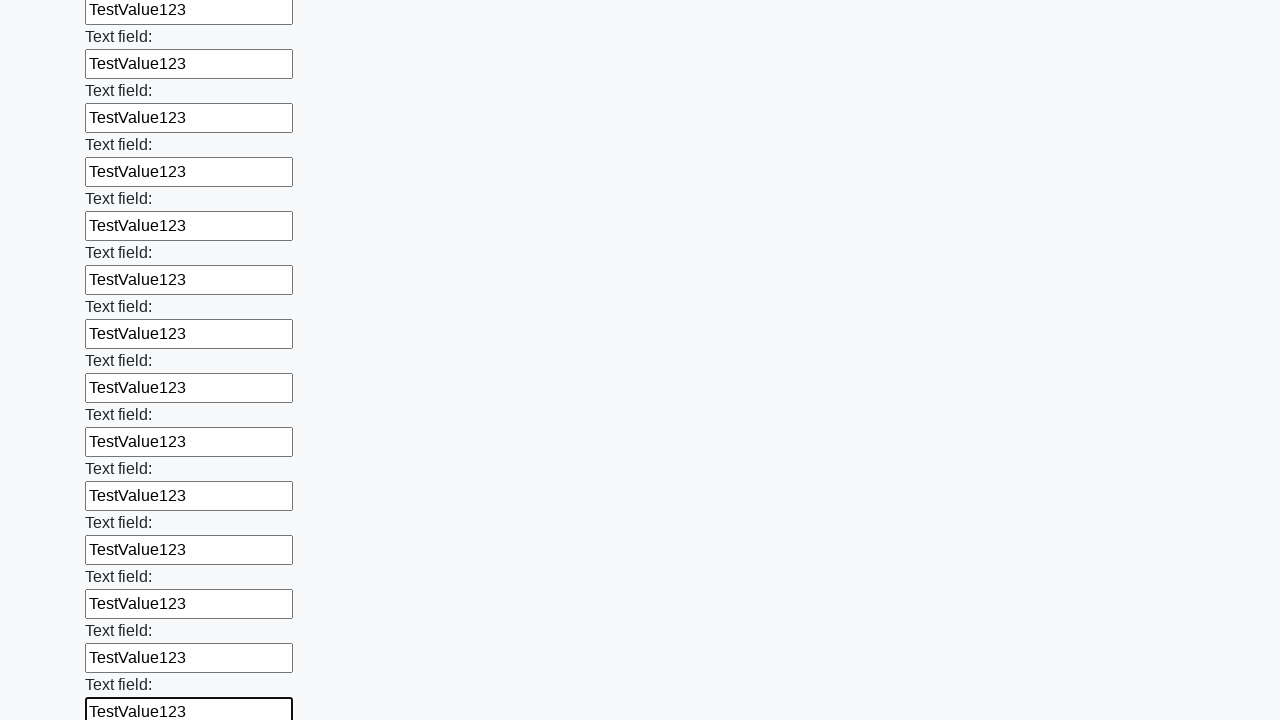

Filled input field with 'TestValue123' on input >> nth=84
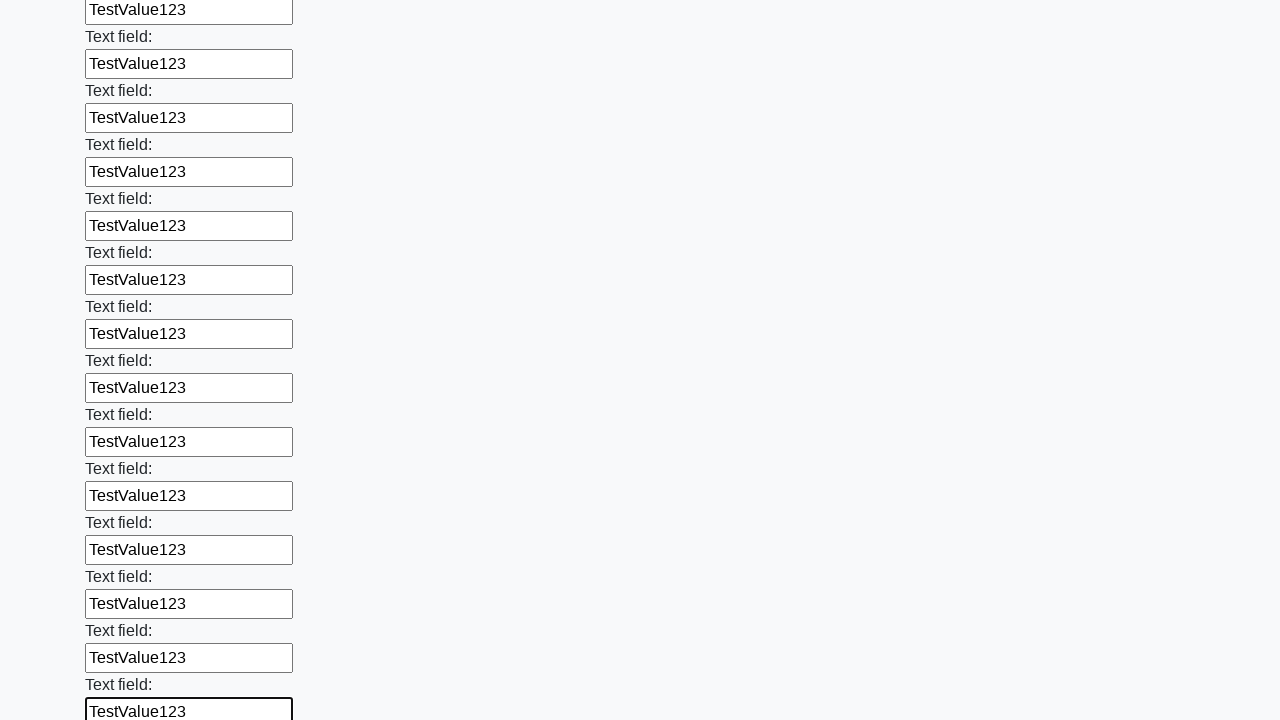

Filled input field with 'TestValue123' on input >> nth=85
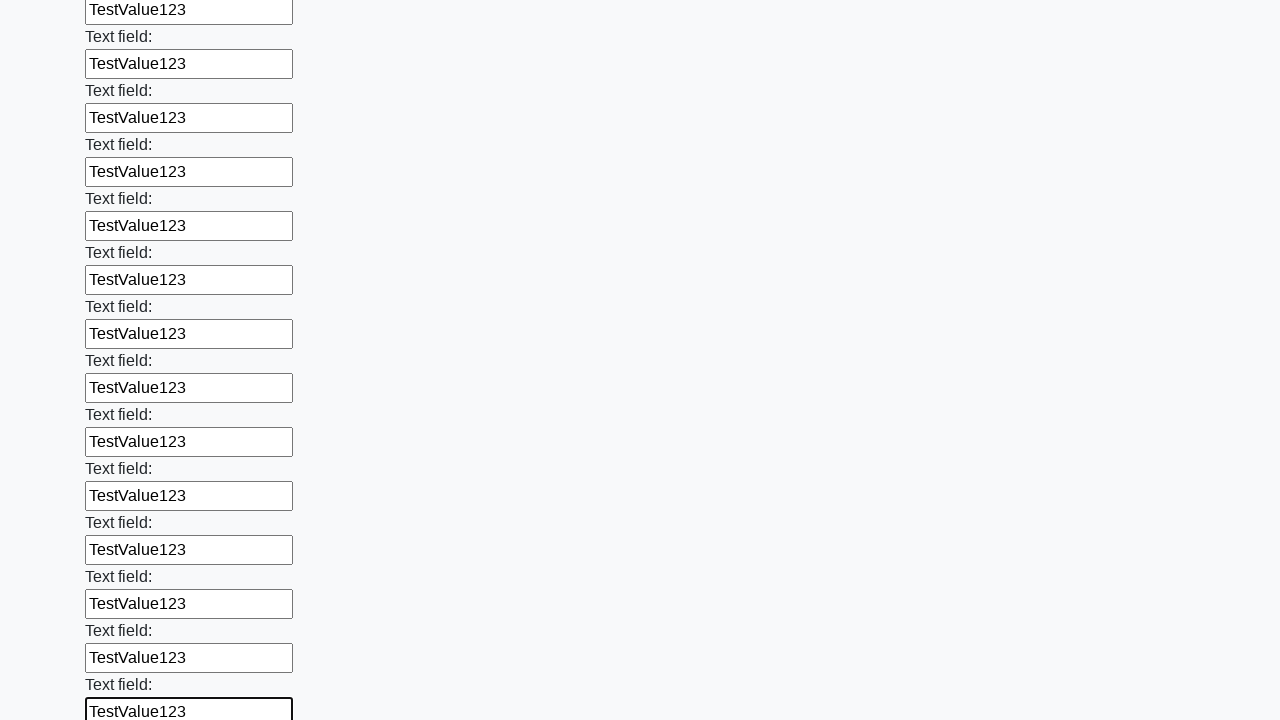

Filled input field with 'TestValue123' on input >> nth=86
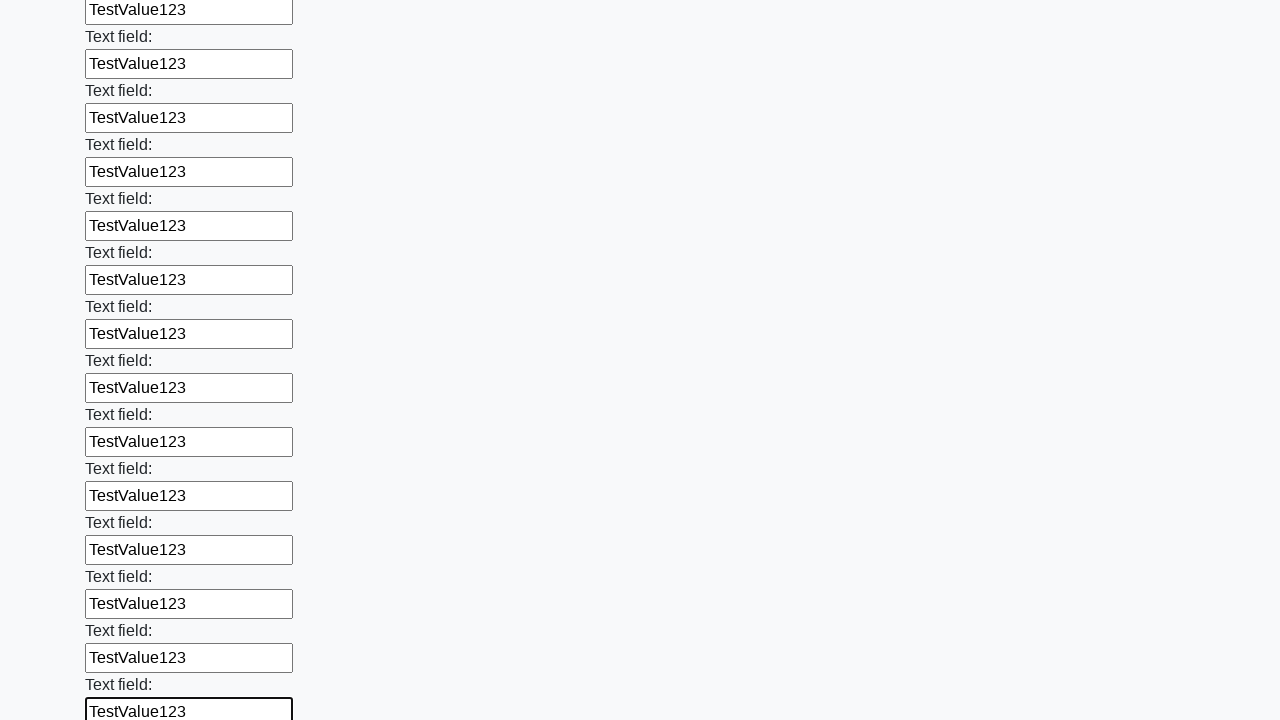

Filled input field with 'TestValue123' on input >> nth=87
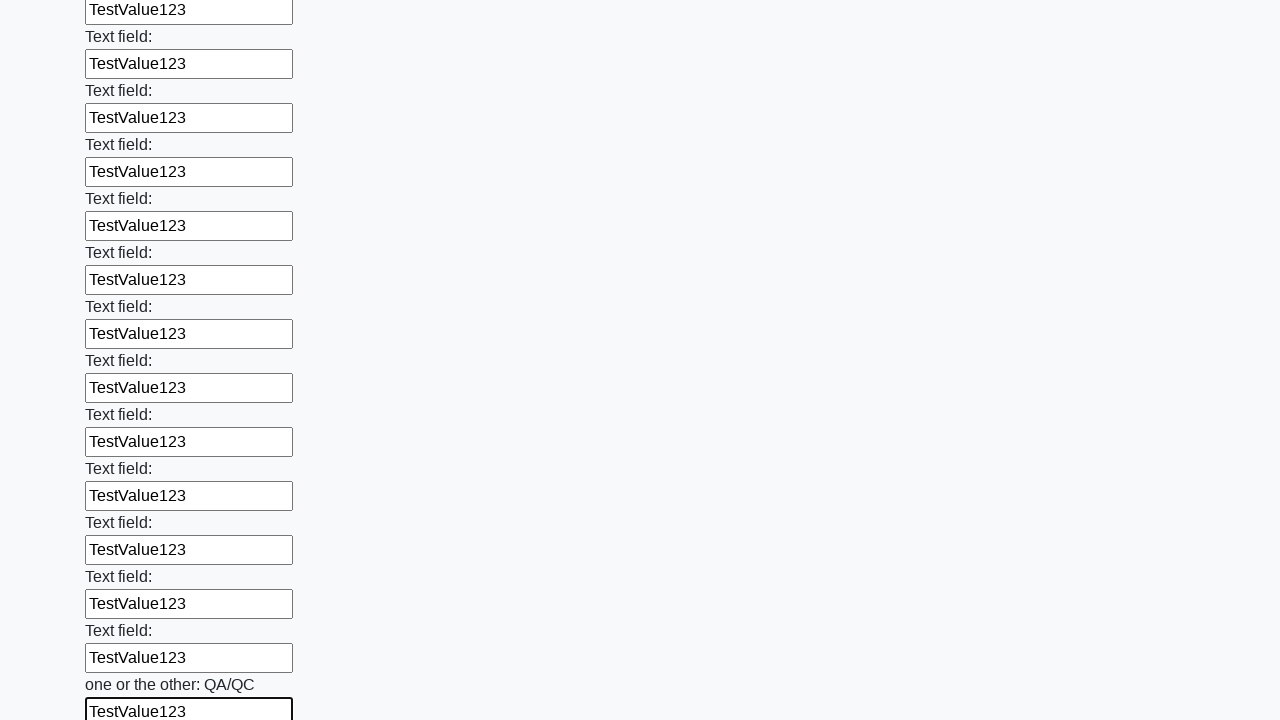

Filled input field with 'TestValue123' on input >> nth=88
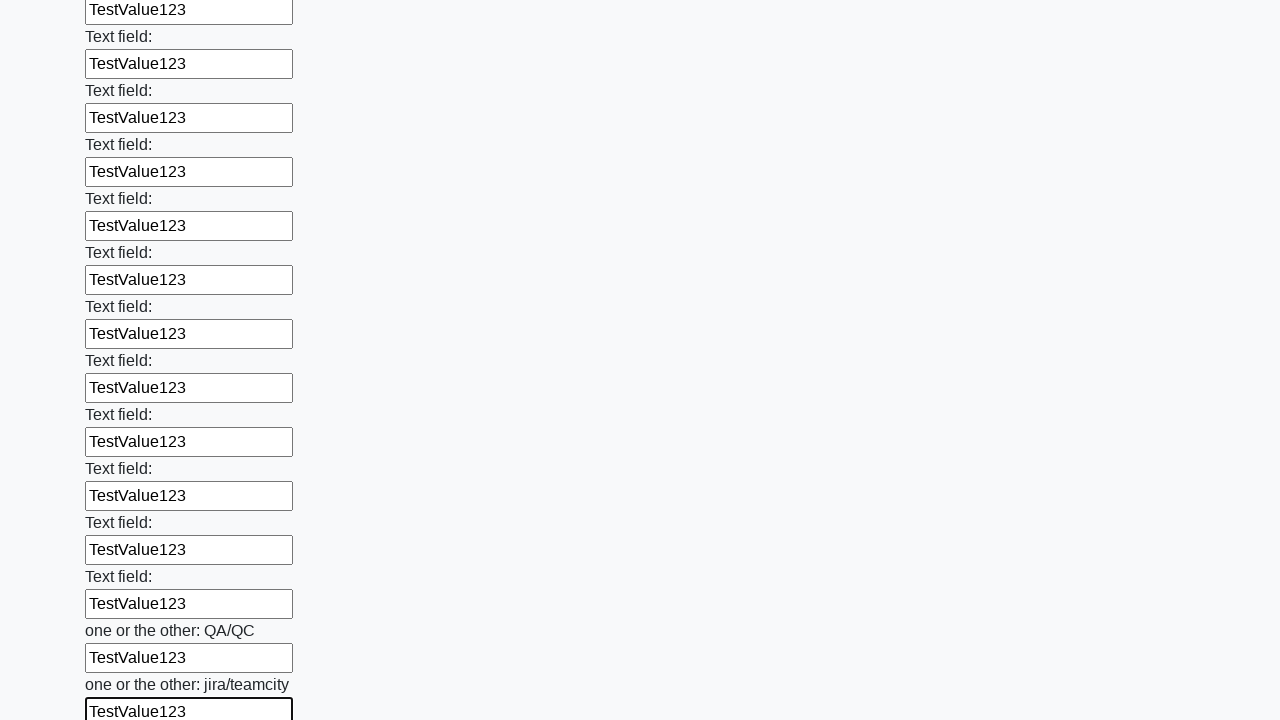

Filled input field with 'TestValue123' on input >> nth=89
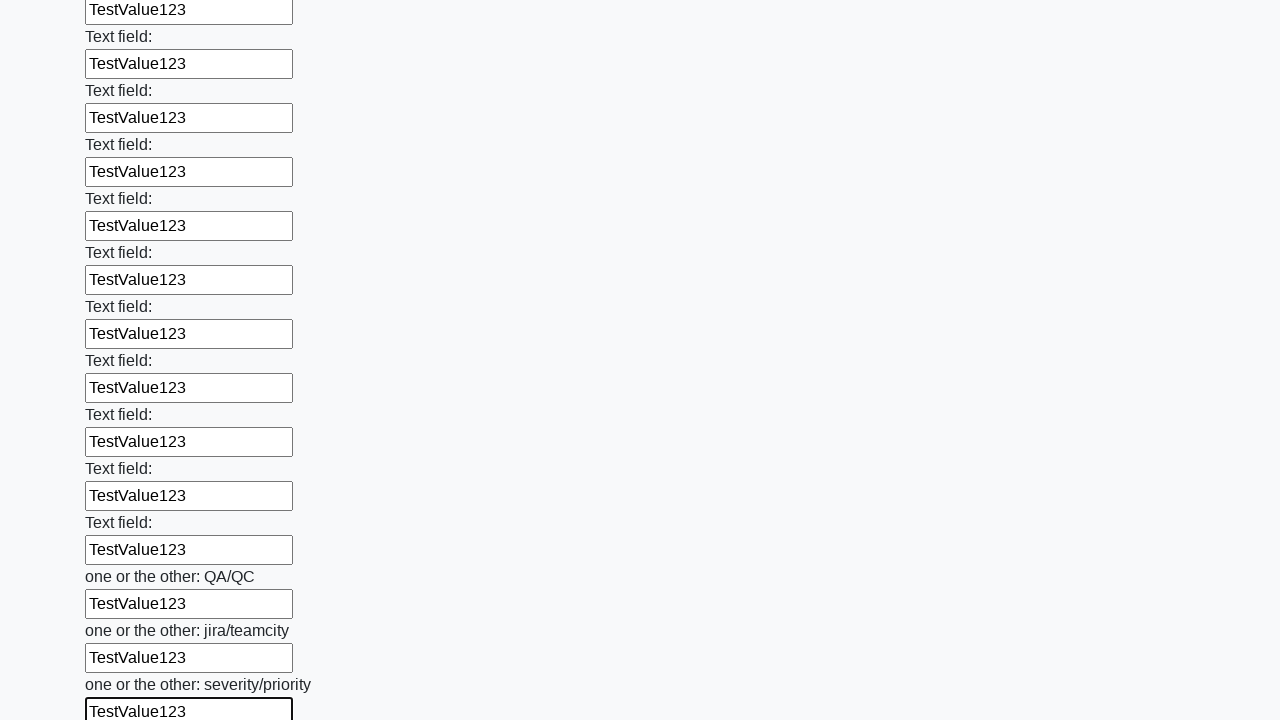

Filled input field with 'TestValue123' on input >> nth=90
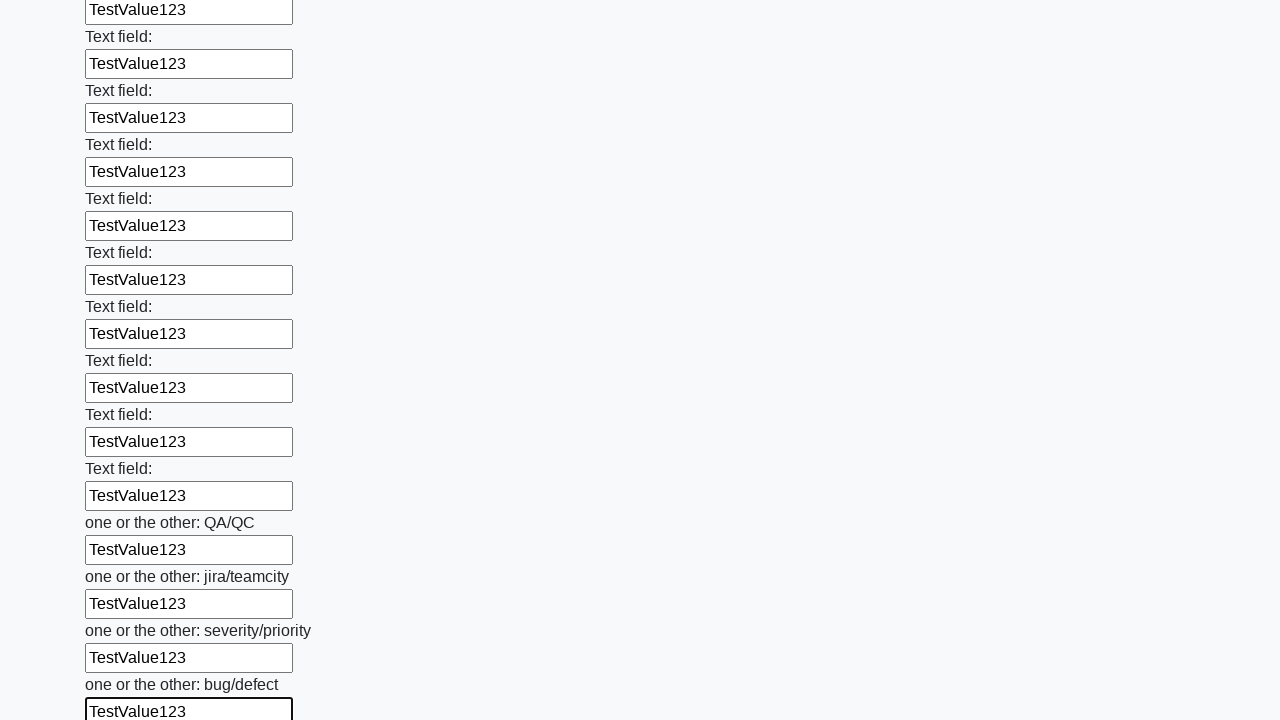

Filled input field with 'TestValue123' on input >> nth=91
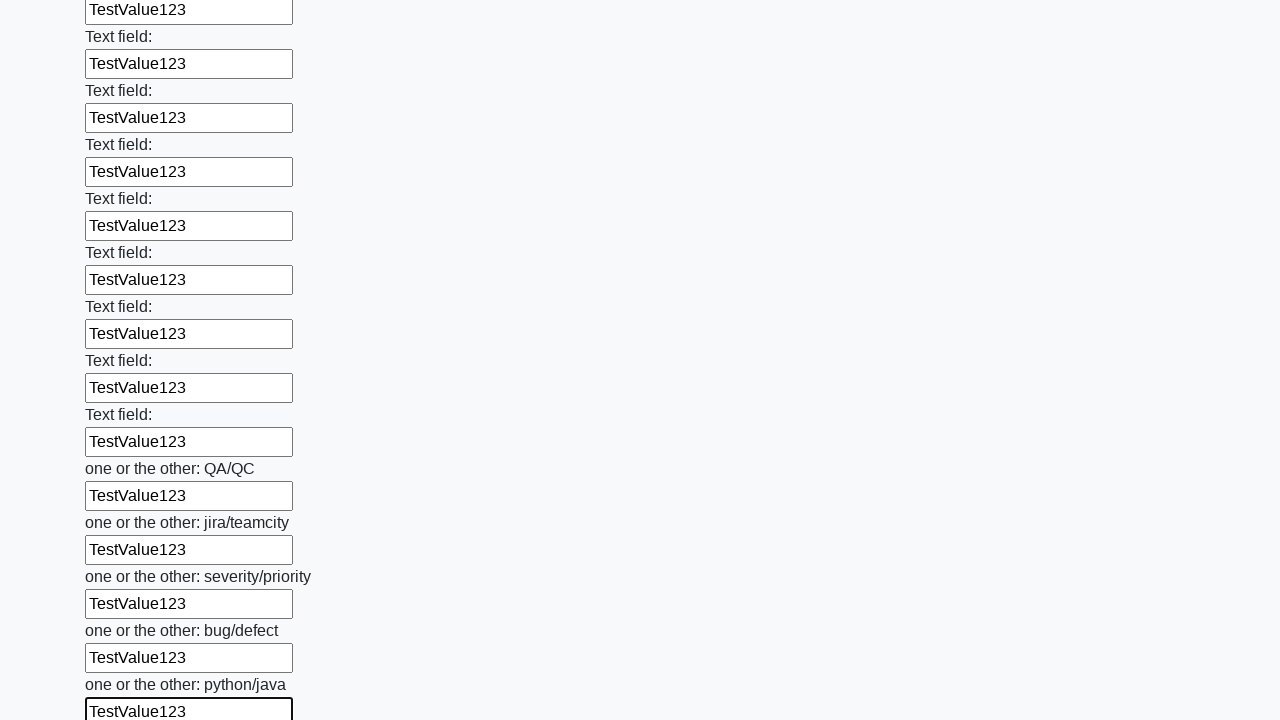

Filled input field with 'TestValue123' on input >> nth=92
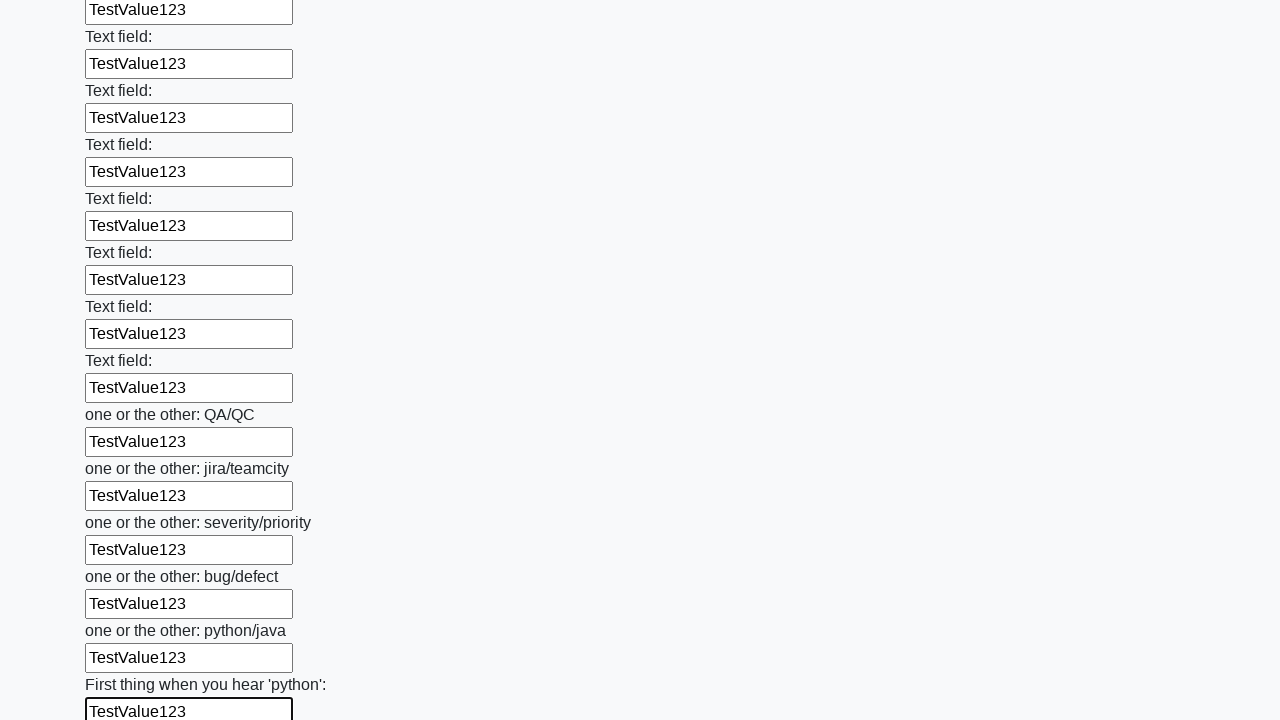

Filled input field with 'TestValue123' on input >> nth=93
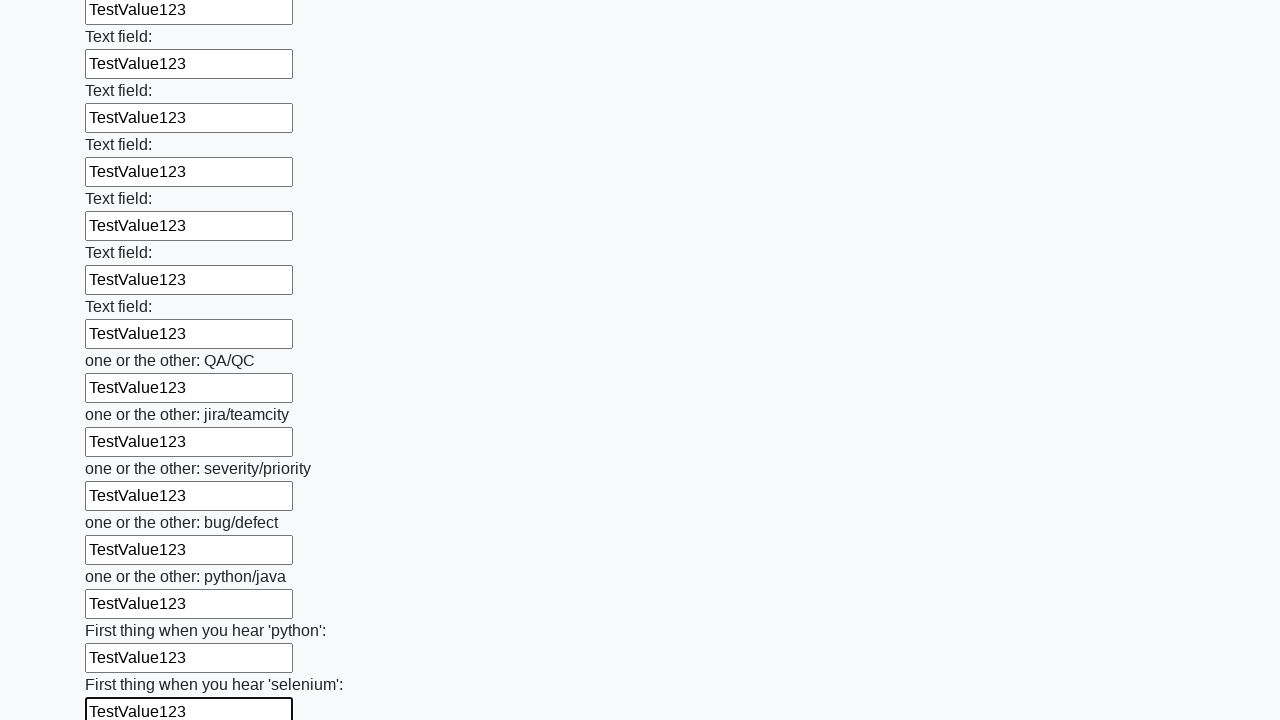

Filled input field with 'TestValue123' on input >> nth=94
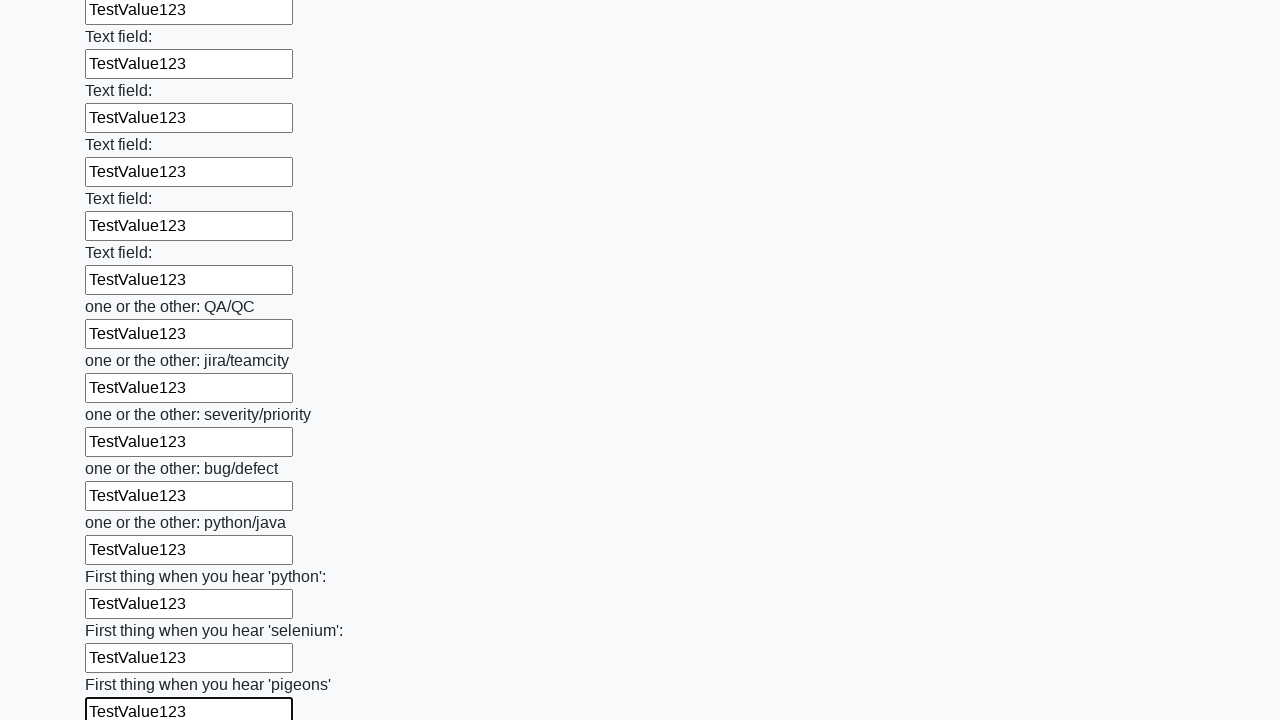

Filled input field with 'TestValue123' on input >> nth=95
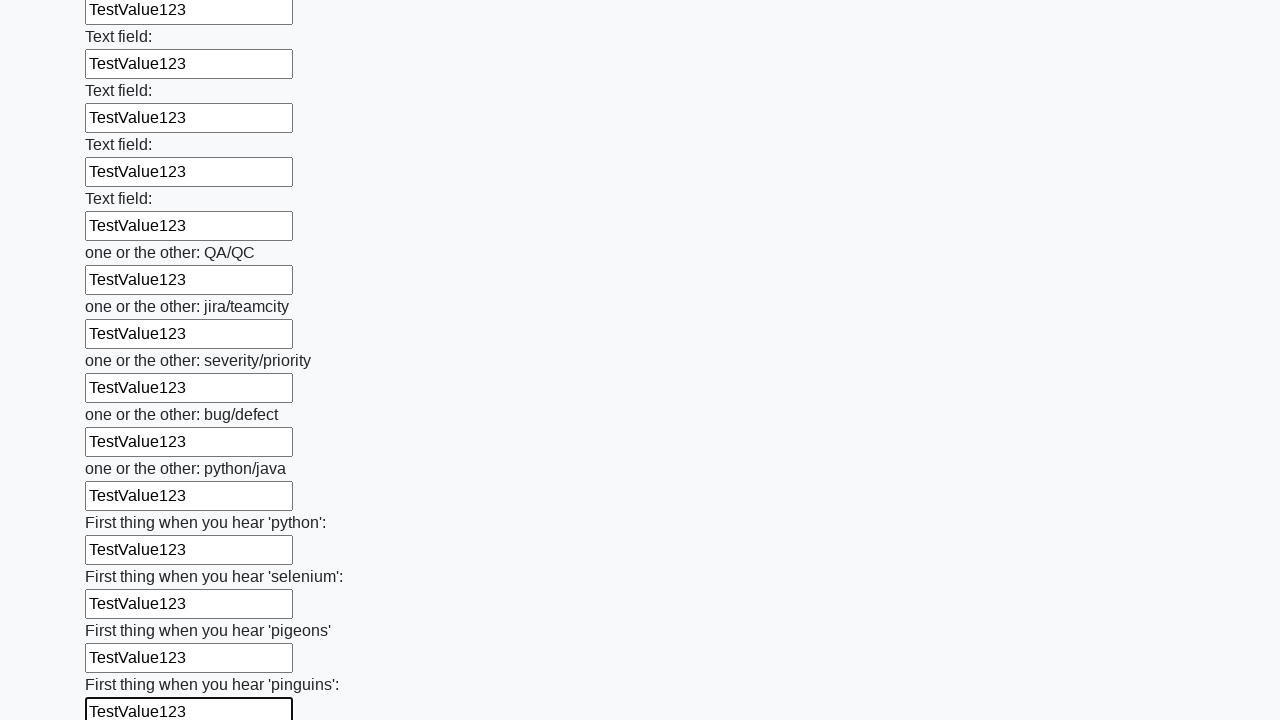

Filled input field with 'TestValue123' on input >> nth=96
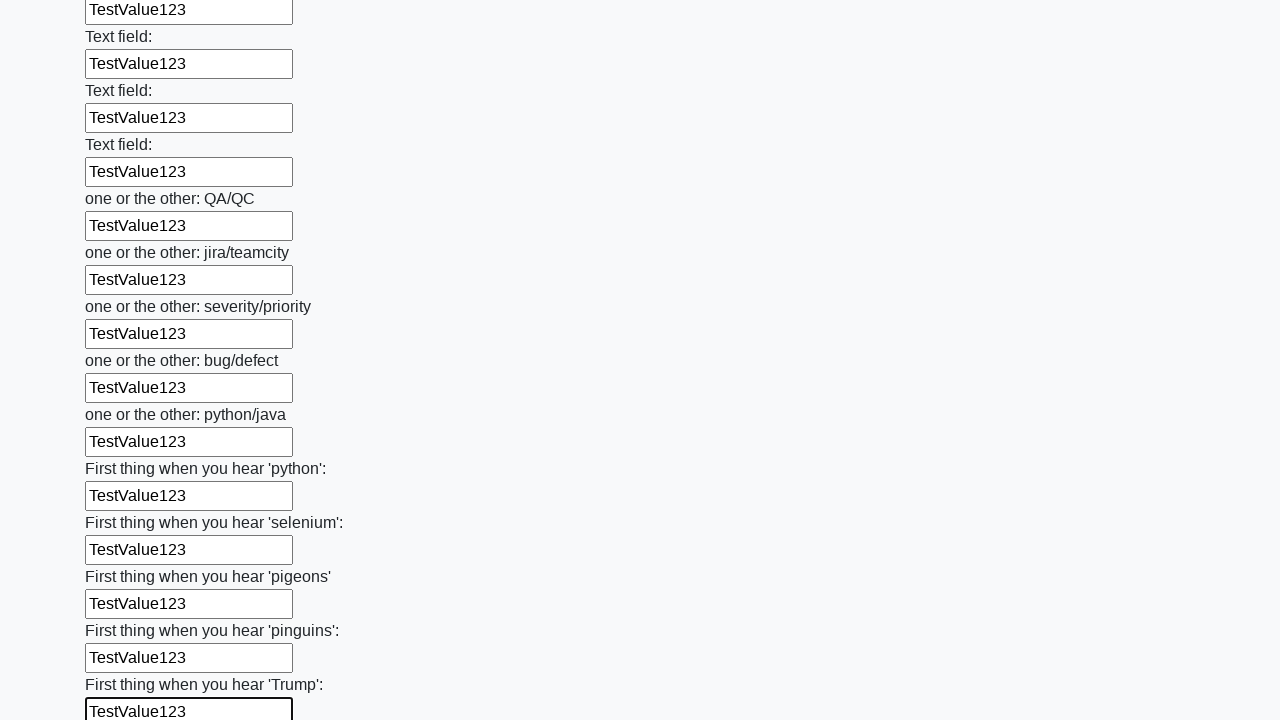

Filled input field with 'TestValue123' on input >> nth=97
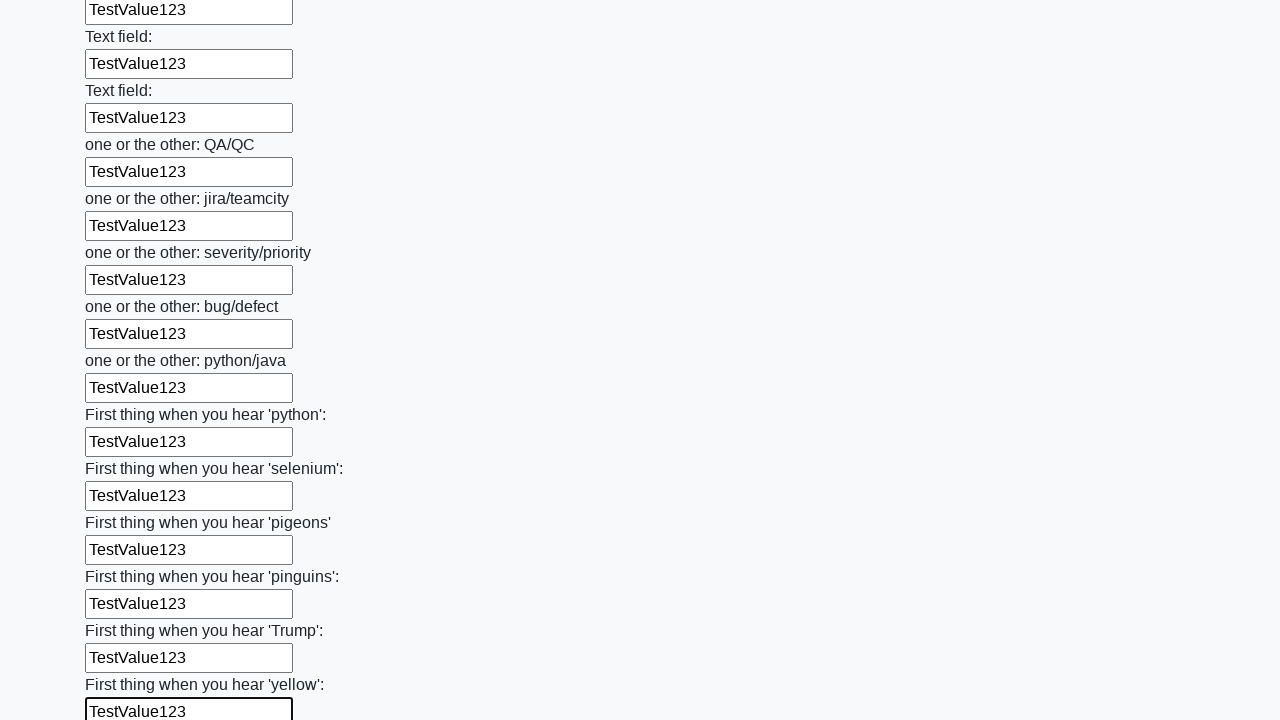

Filled input field with 'TestValue123' on input >> nth=98
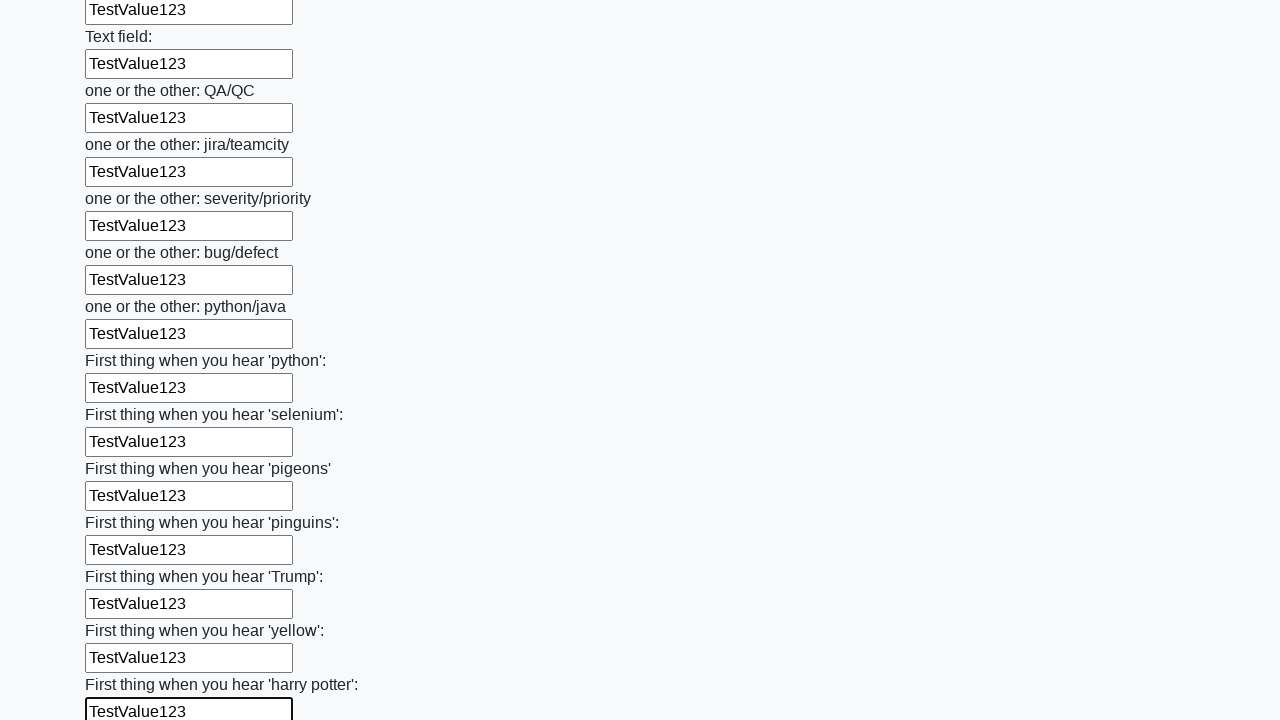

Filled input field with 'TestValue123' on input >> nth=99
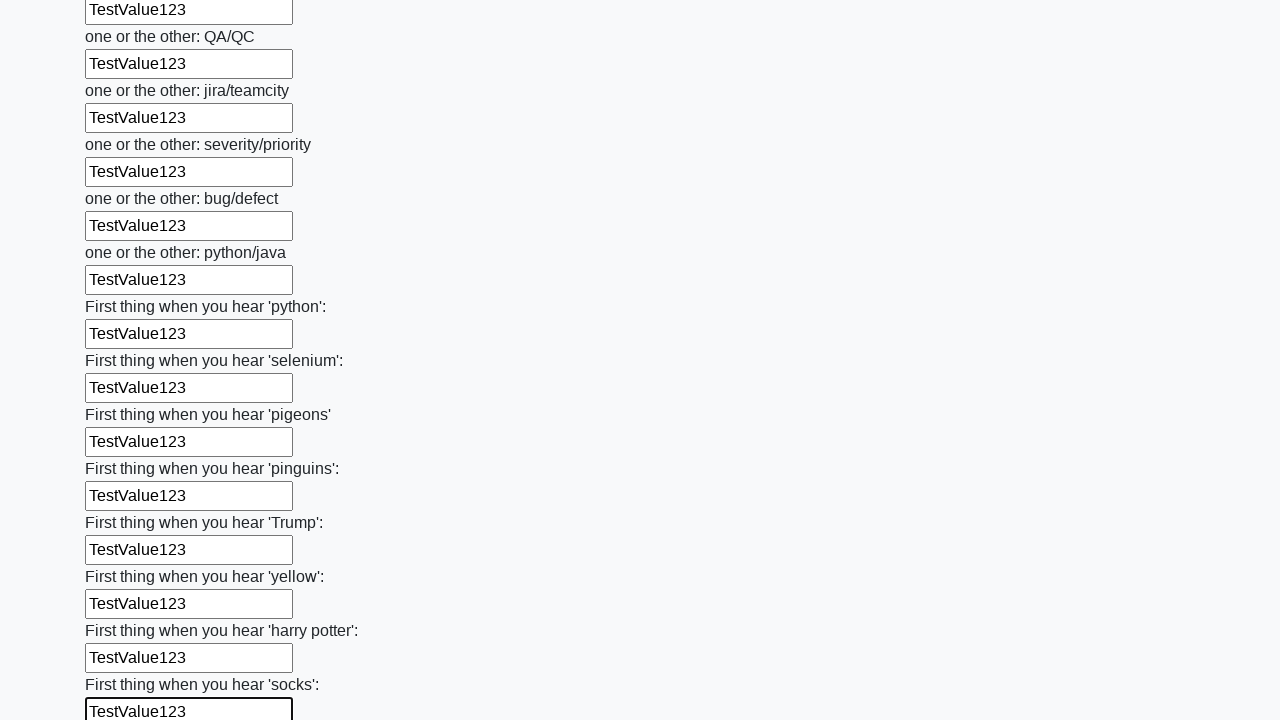

Clicked submit button to submit the form at (123, 611) on button.btn
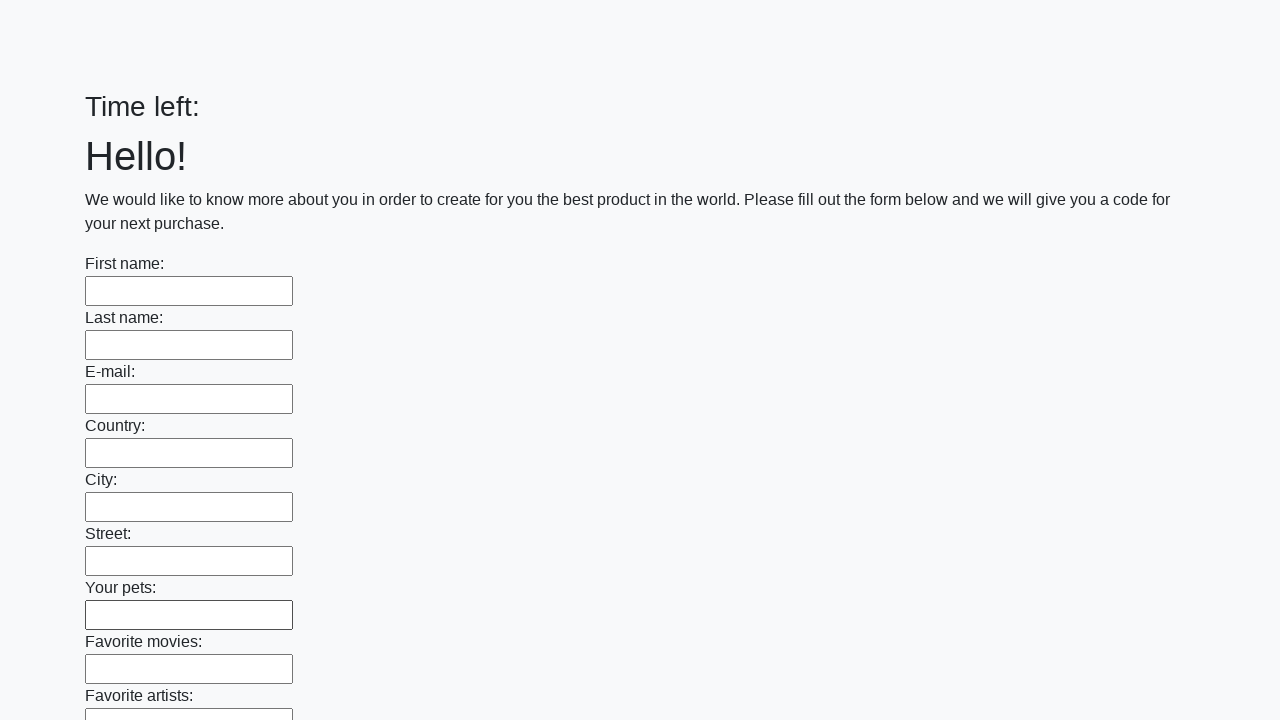

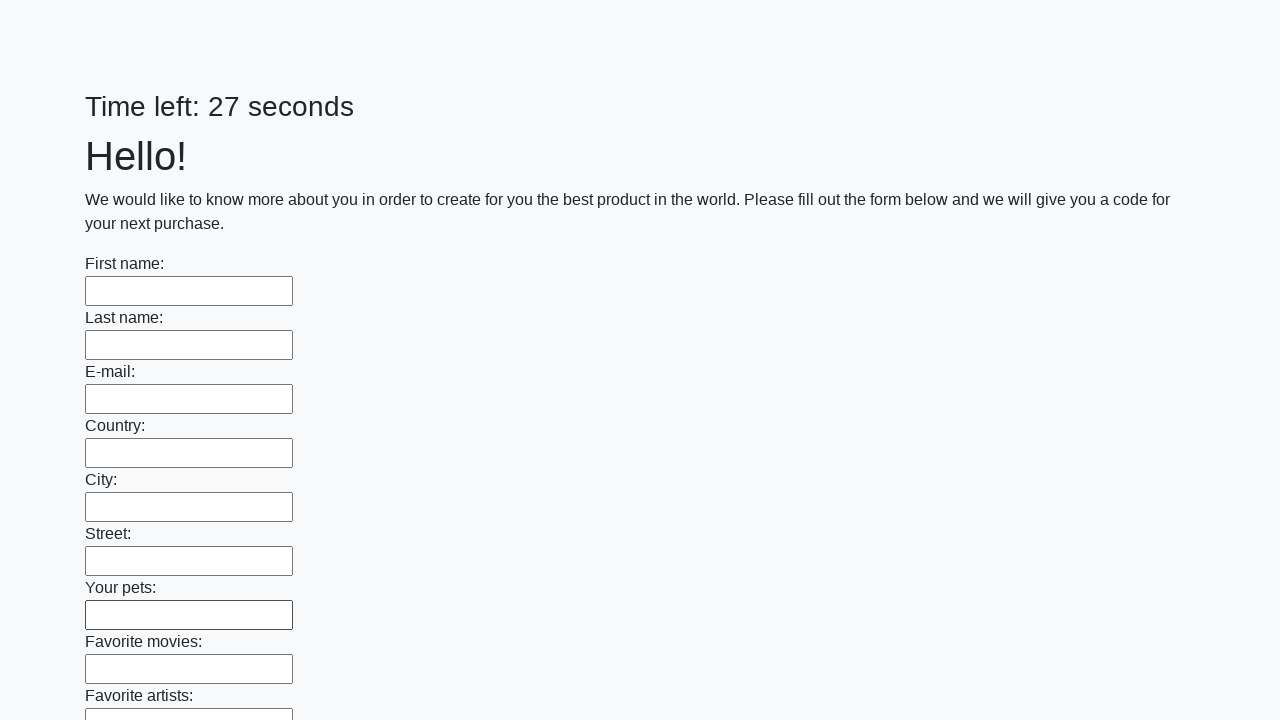